Tests filling out a large form by populating all input fields with text and clicking the submit button

Starting URL: http://suninjuly.github.io/huge_form.html

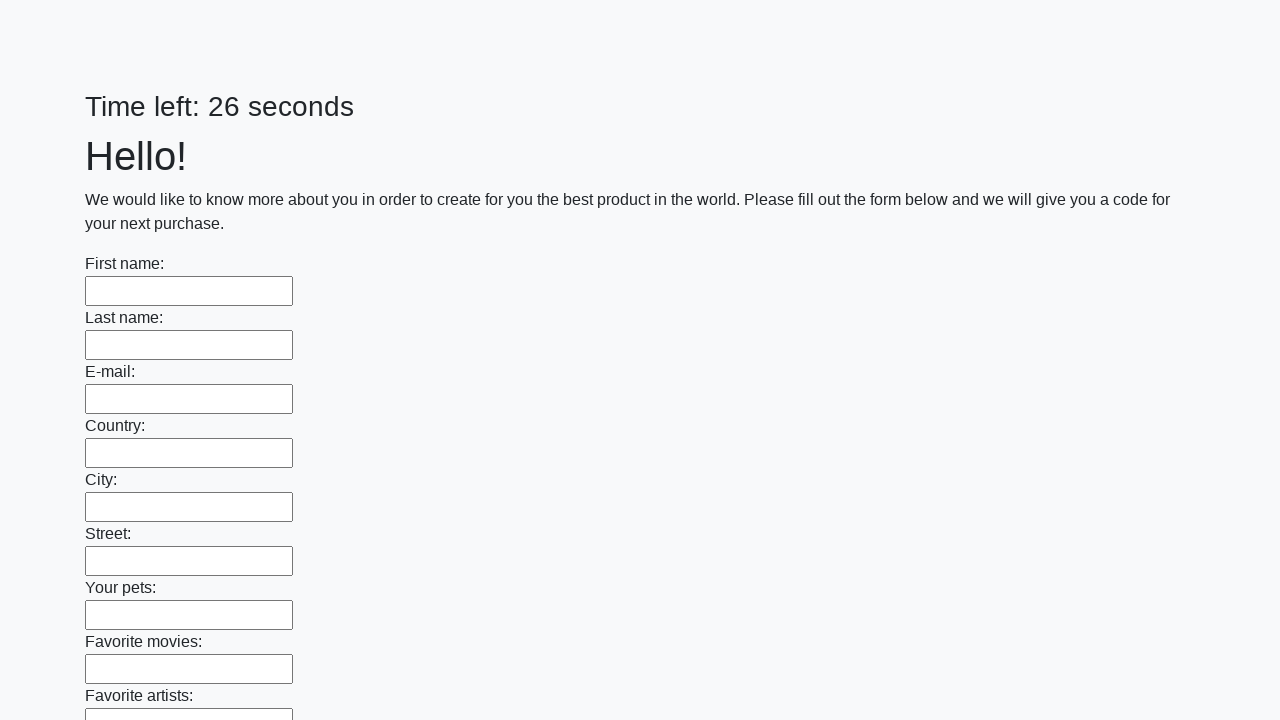

Located all input fields on the form
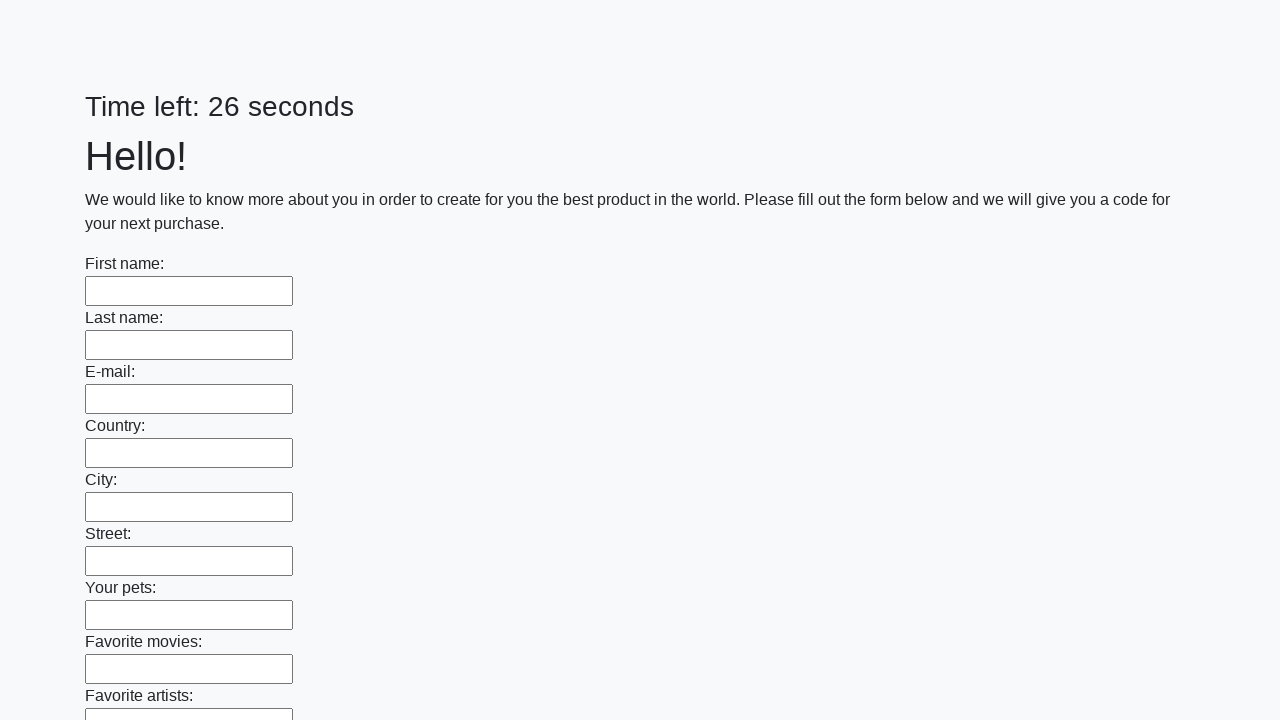

Filled input field with 'automated-form-data-2024' on input >> nth=0
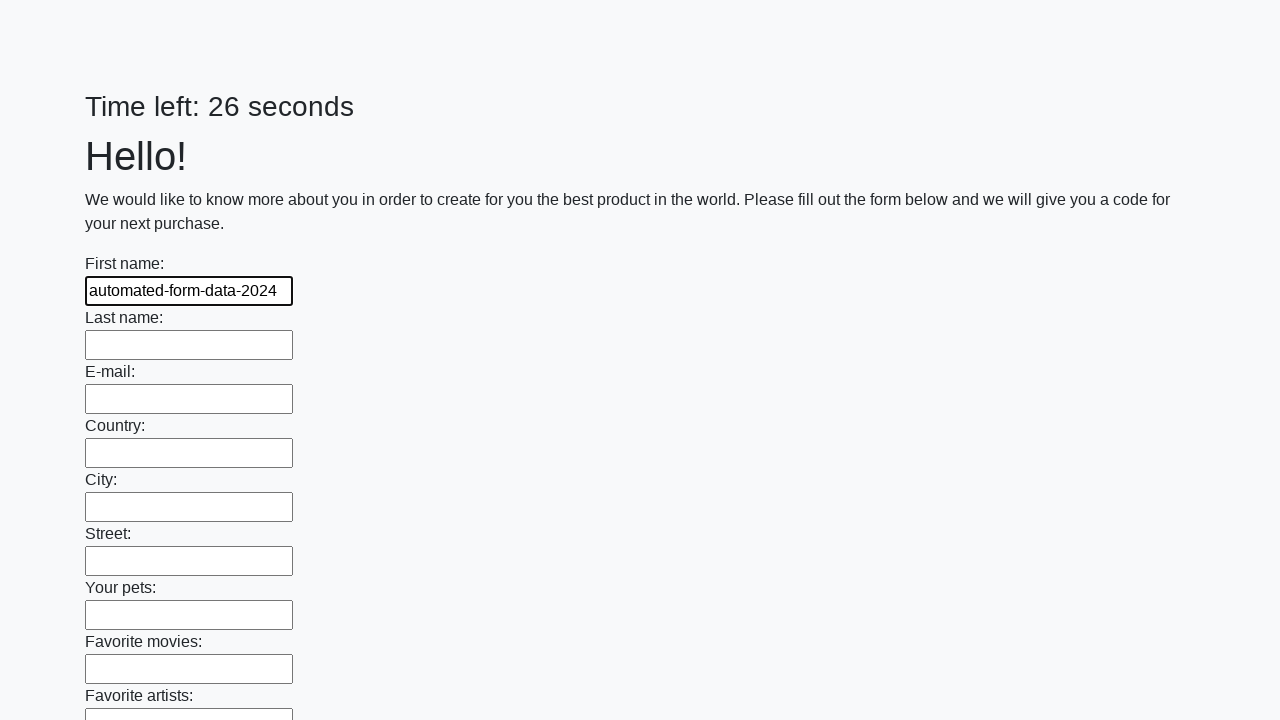

Filled input field with 'automated-form-data-2024' on input >> nth=1
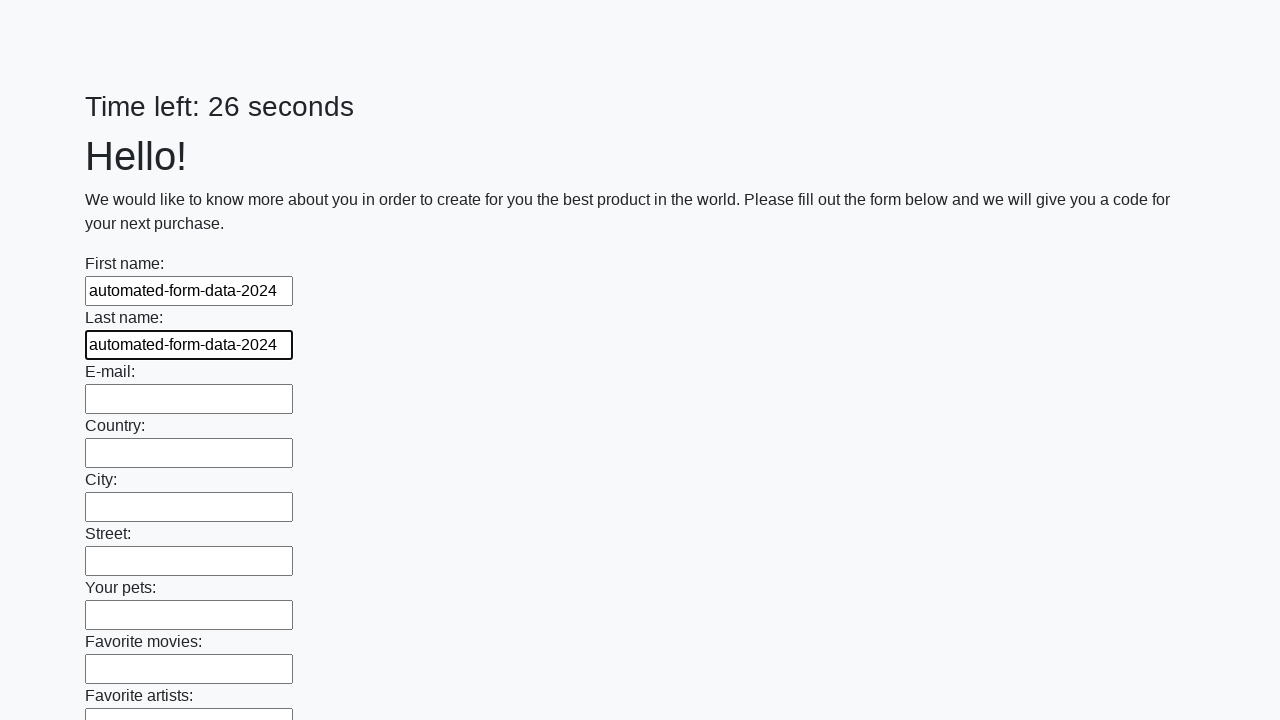

Filled input field with 'automated-form-data-2024' on input >> nth=2
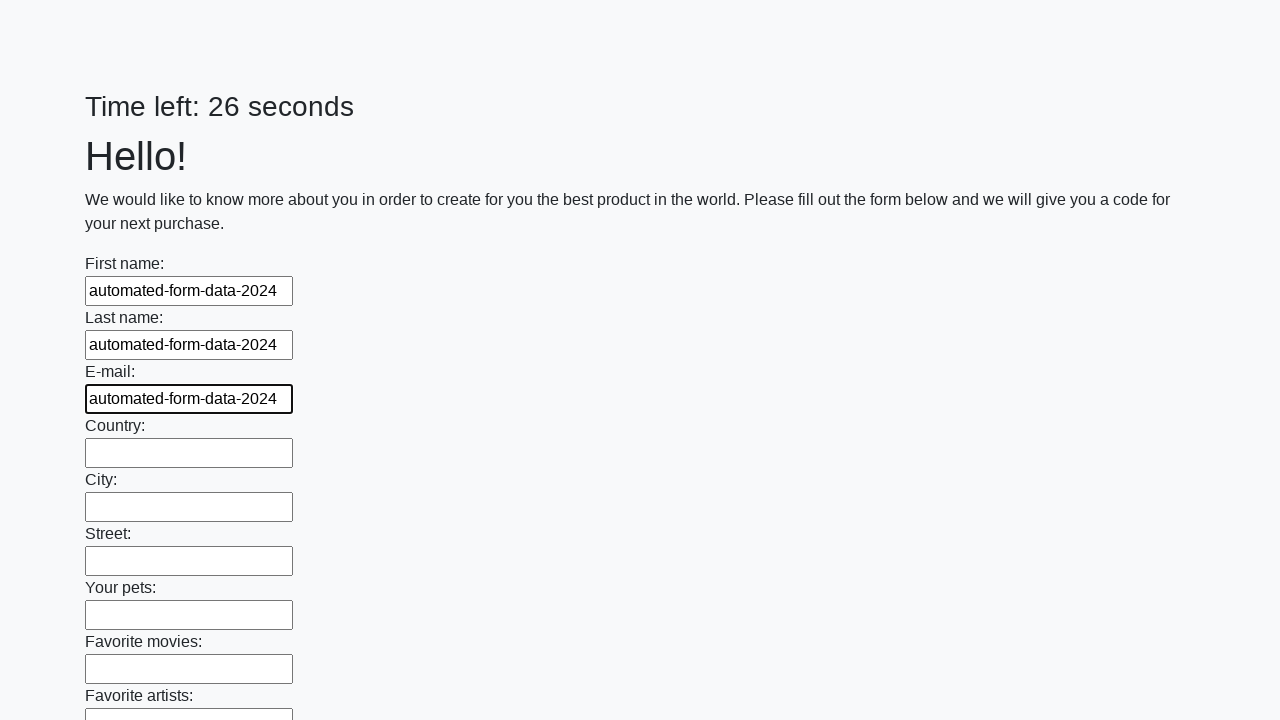

Filled input field with 'automated-form-data-2024' on input >> nth=3
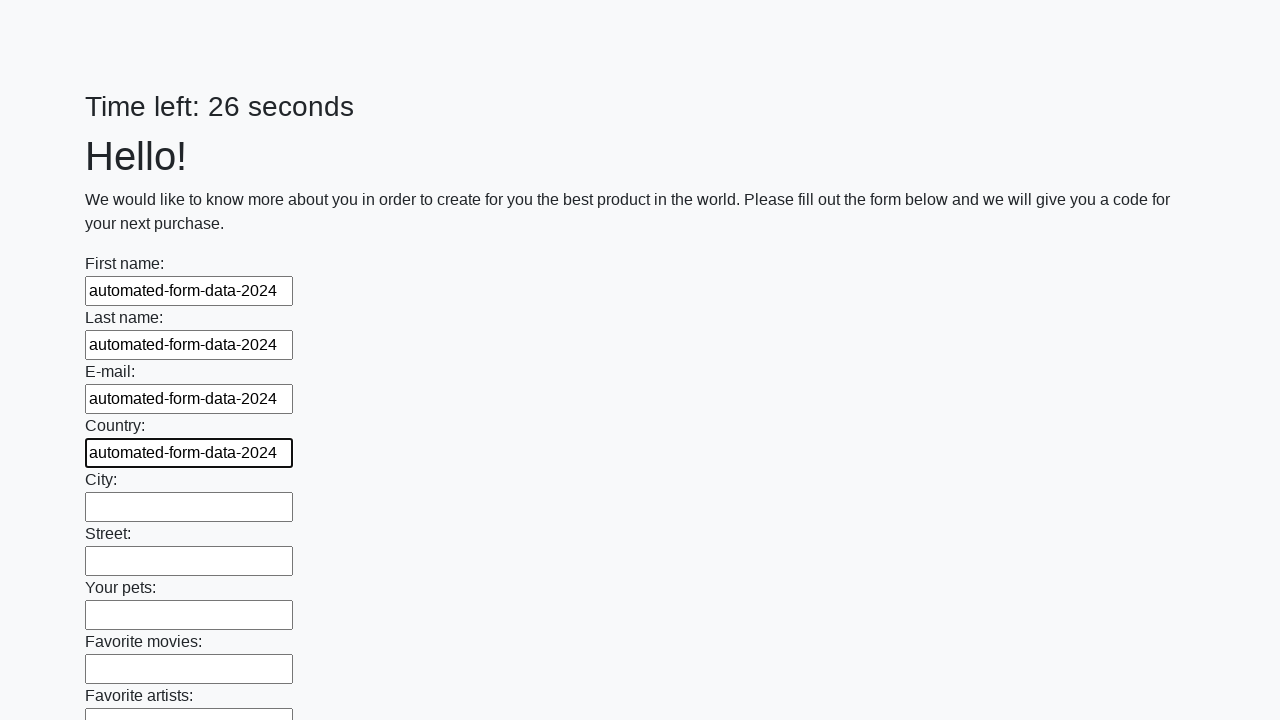

Filled input field with 'automated-form-data-2024' on input >> nth=4
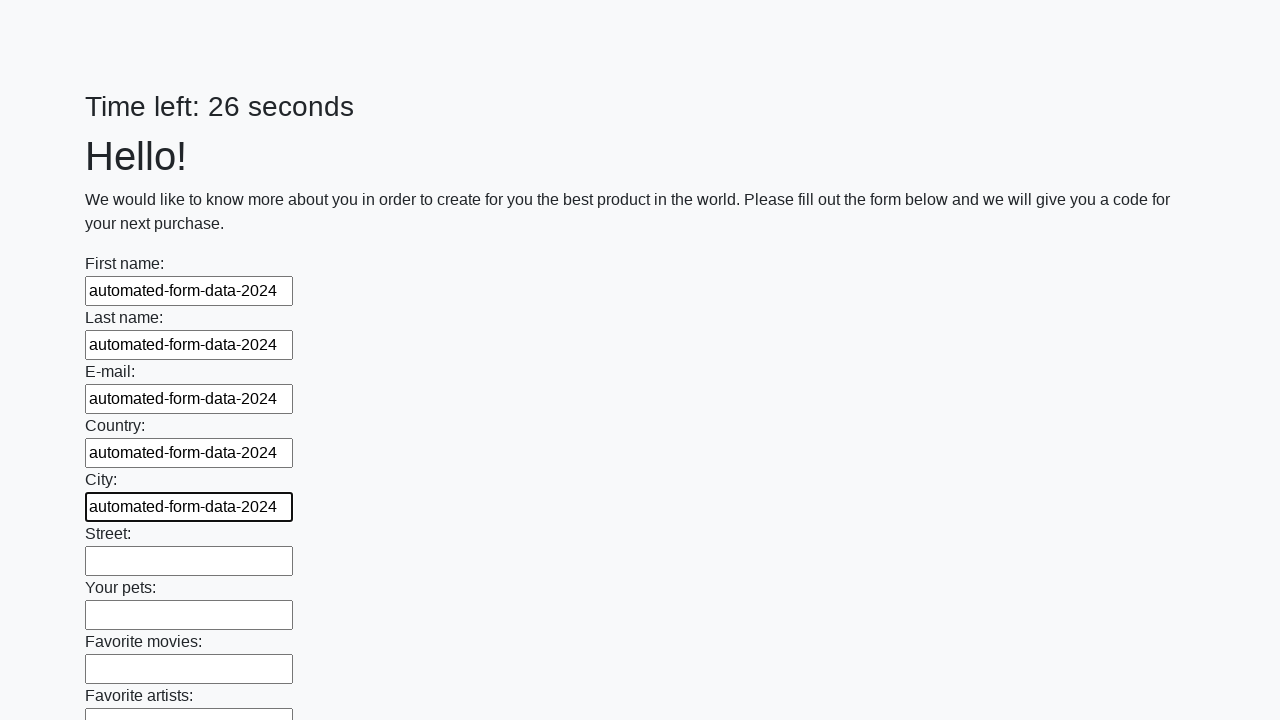

Filled input field with 'automated-form-data-2024' on input >> nth=5
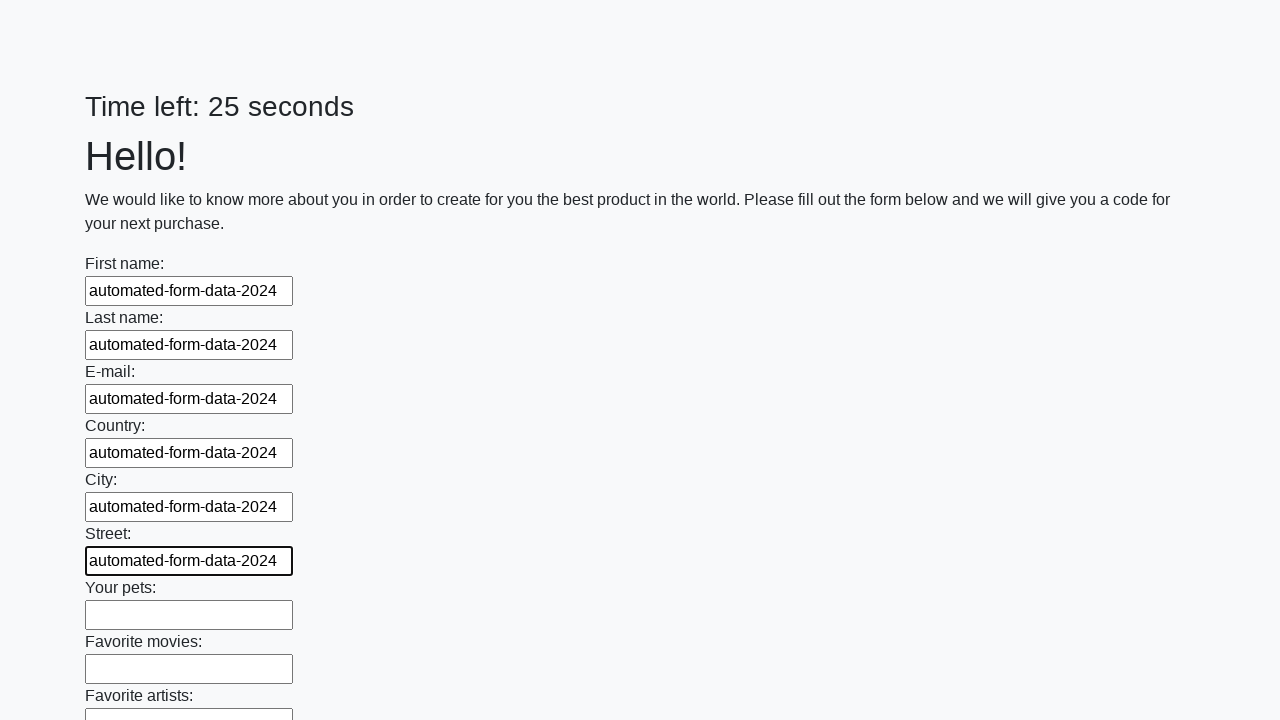

Filled input field with 'automated-form-data-2024' on input >> nth=6
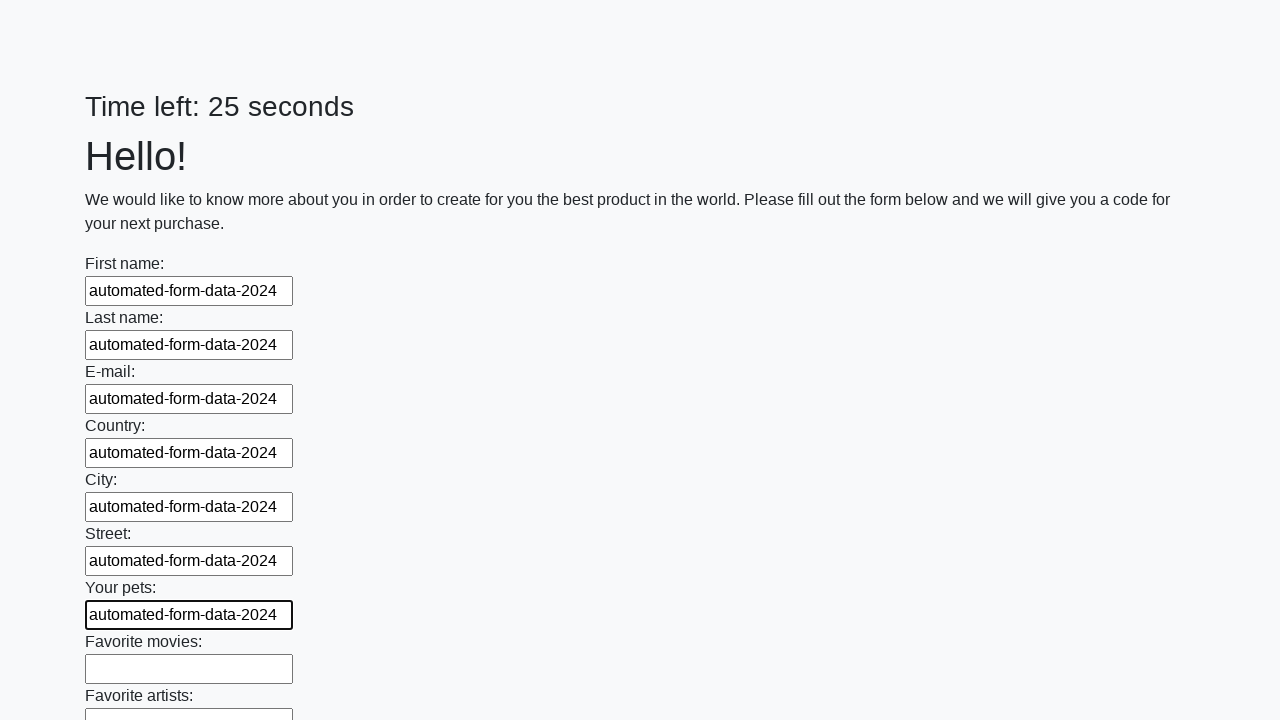

Filled input field with 'automated-form-data-2024' on input >> nth=7
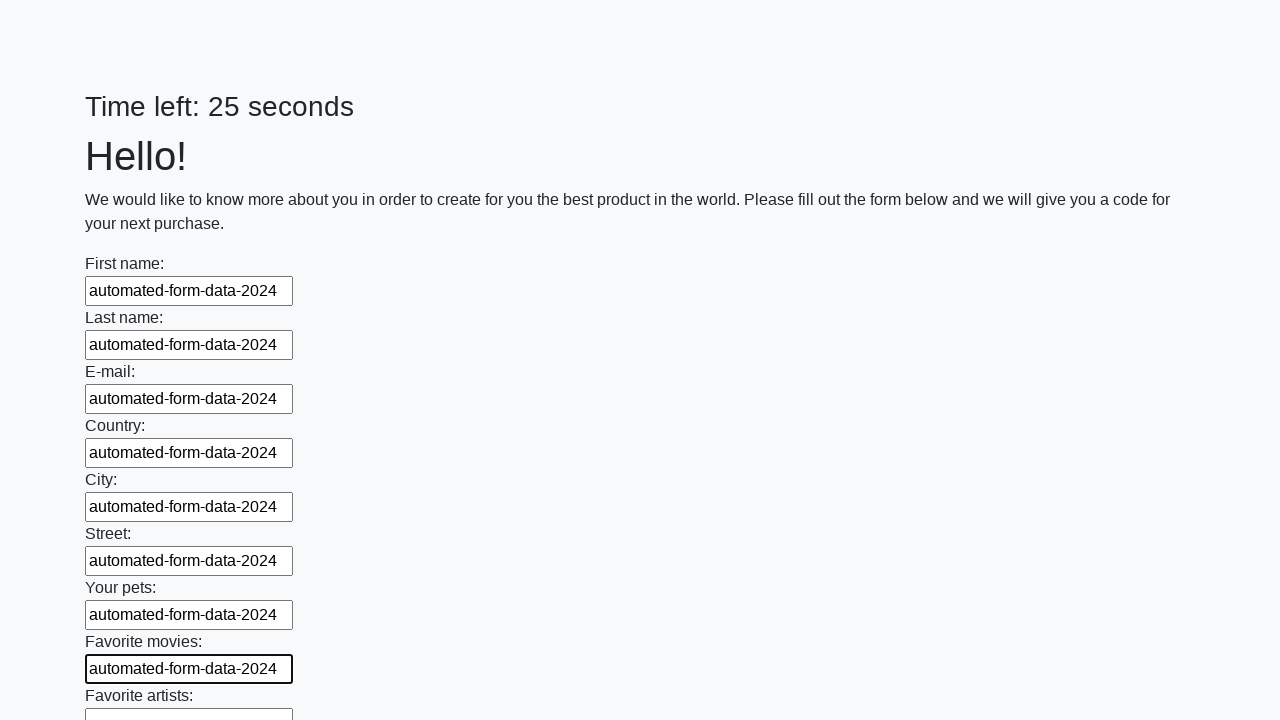

Filled input field with 'automated-form-data-2024' on input >> nth=8
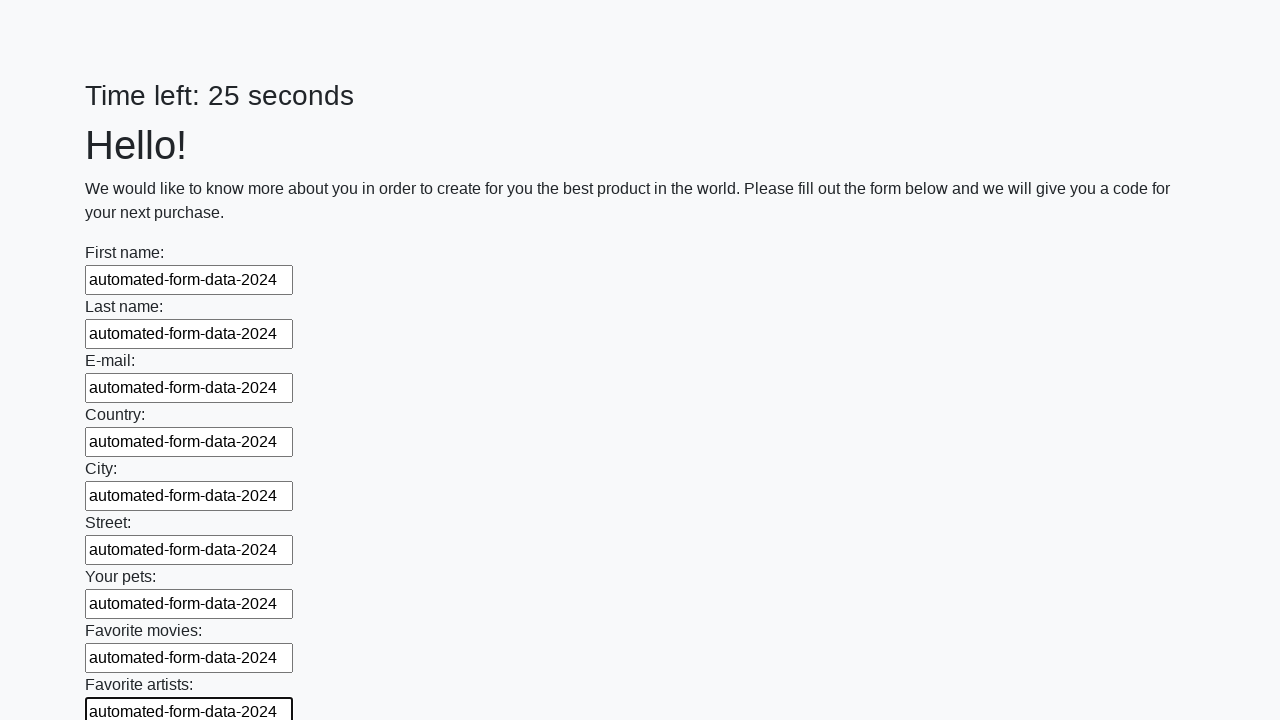

Filled input field with 'automated-form-data-2024' on input >> nth=9
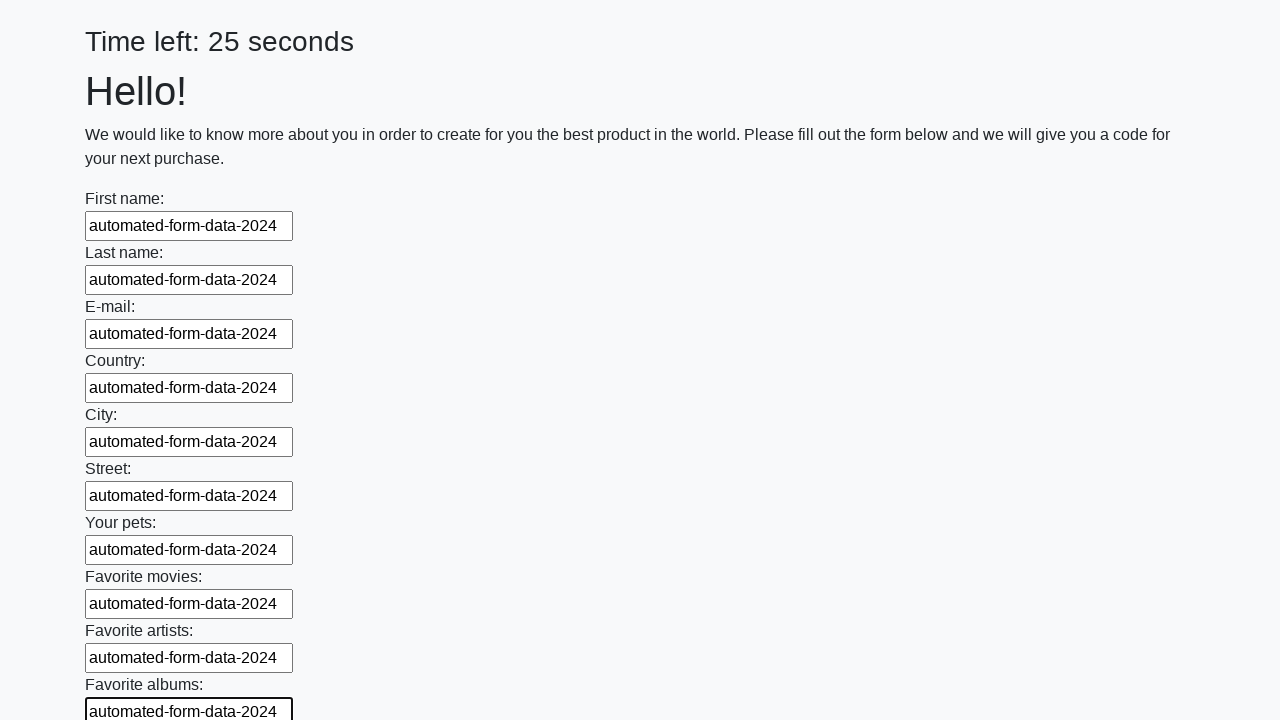

Filled input field with 'automated-form-data-2024' on input >> nth=10
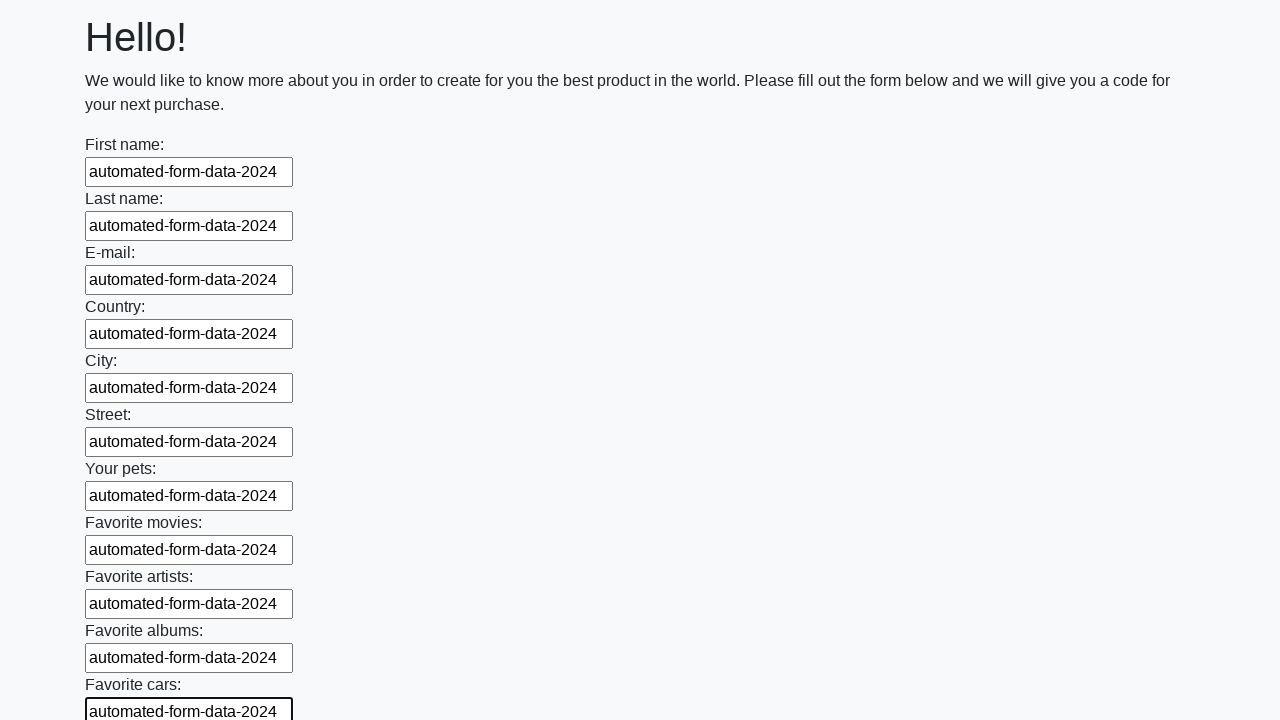

Filled input field with 'automated-form-data-2024' on input >> nth=11
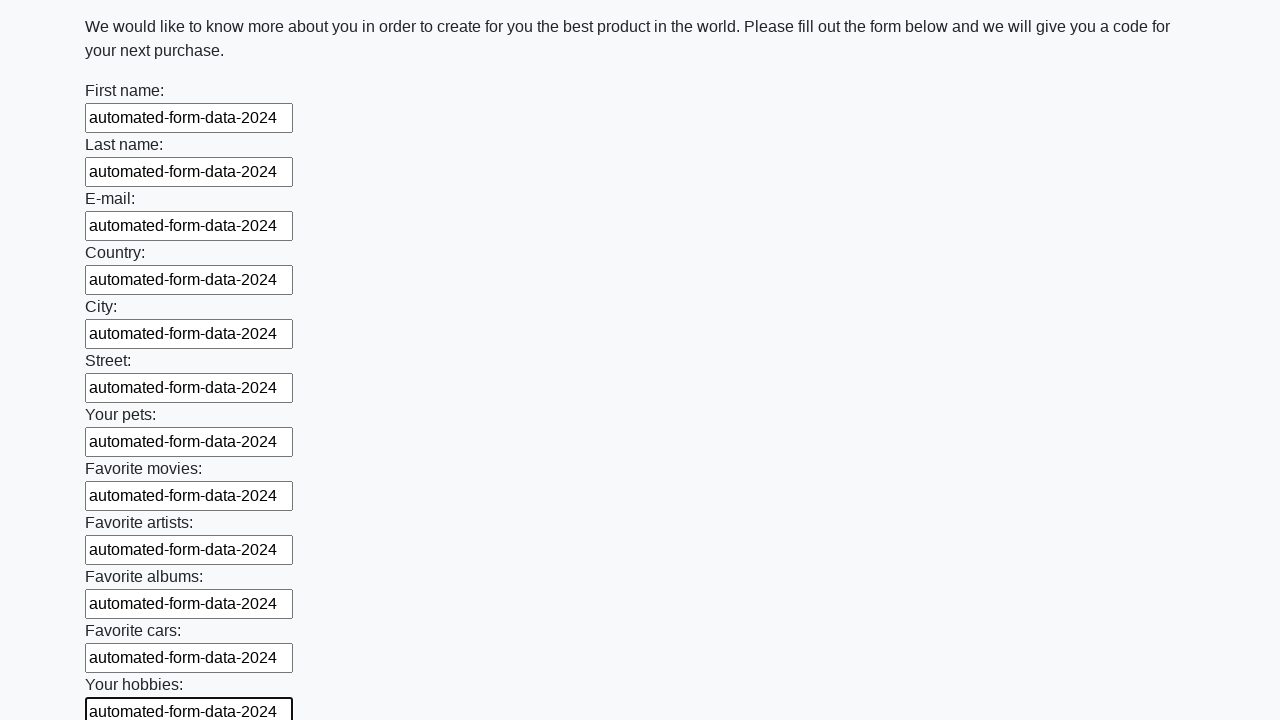

Filled input field with 'automated-form-data-2024' on input >> nth=12
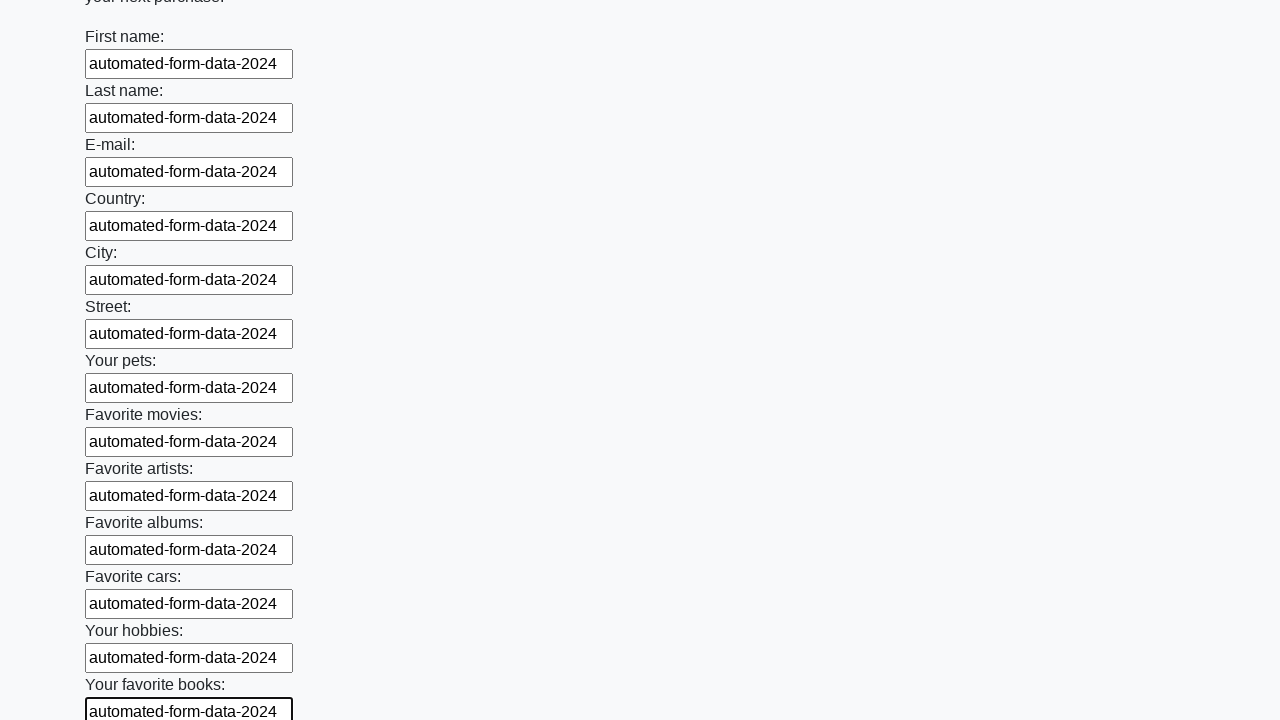

Filled input field with 'automated-form-data-2024' on input >> nth=13
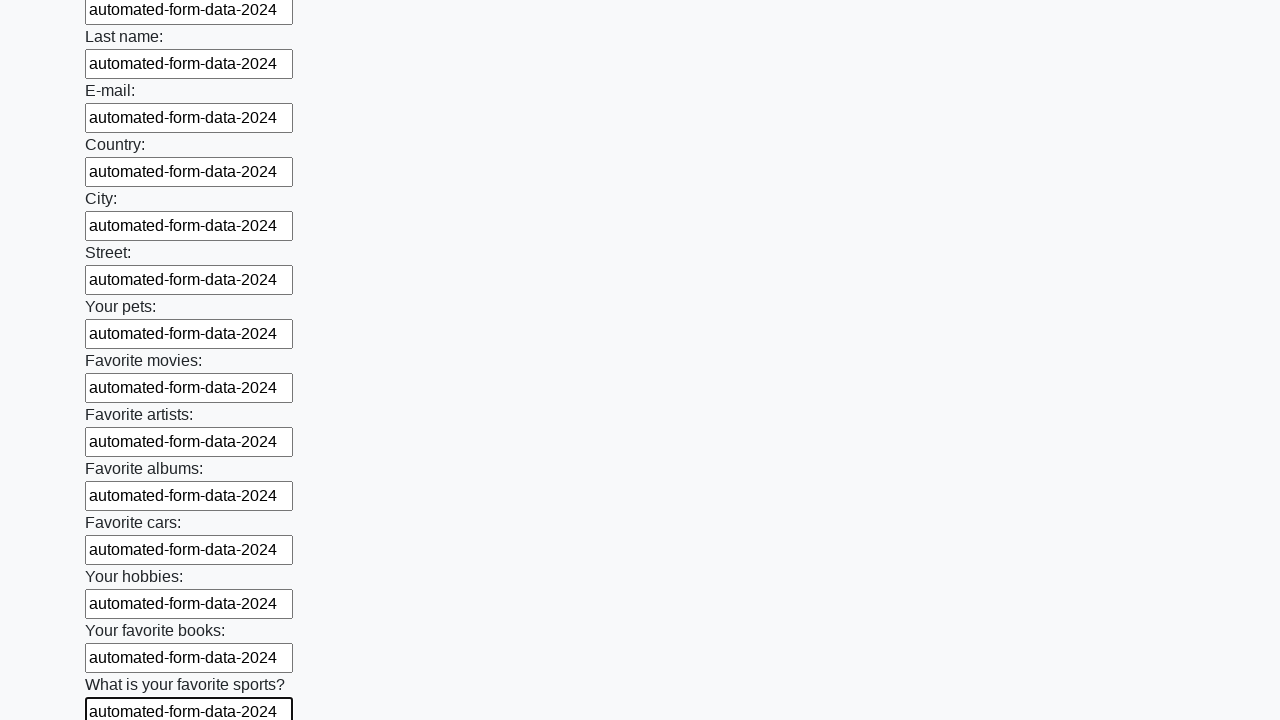

Filled input field with 'automated-form-data-2024' on input >> nth=14
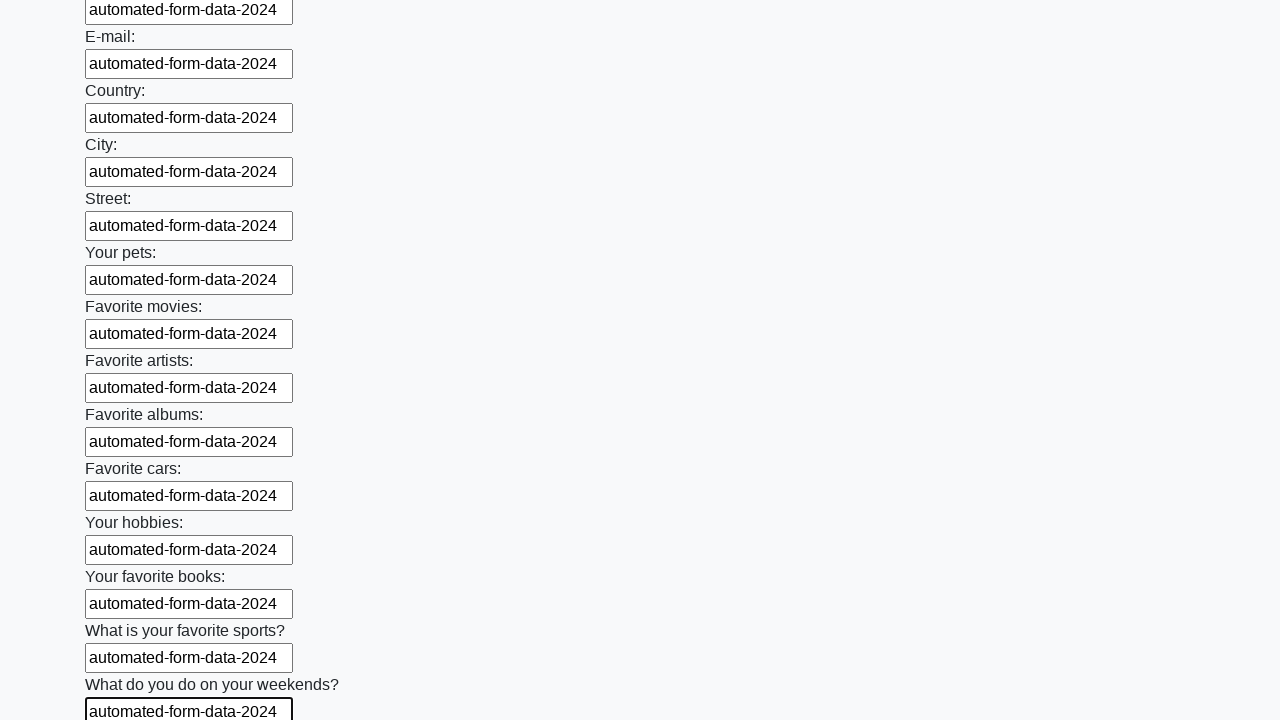

Filled input field with 'automated-form-data-2024' on input >> nth=15
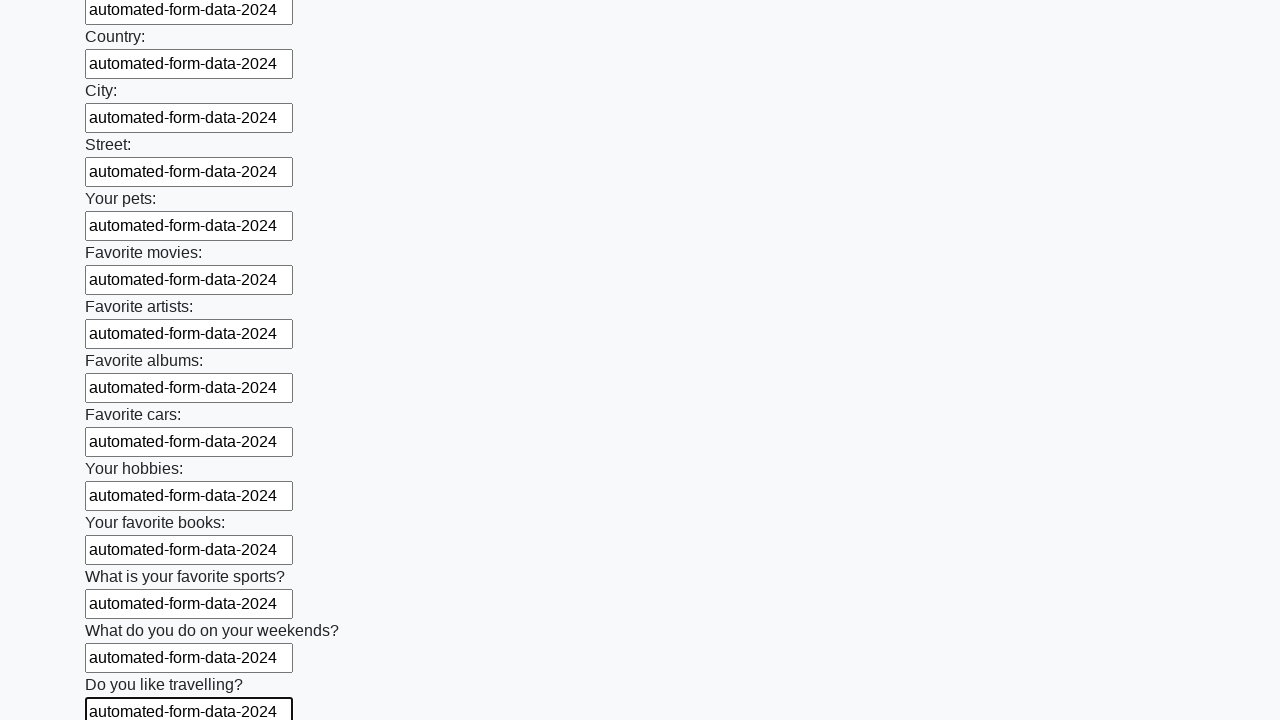

Filled input field with 'automated-form-data-2024' on input >> nth=16
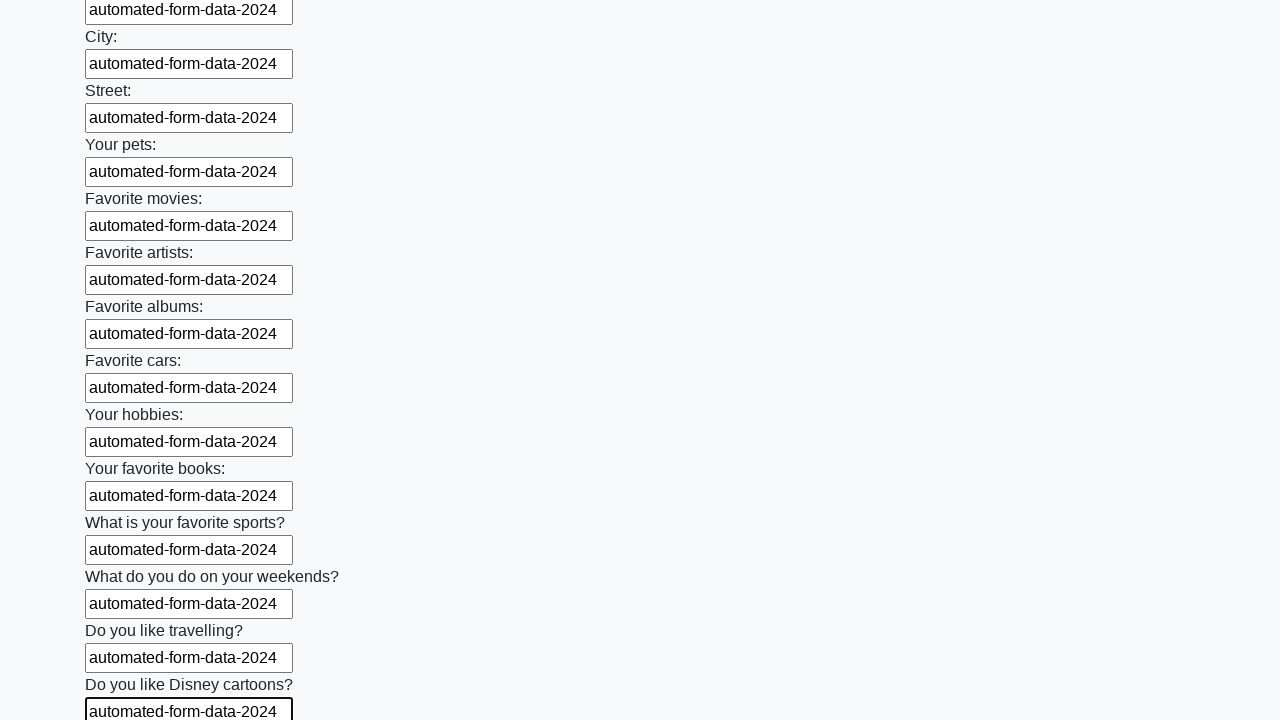

Filled input field with 'automated-form-data-2024' on input >> nth=17
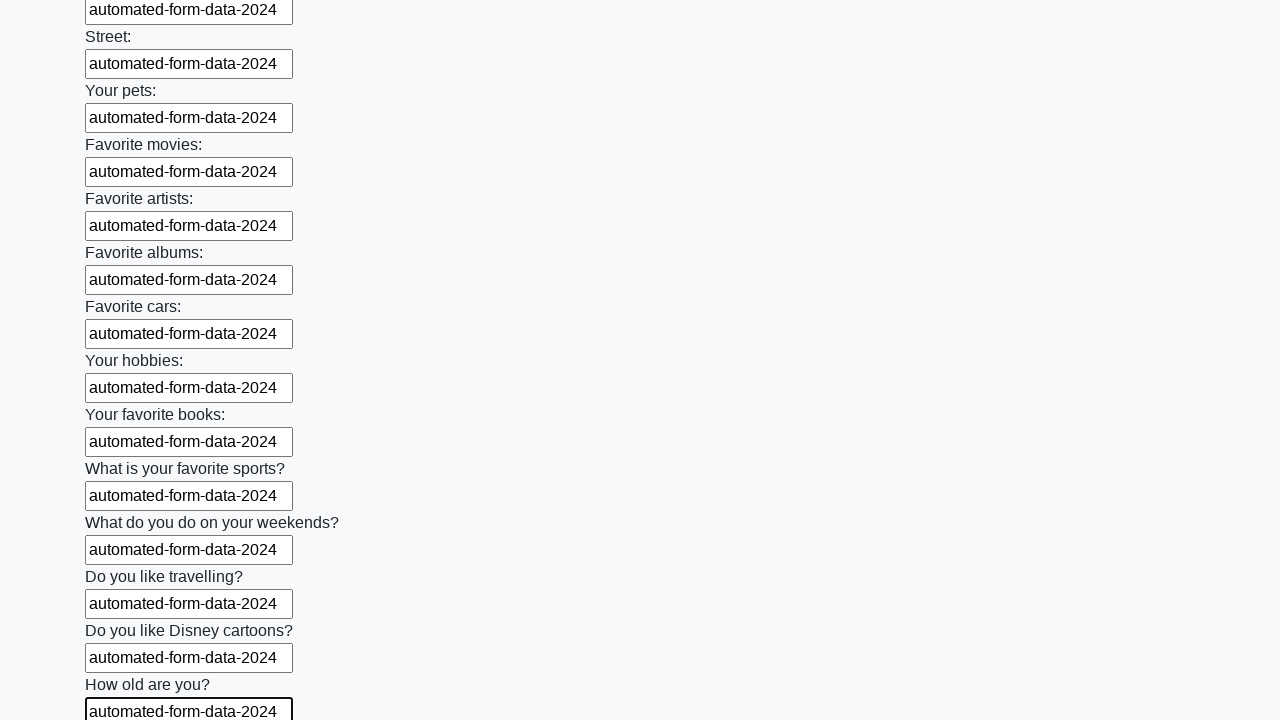

Filled input field with 'automated-form-data-2024' on input >> nth=18
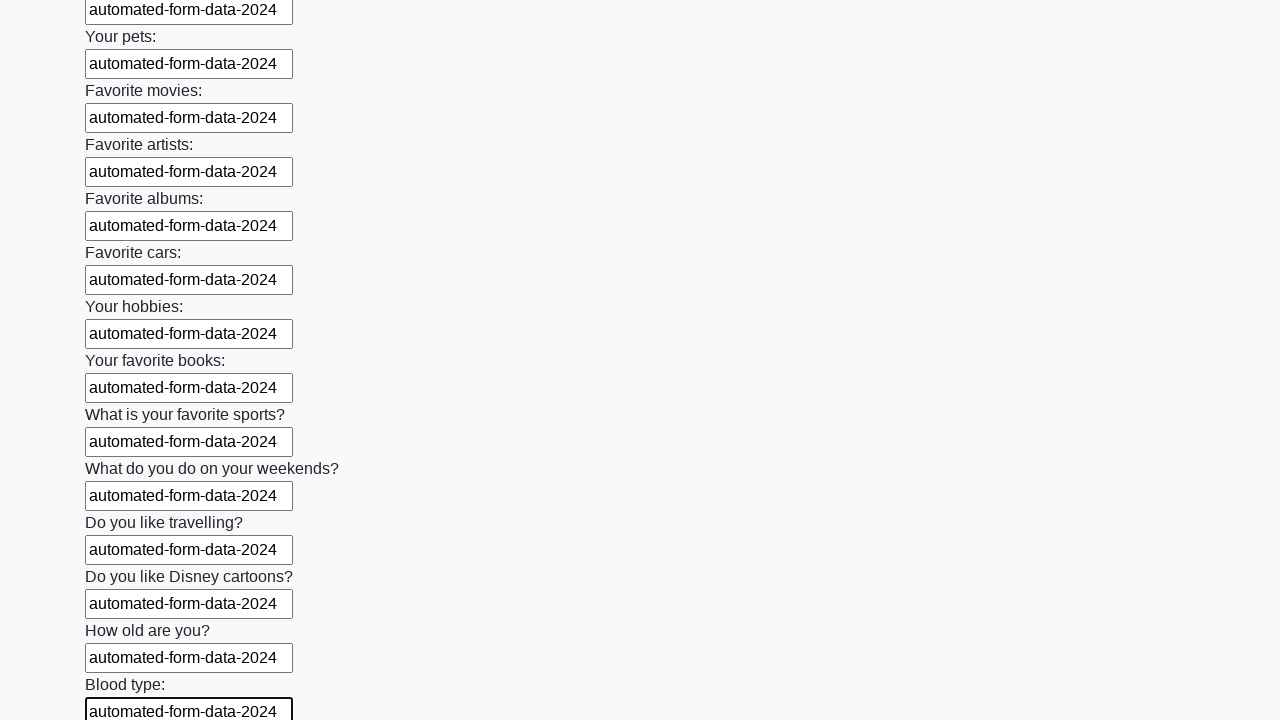

Filled input field with 'automated-form-data-2024' on input >> nth=19
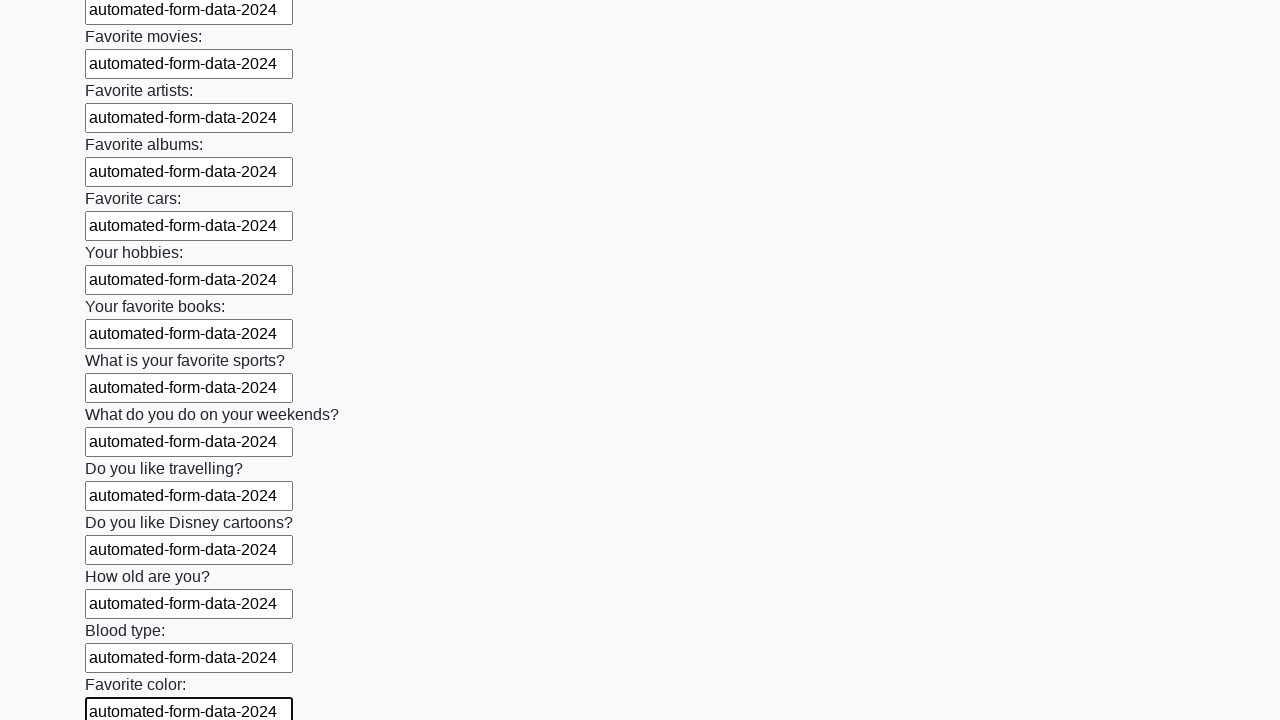

Filled input field with 'automated-form-data-2024' on input >> nth=20
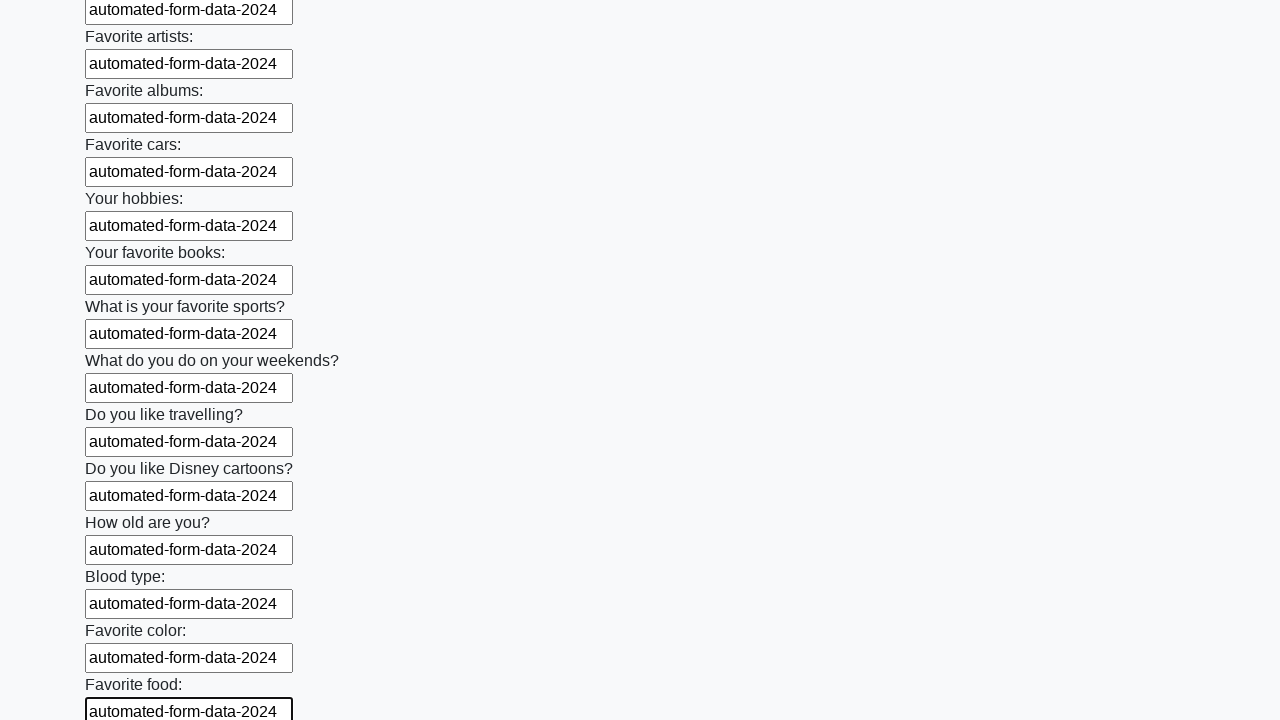

Filled input field with 'automated-form-data-2024' on input >> nth=21
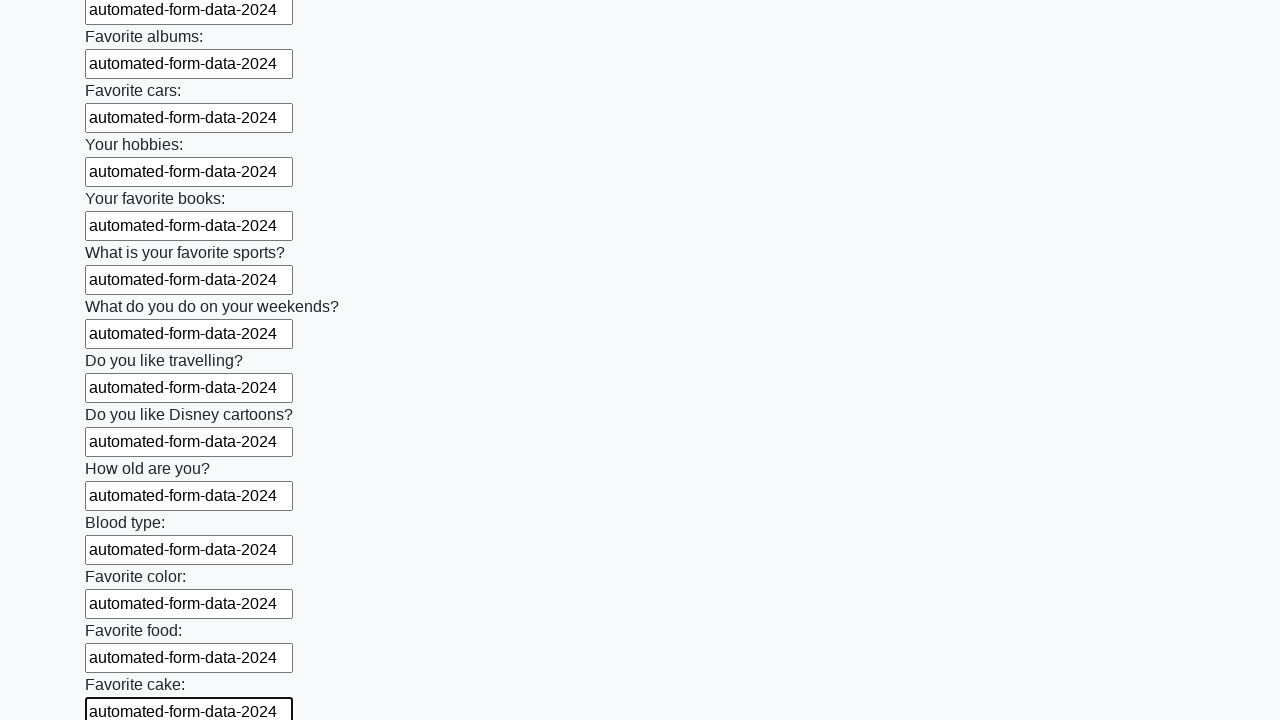

Filled input field with 'automated-form-data-2024' on input >> nth=22
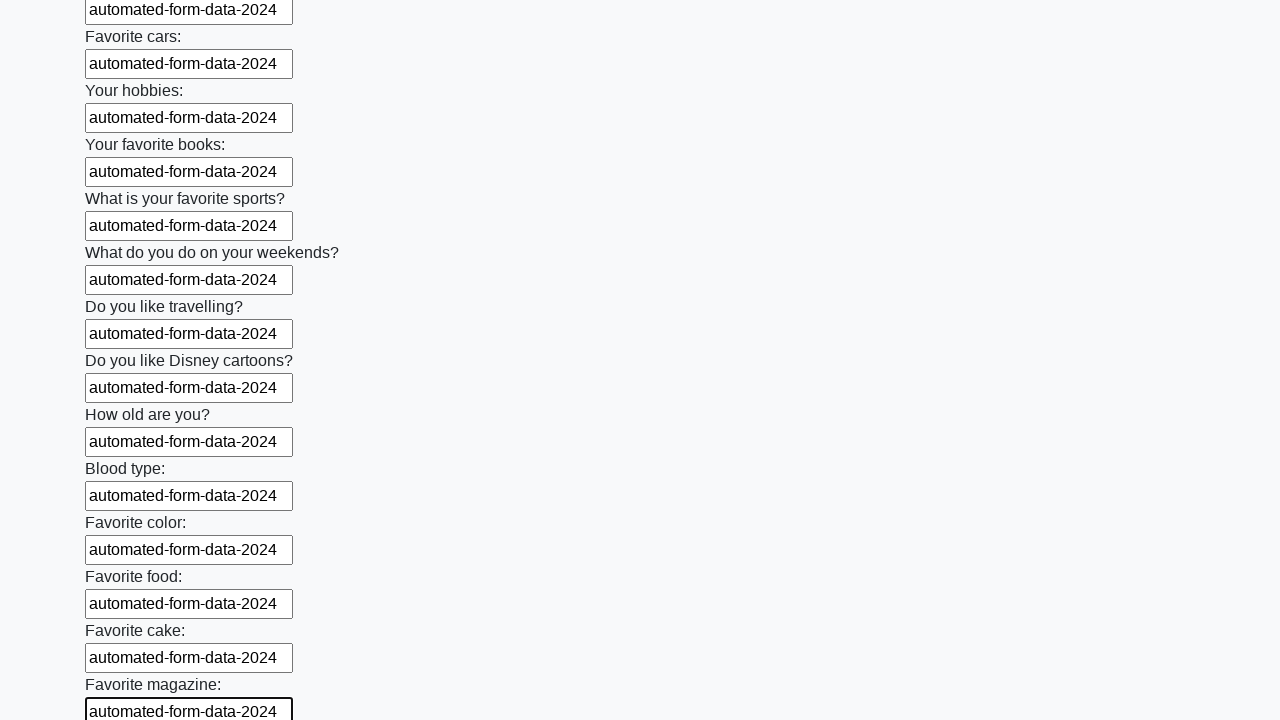

Filled input field with 'automated-form-data-2024' on input >> nth=23
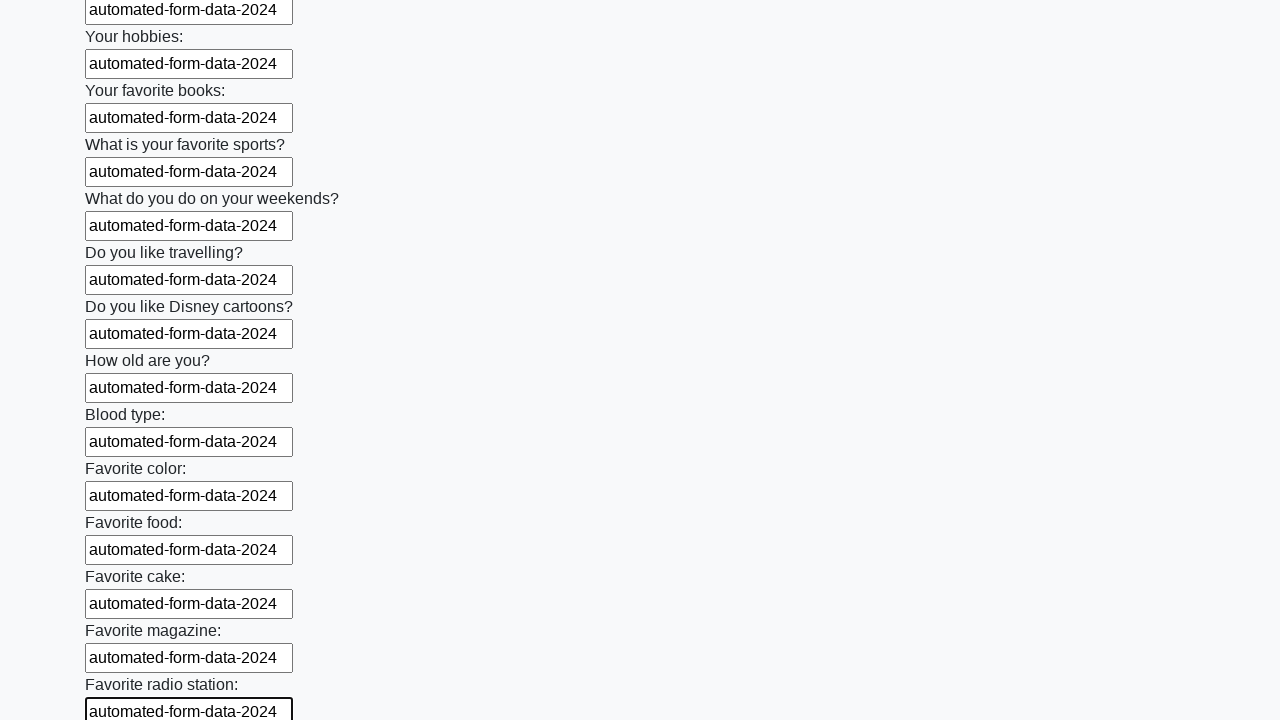

Filled input field with 'automated-form-data-2024' on input >> nth=24
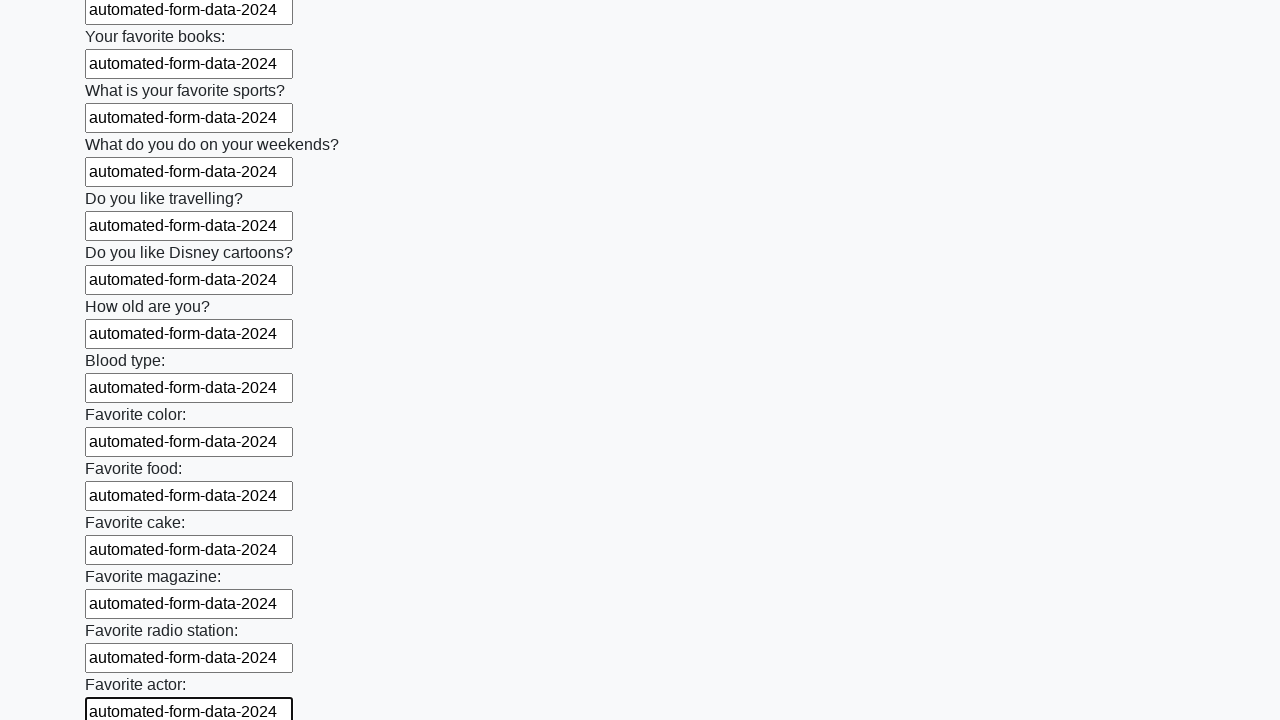

Filled input field with 'automated-form-data-2024' on input >> nth=25
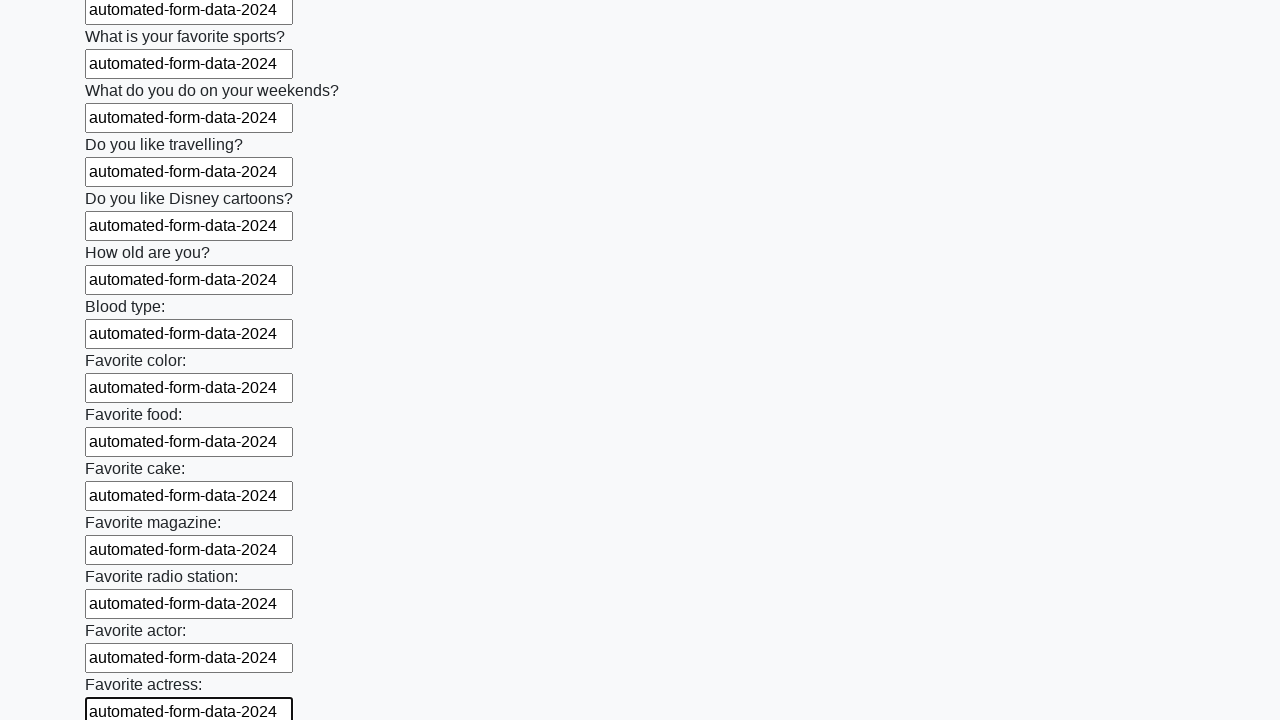

Filled input field with 'automated-form-data-2024' on input >> nth=26
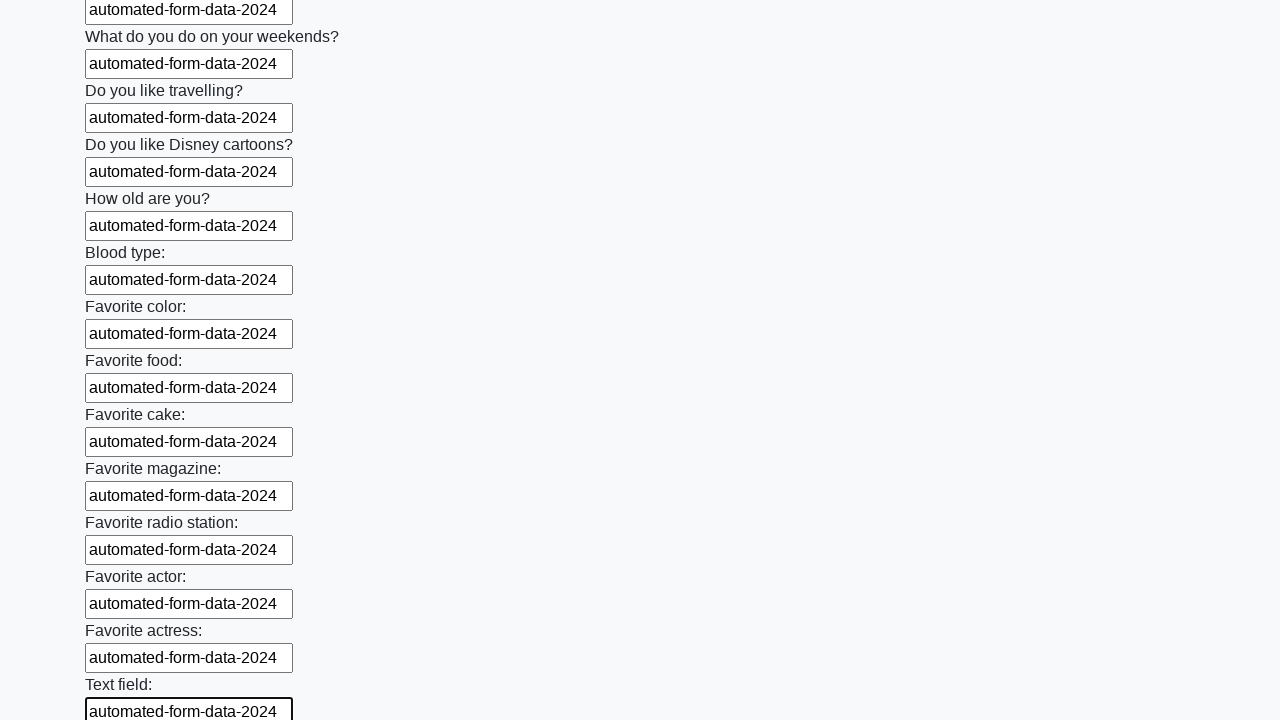

Filled input field with 'automated-form-data-2024' on input >> nth=27
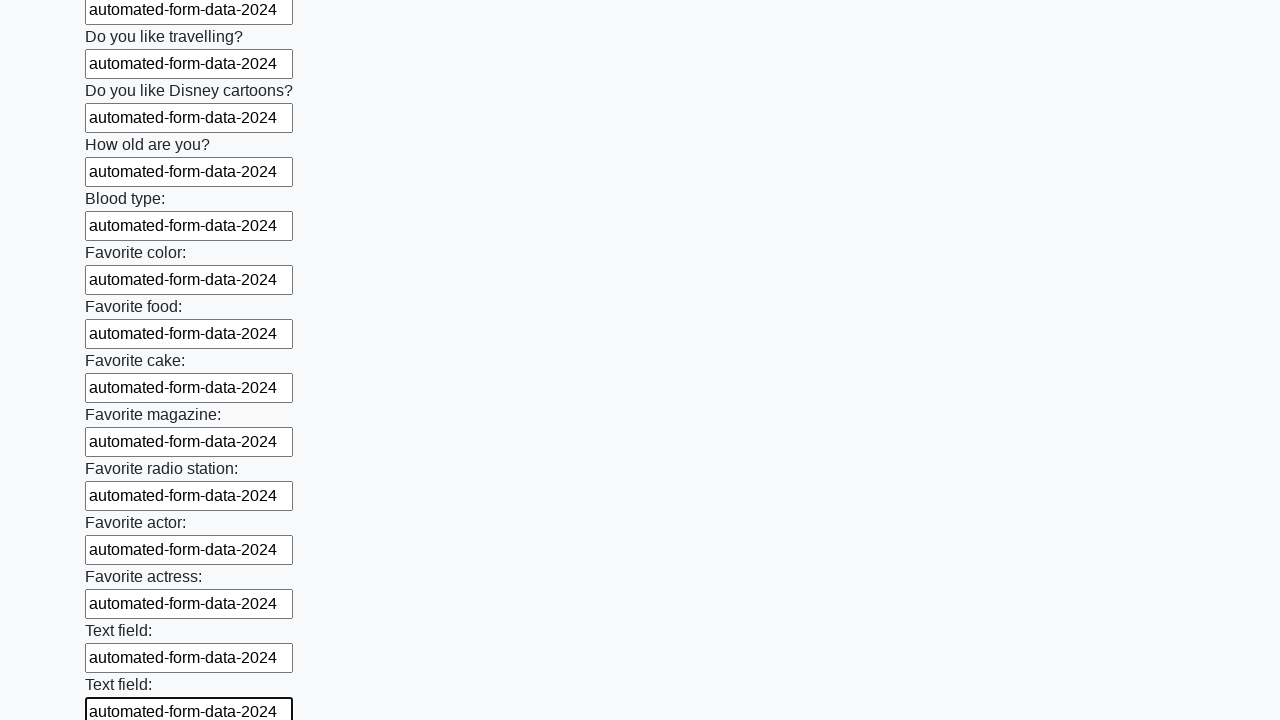

Filled input field with 'automated-form-data-2024' on input >> nth=28
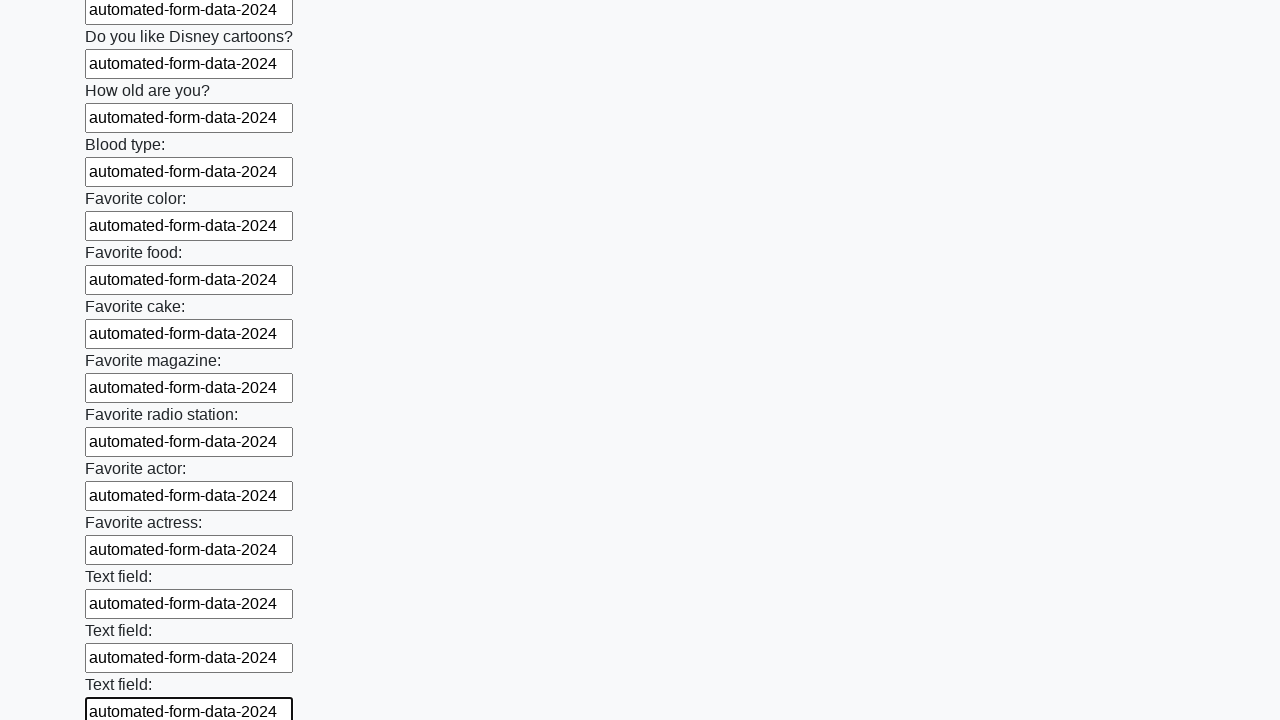

Filled input field with 'automated-form-data-2024' on input >> nth=29
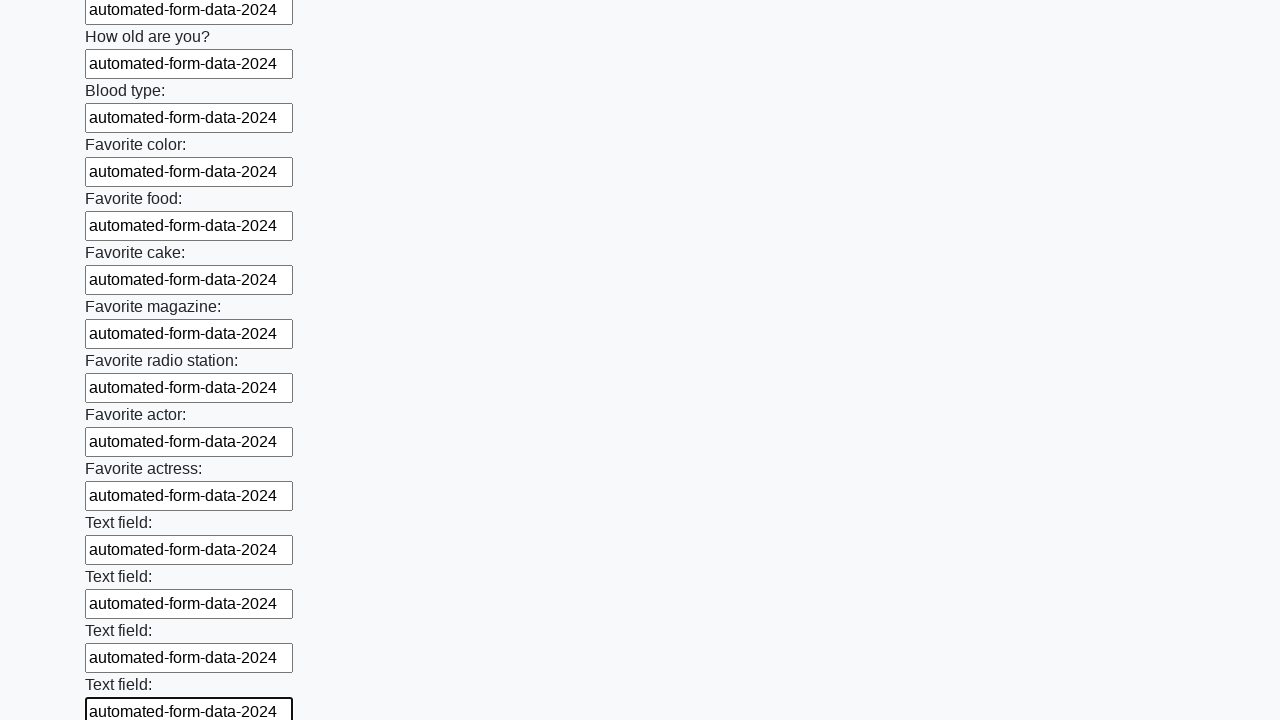

Filled input field with 'automated-form-data-2024' on input >> nth=30
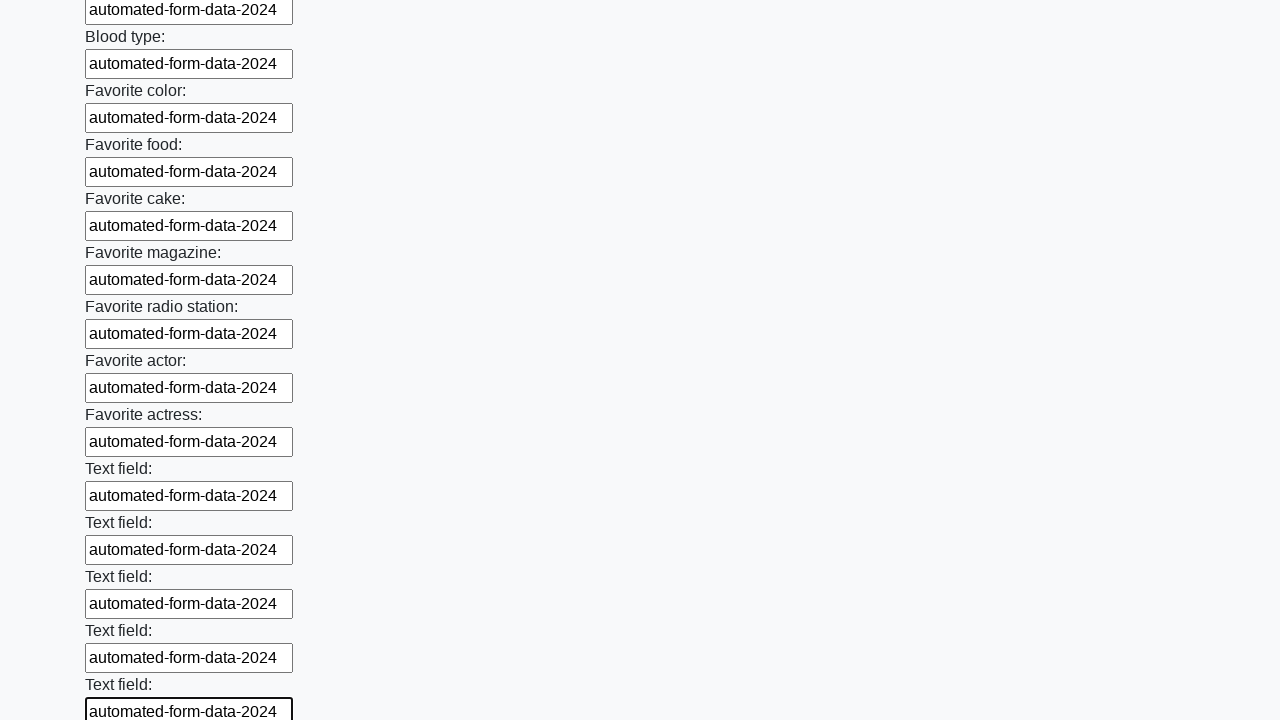

Filled input field with 'automated-form-data-2024' on input >> nth=31
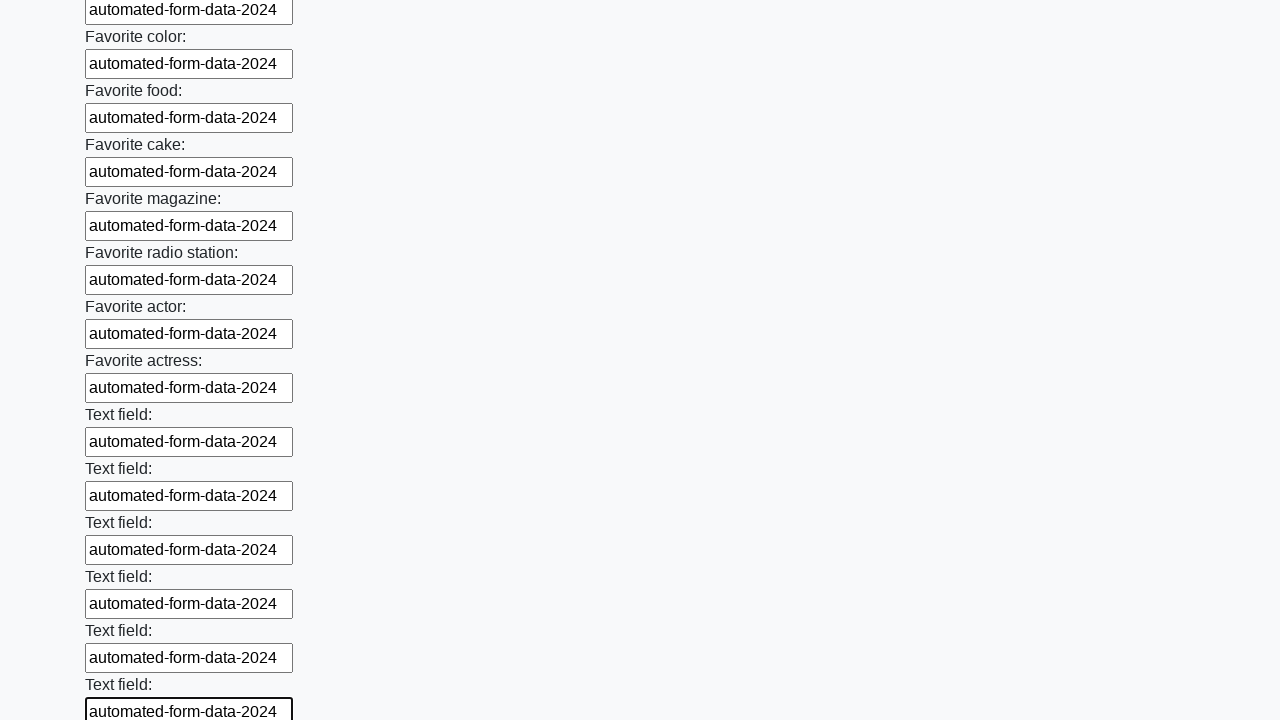

Filled input field with 'automated-form-data-2024' on input >> nth=32
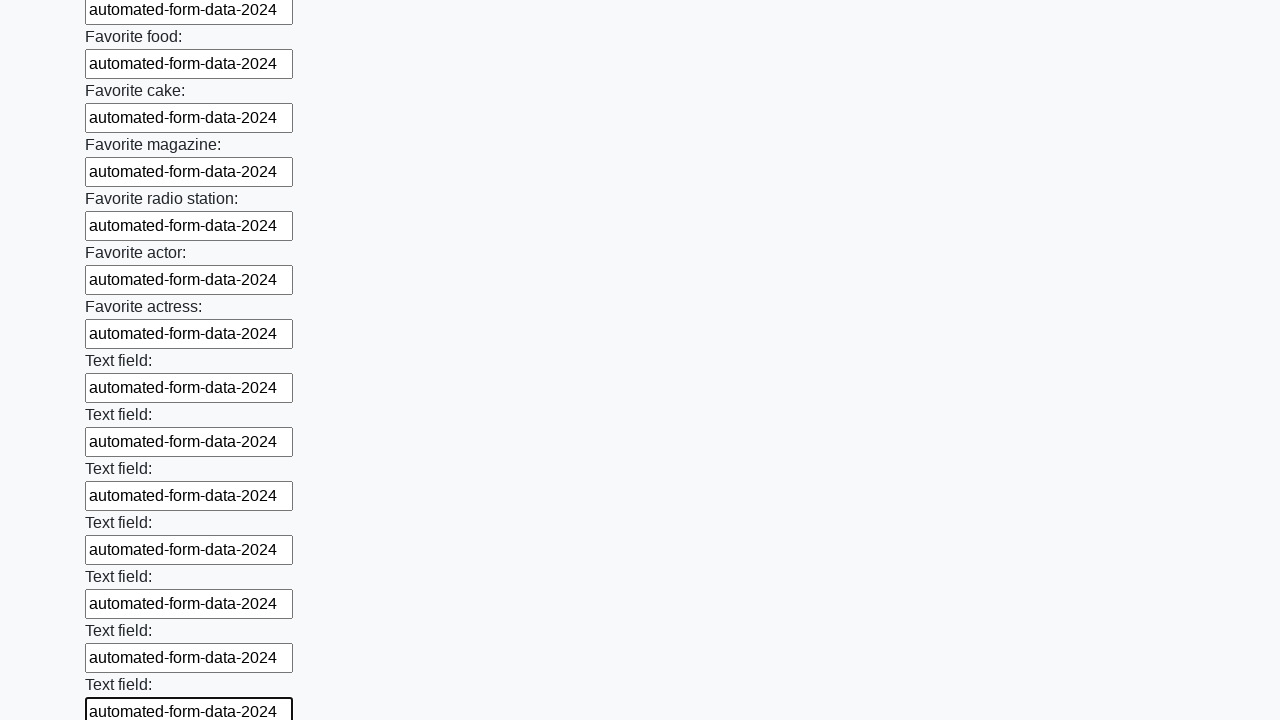

Filled input field with 'automated-form-data-2024' on input >> nth=33
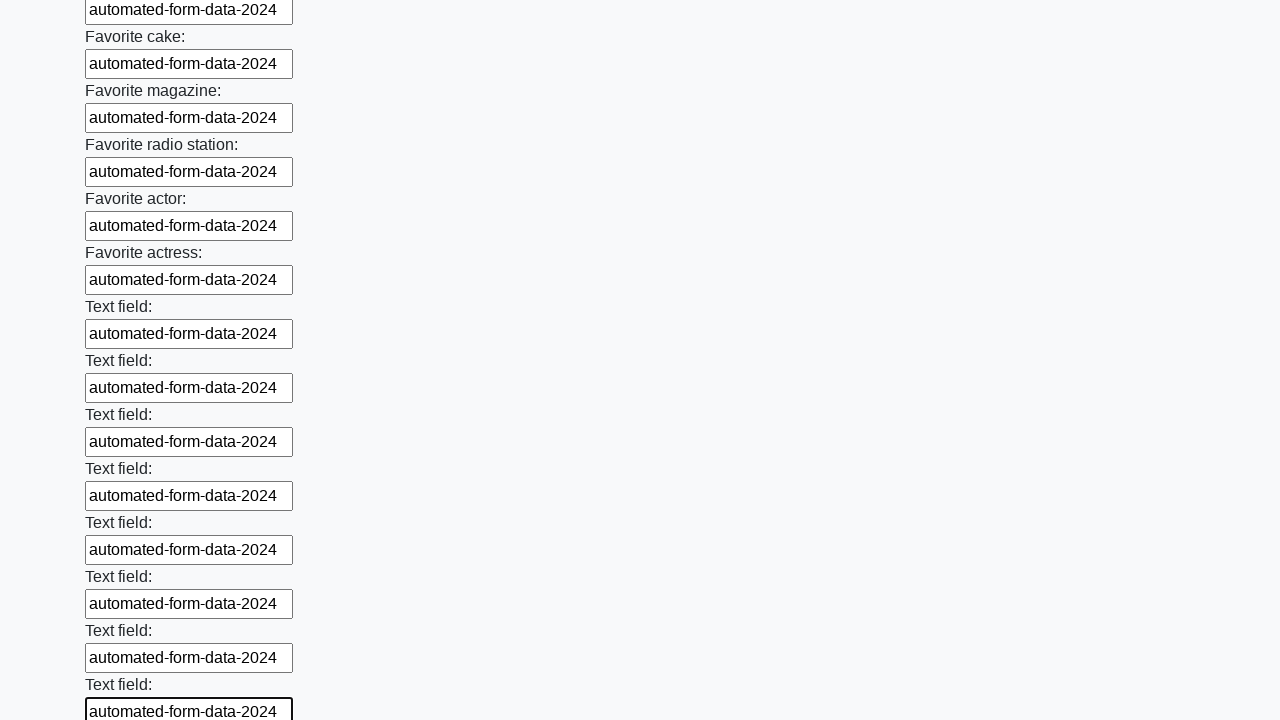

Filled input field with 'automated-form-data-2024' on input >> nth=34
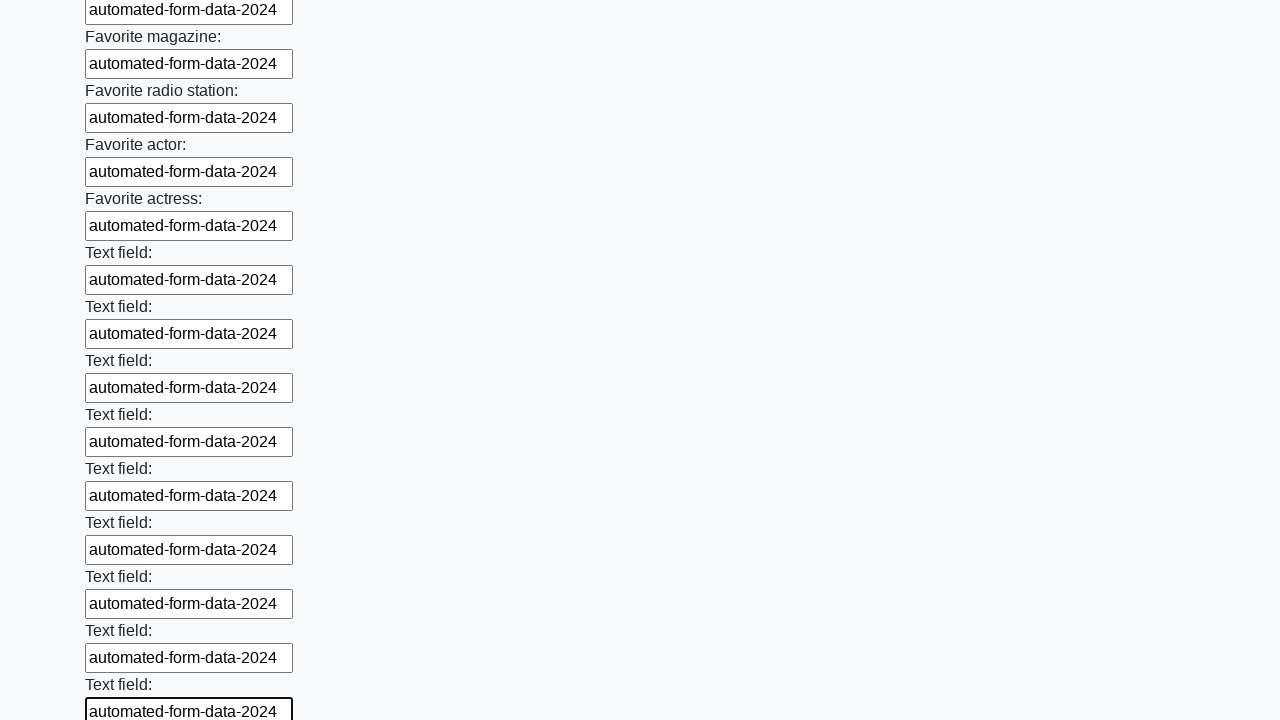

Filled input field with 'automated-form-data-2024' on input >> nth=35
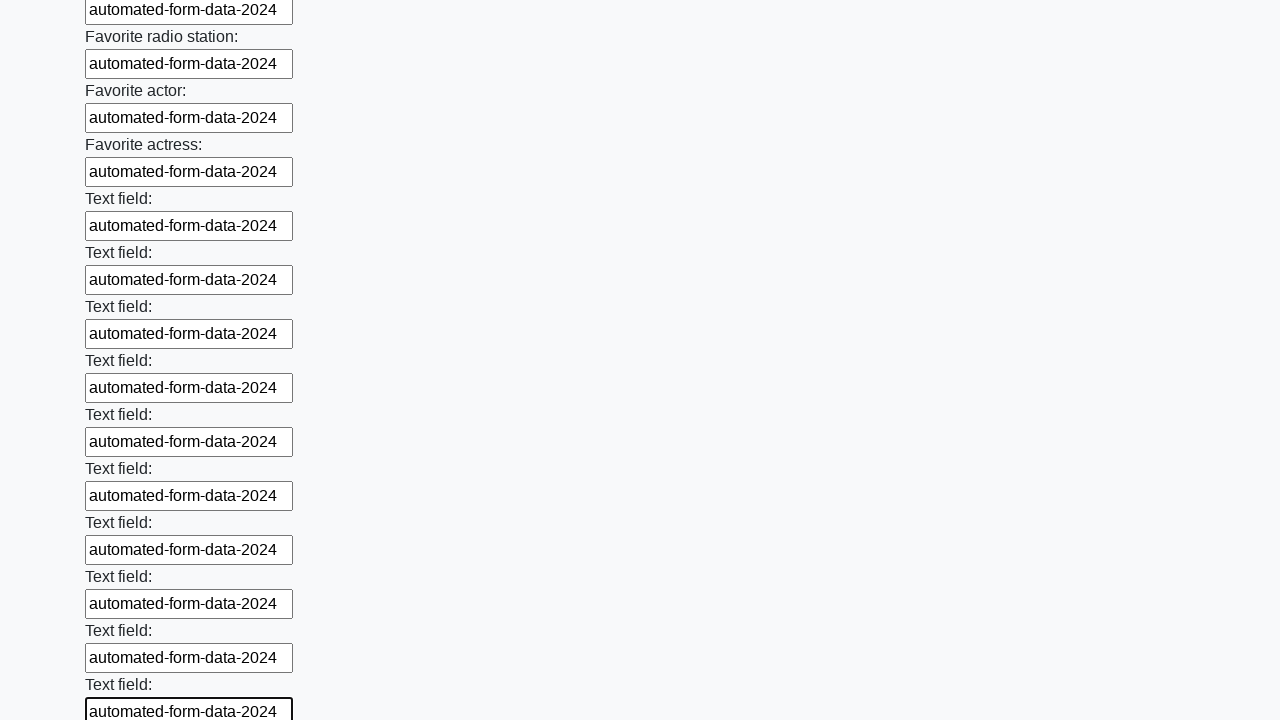

Filled input field with 'automated-form-data-2024' on input >> nth=36
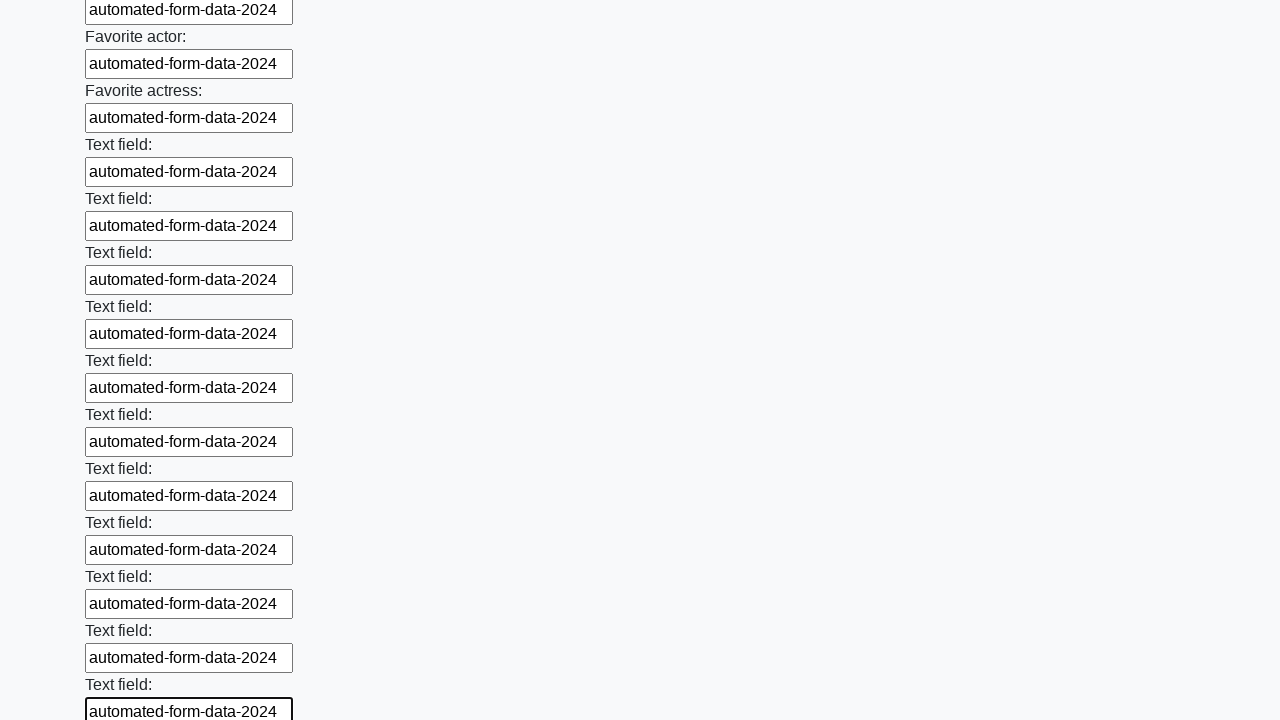

Filled input field with 'automated-form-data-2024' on input >> nth=37
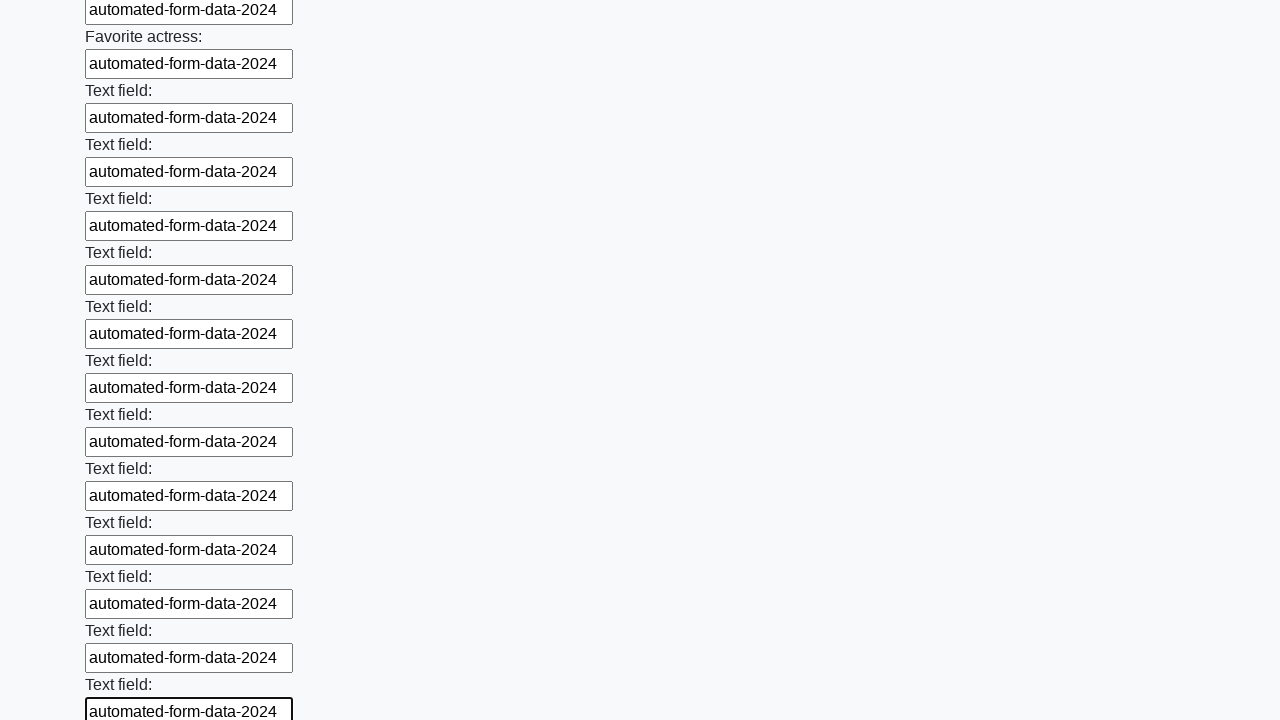

Filled input field with 'automated-form-data-2024' on input >> nth=38
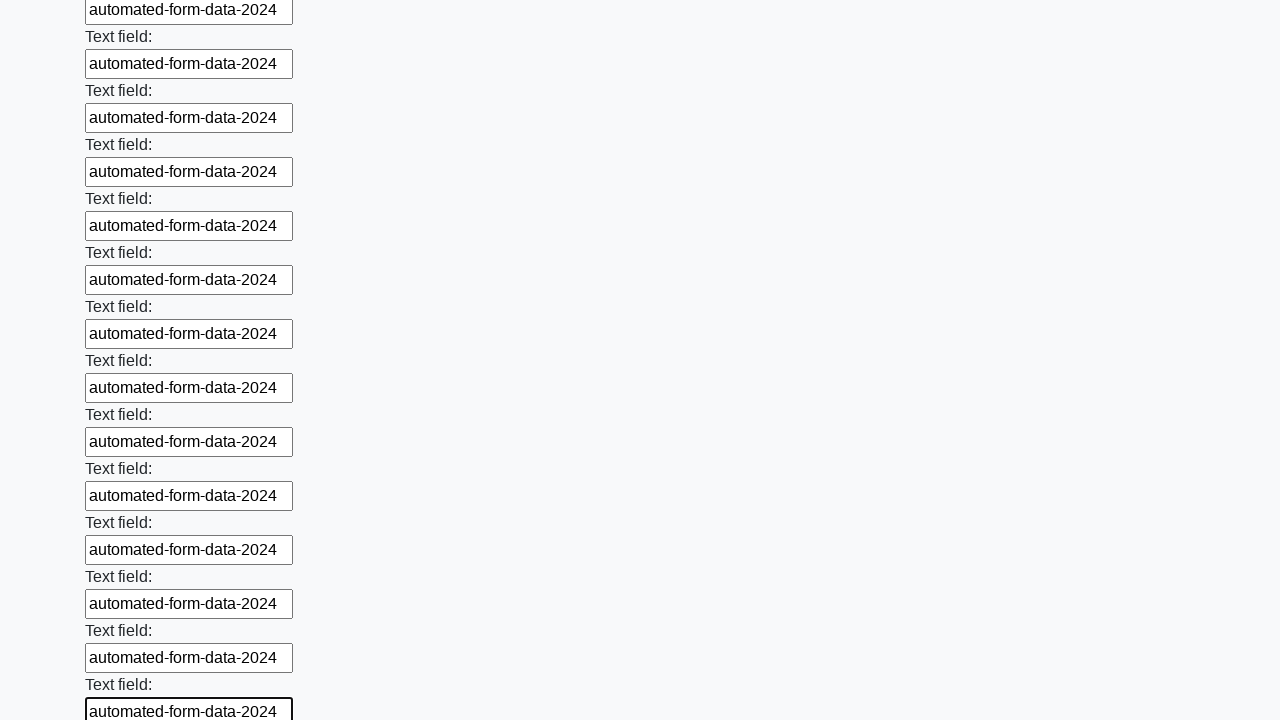

Filled input field with 'automated-form-data-2024' on input >> nth=39
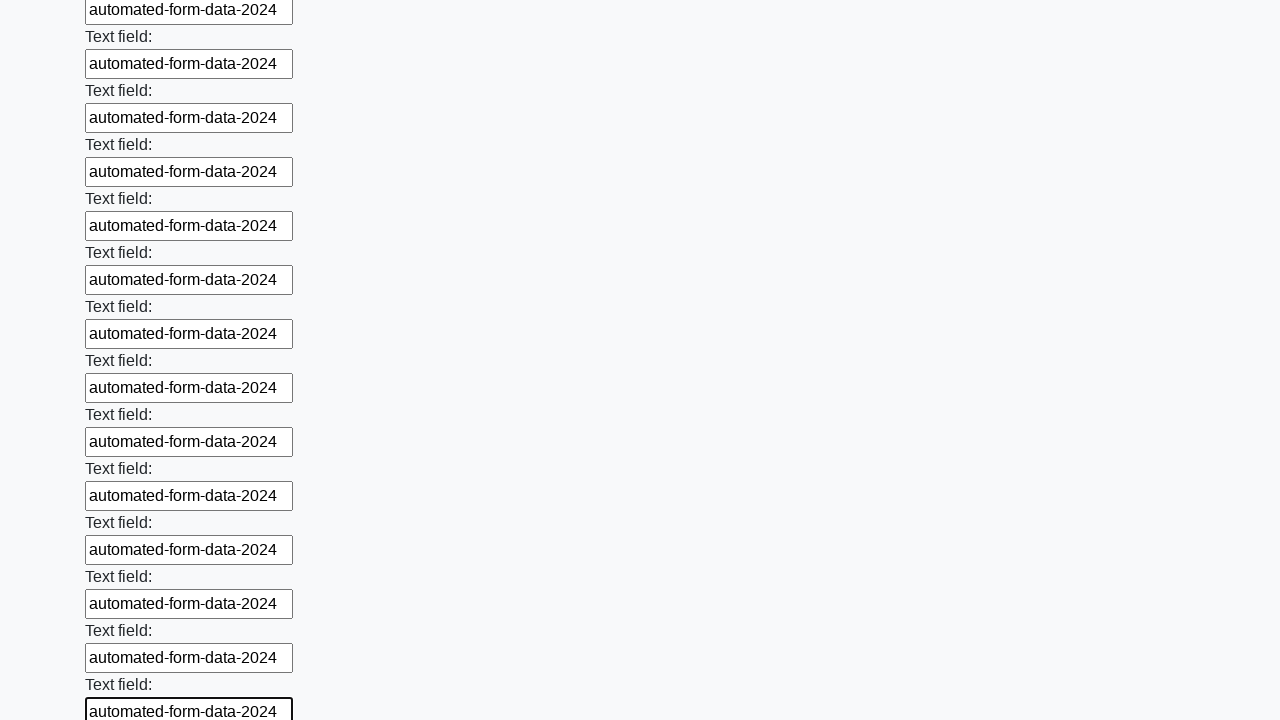

Filled input field with 'automated-form-data-2024' on input >> nth=40
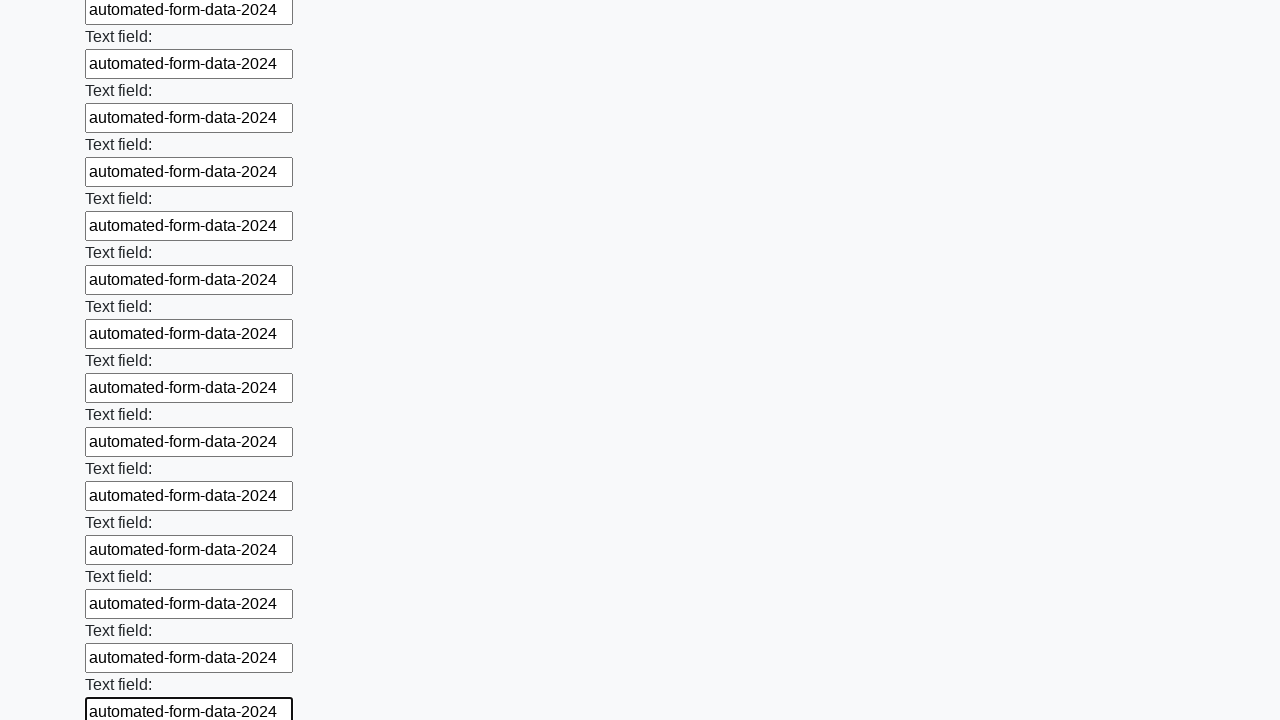

Filled input field with 'automated-form-data-2024' on input >> nth=41
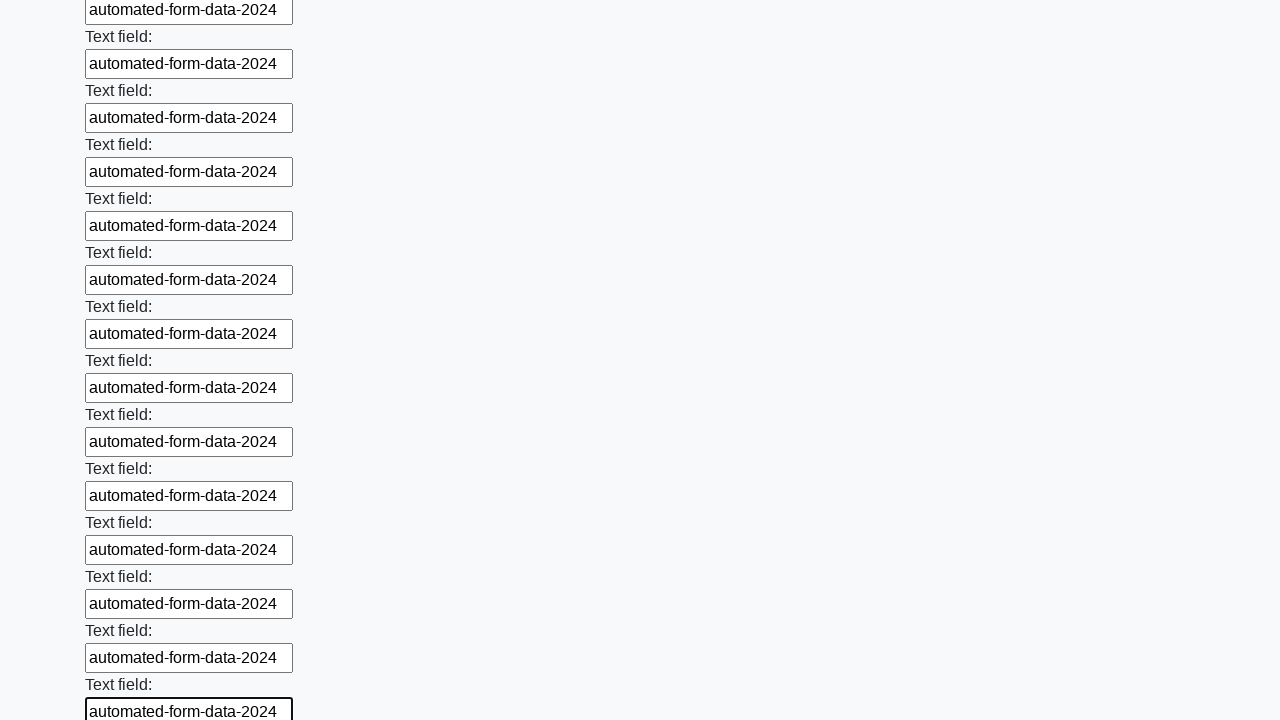

Filled input field with 'automated-form-data-2024' on input >> nth=42
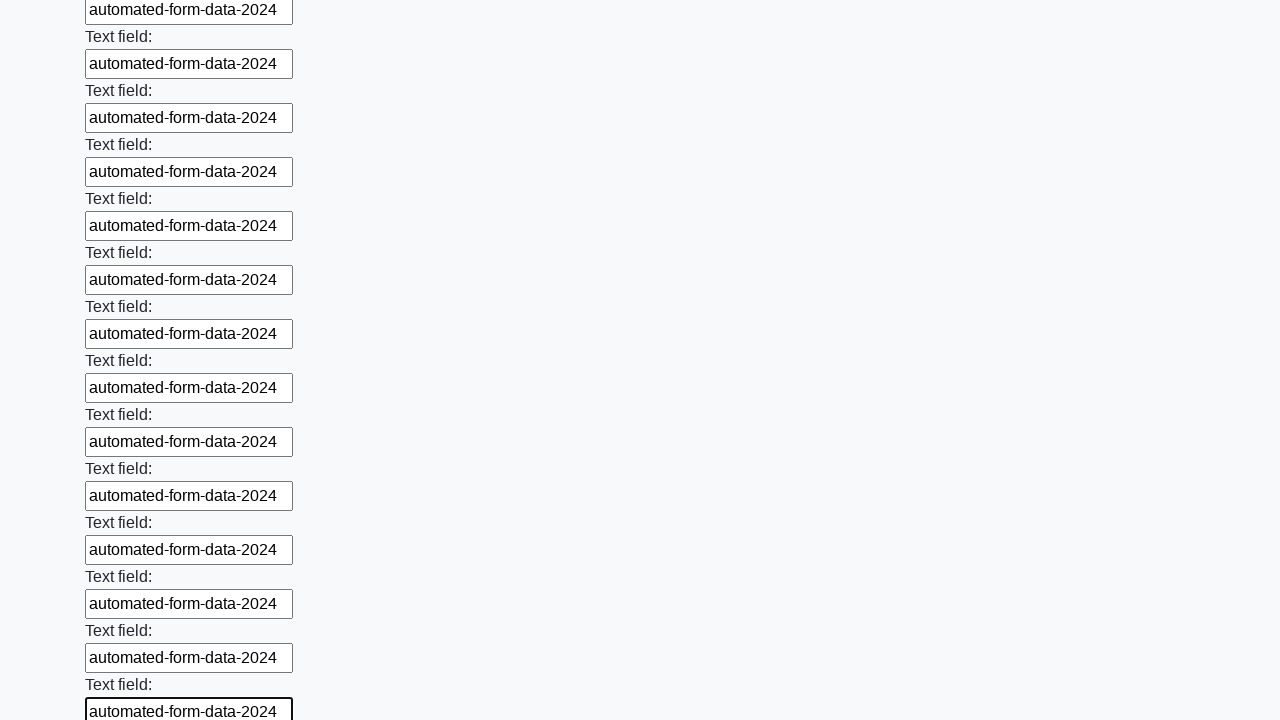

Filled input field with 'automated-form-data-2024' on input >> nth=43
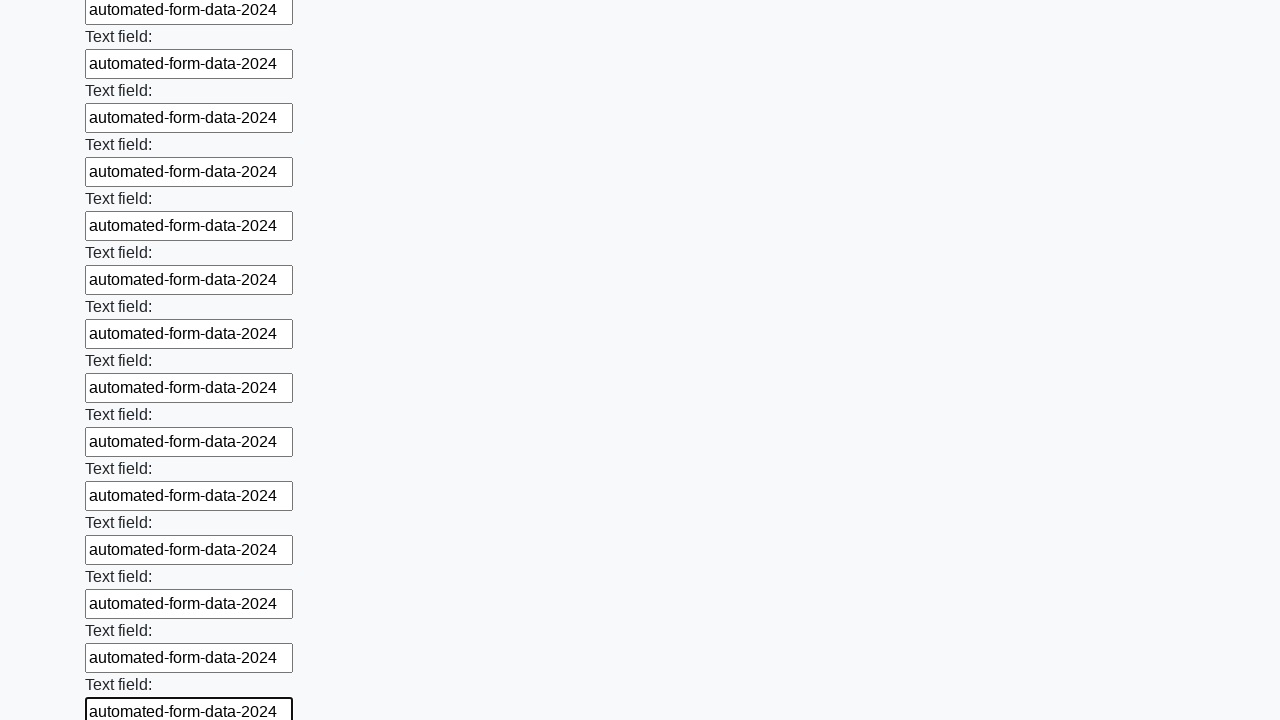

Filled input field with 'automated-form-data-2024' on input >> nth=44
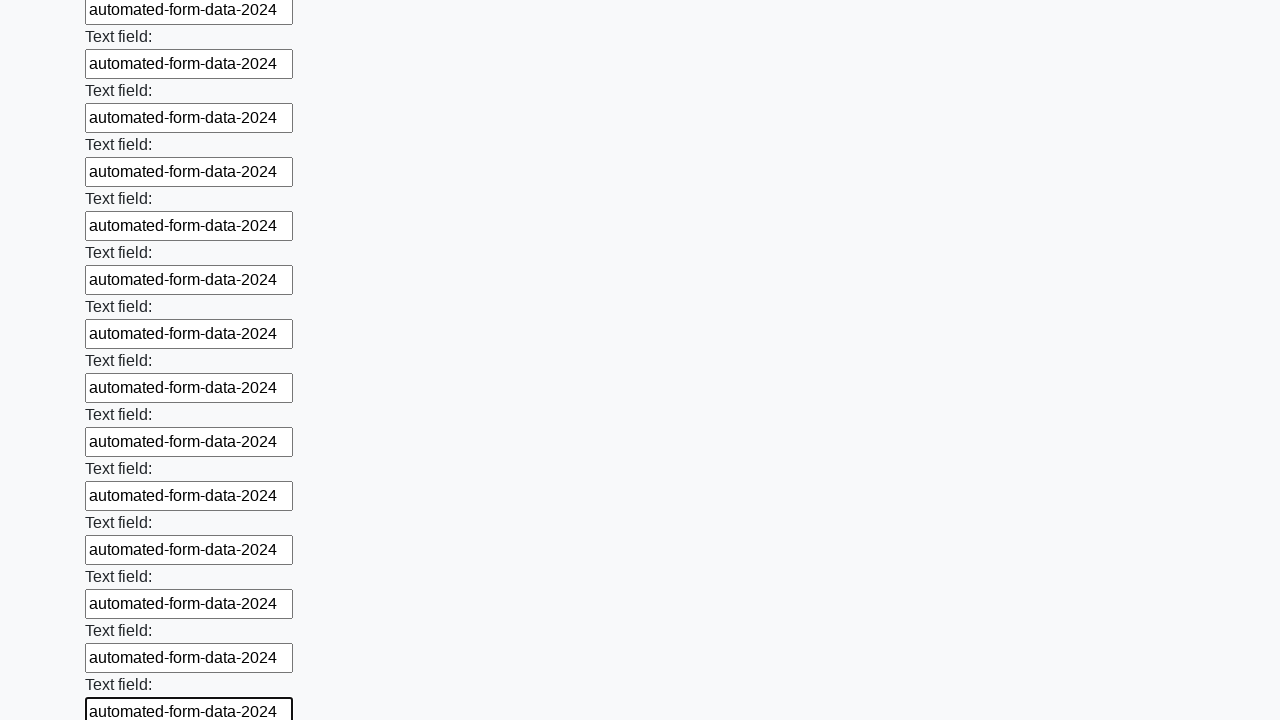

Filled input field with 'automated-form-data-2024' on input >> nth=45
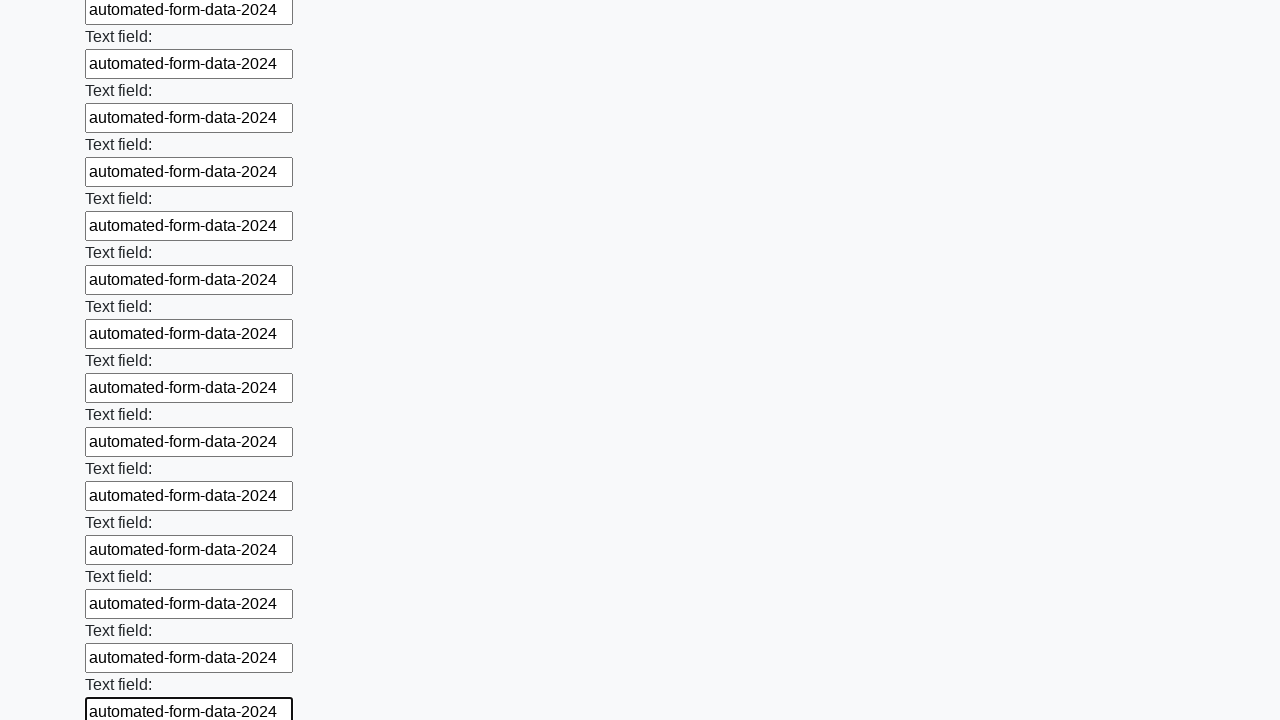

Filled input field with 'automated-form-data-2024' on input >> nth=46
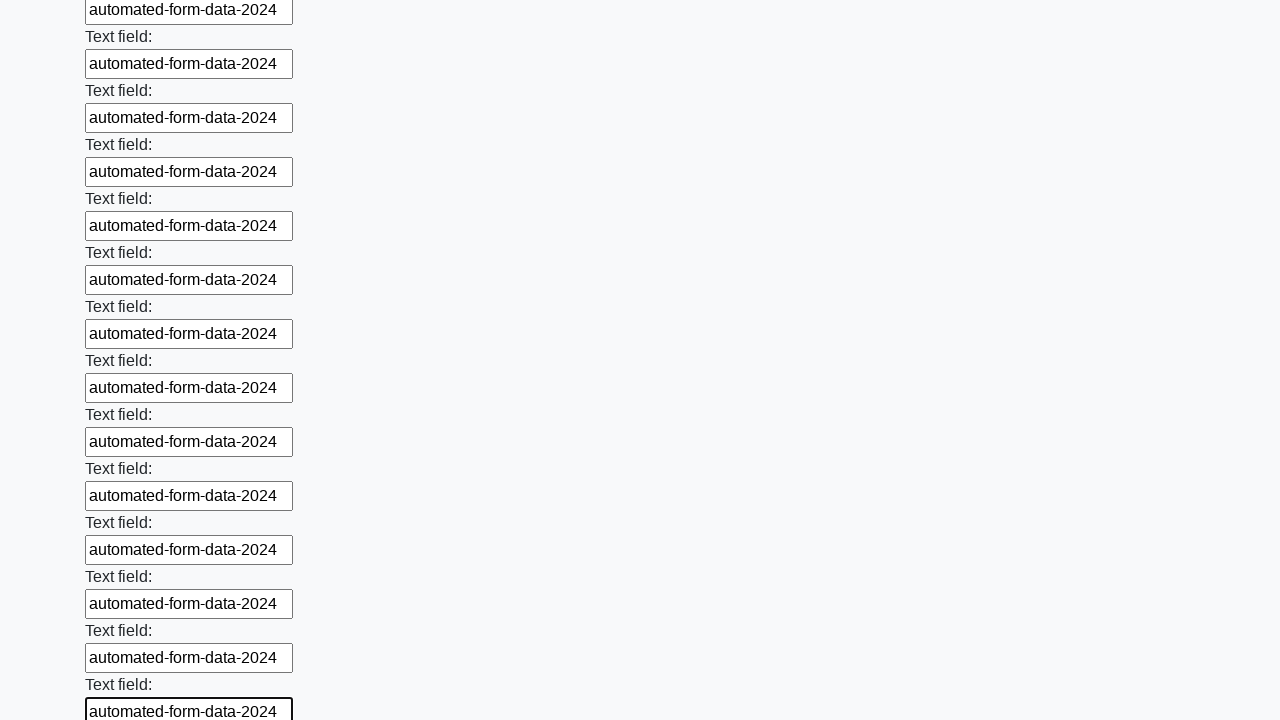

Filled input field with 'automated-form-data-2024' on input >> nth=47
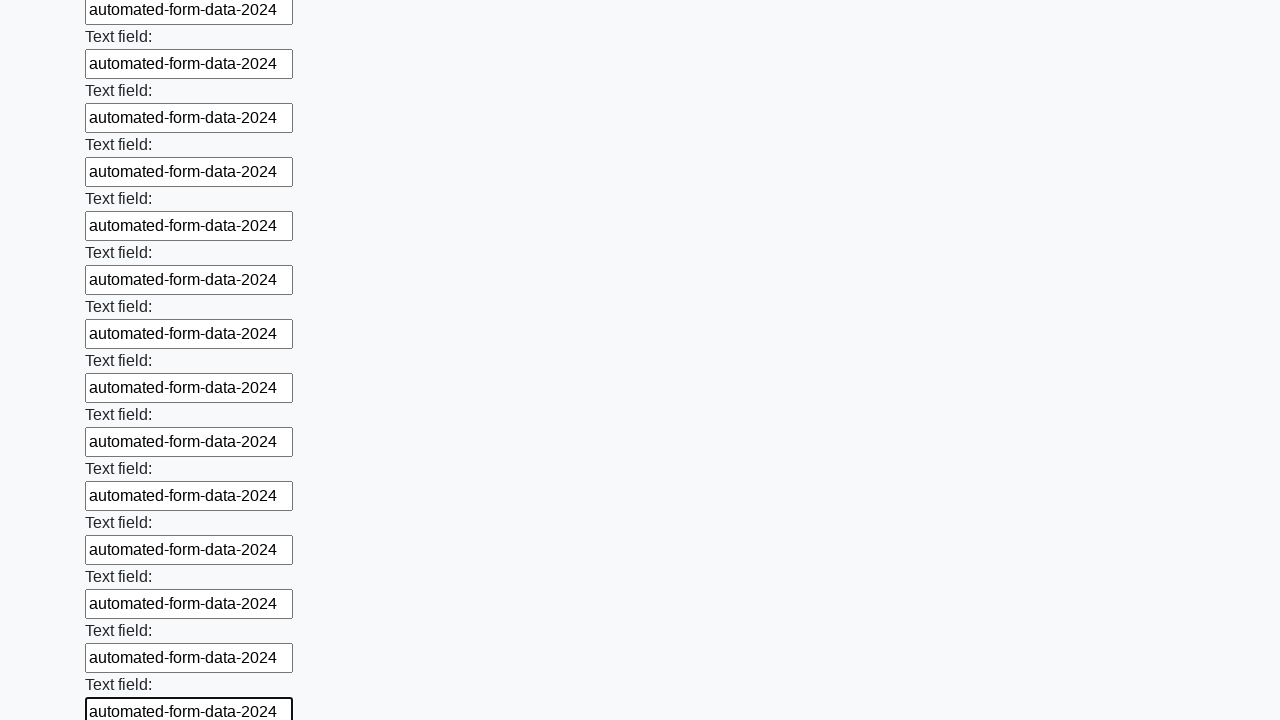

Filled input field with 'automated-form-data-2024' on input >> nth=48
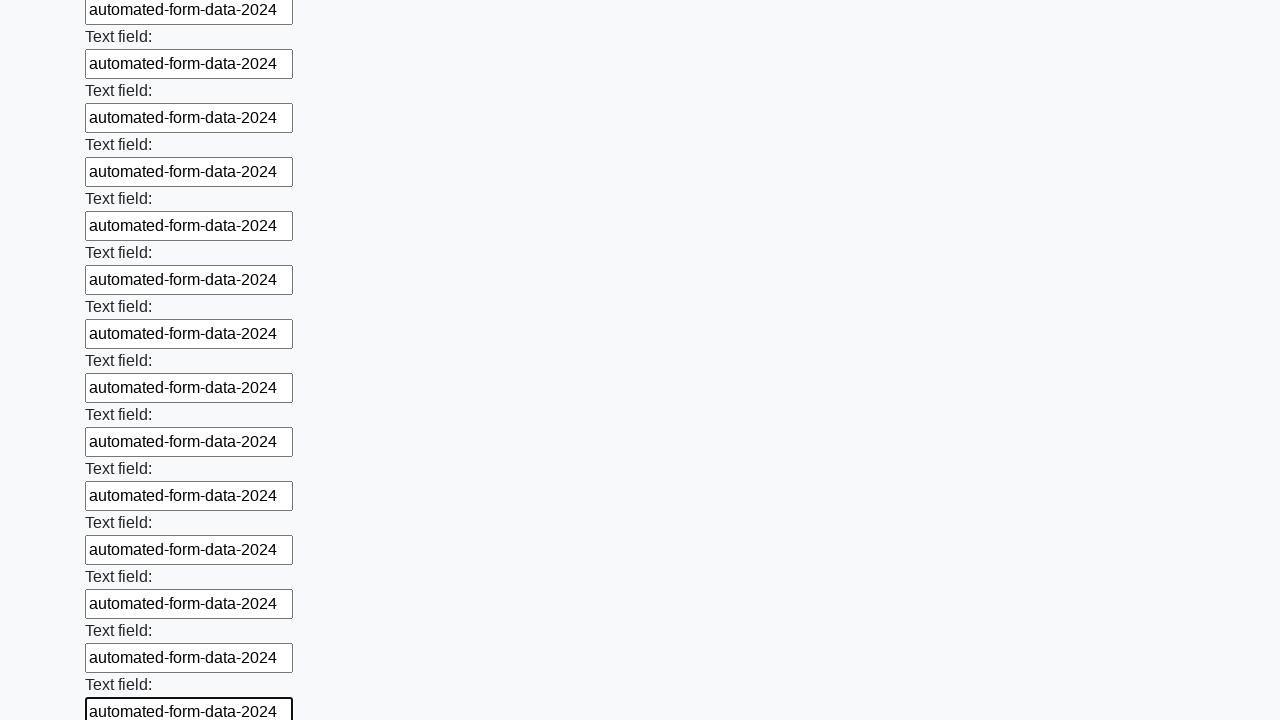

Filled input field with 'automated-form-data-2024' on input >> nth=49
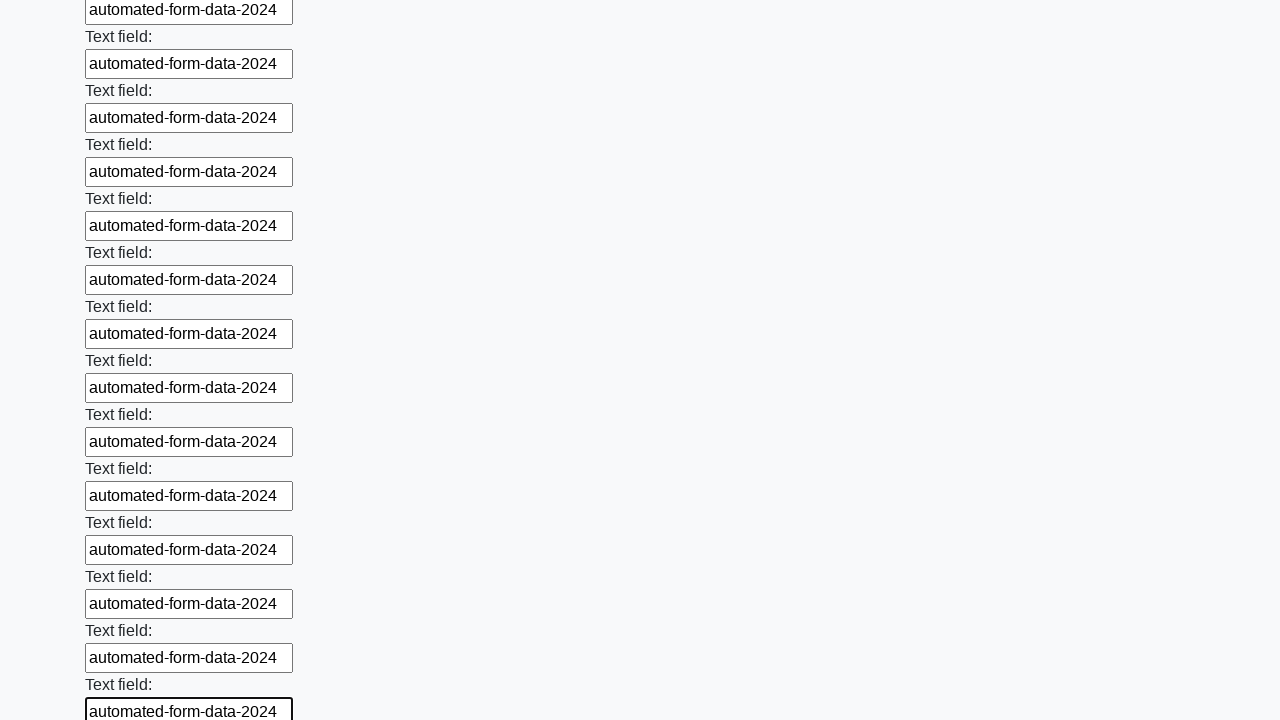

Filled input field with 'automated-form-data-2024' on input >> nth=50
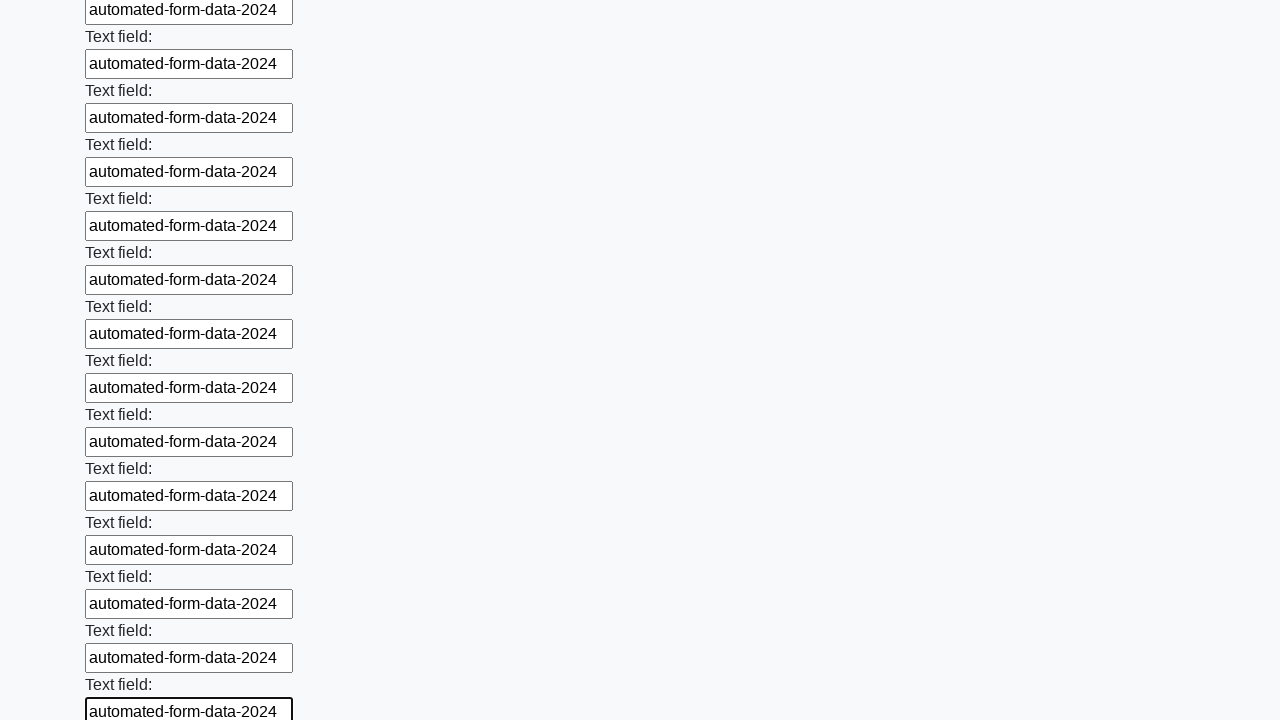

Filled input field with 'automated-form-data-2024' on input >> nth=51
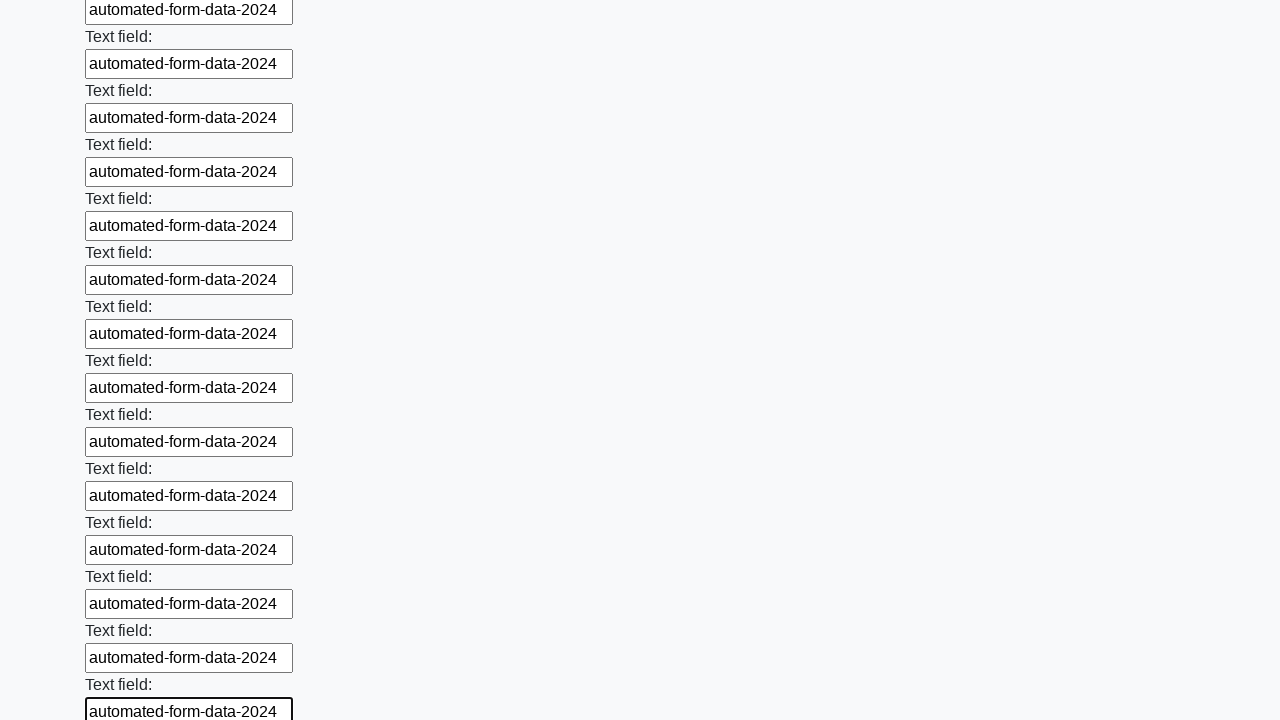

Filled input field with 'automated-form-data-2024' on input >> nth=52
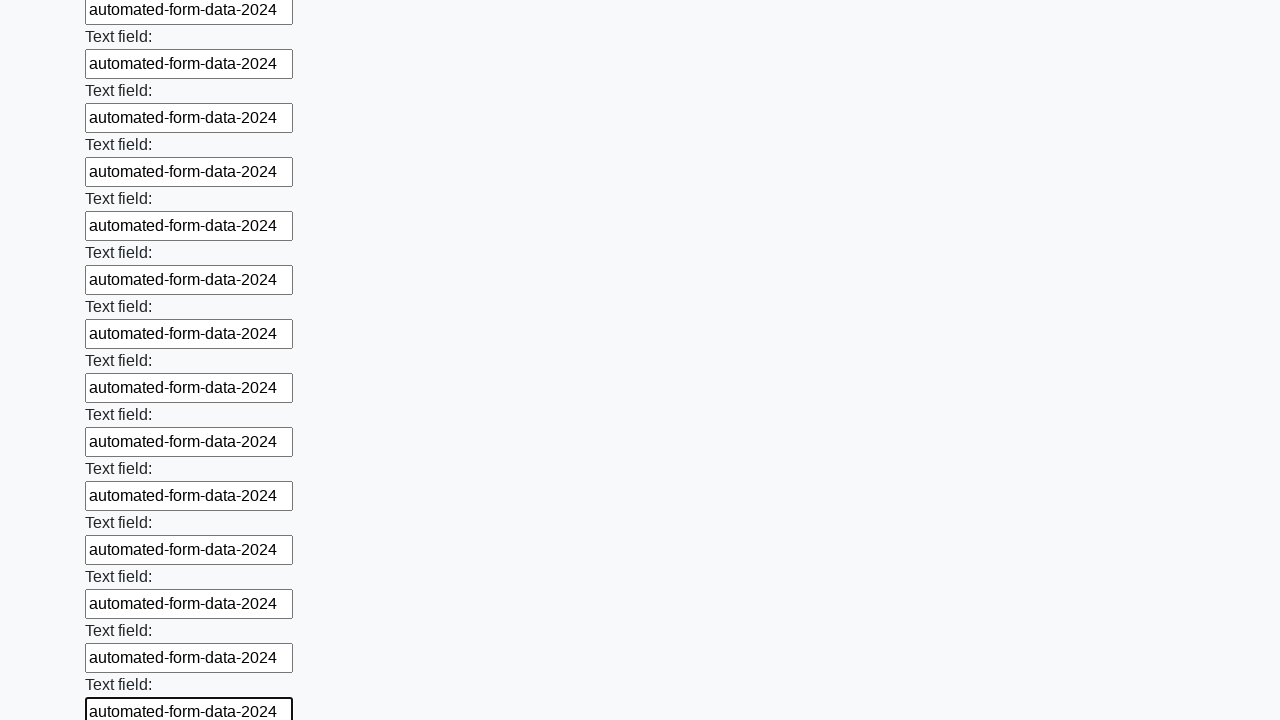

Filled input field with 'automated-form-data-2024' on input >> nth=53
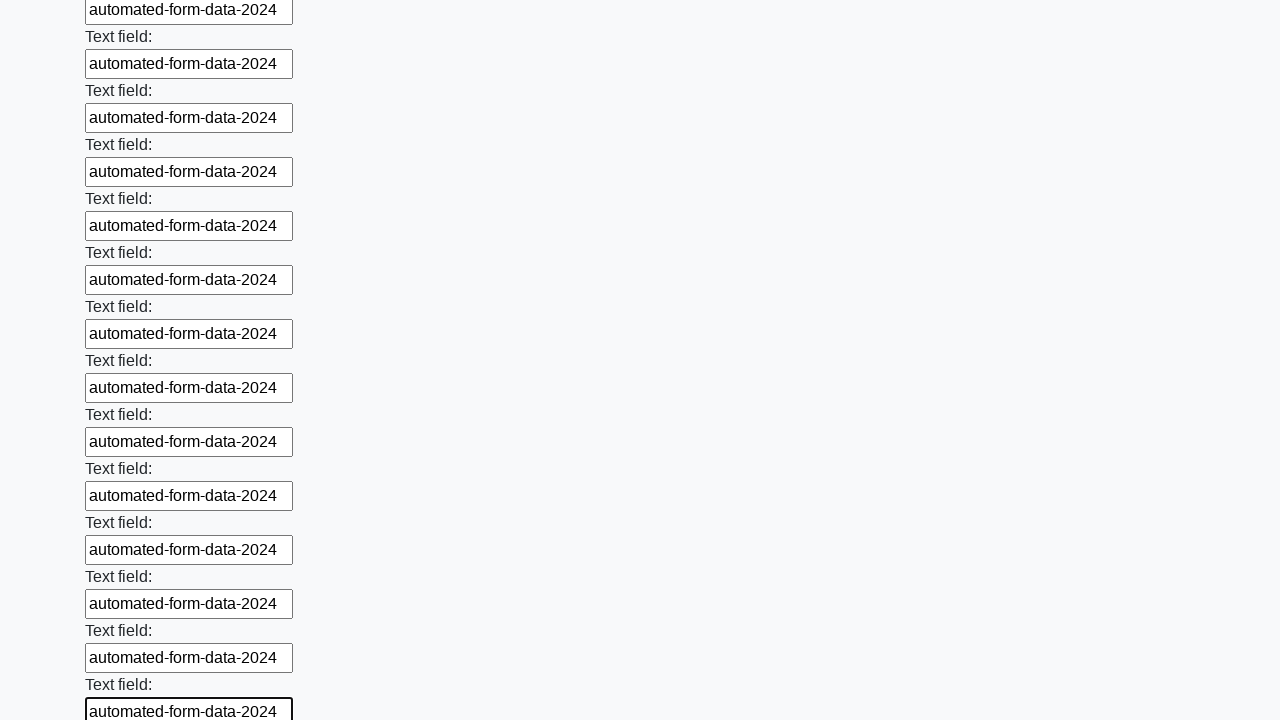

Filled input field with 'automated-form-data-2024' on input >> nth=54
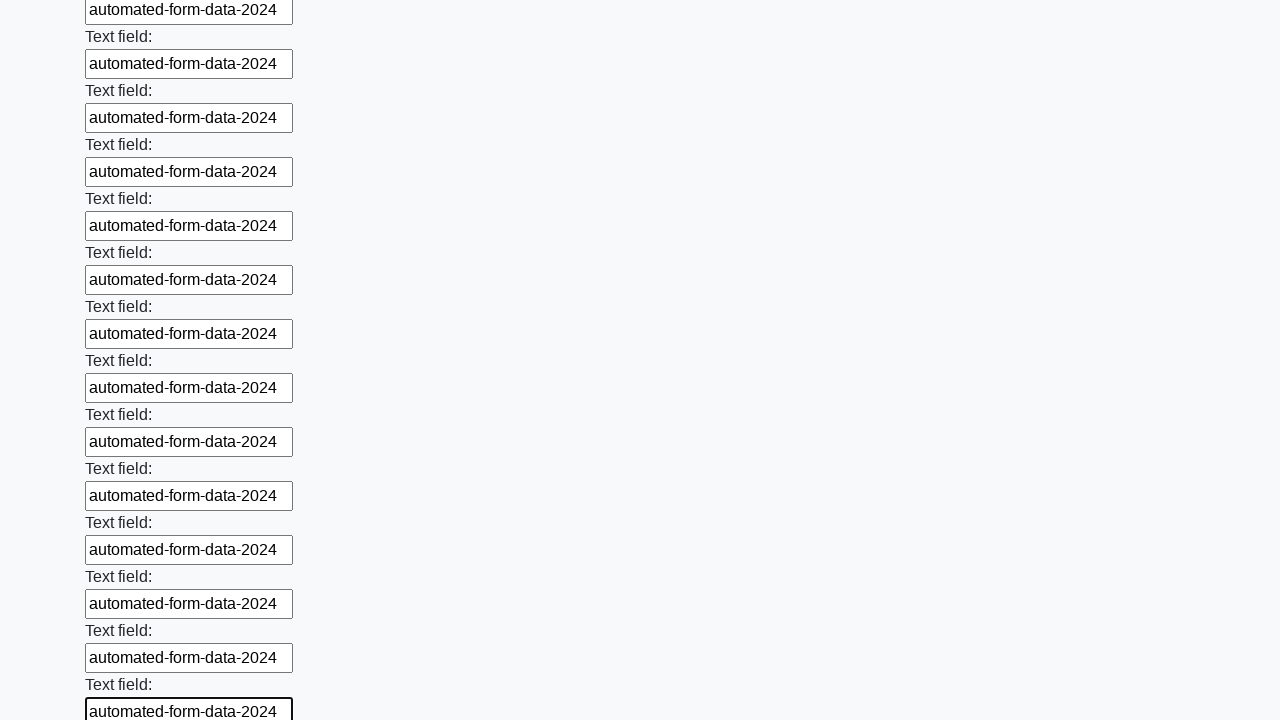

Filled input field with 'automated-form-data-2024' on input >> nth=55
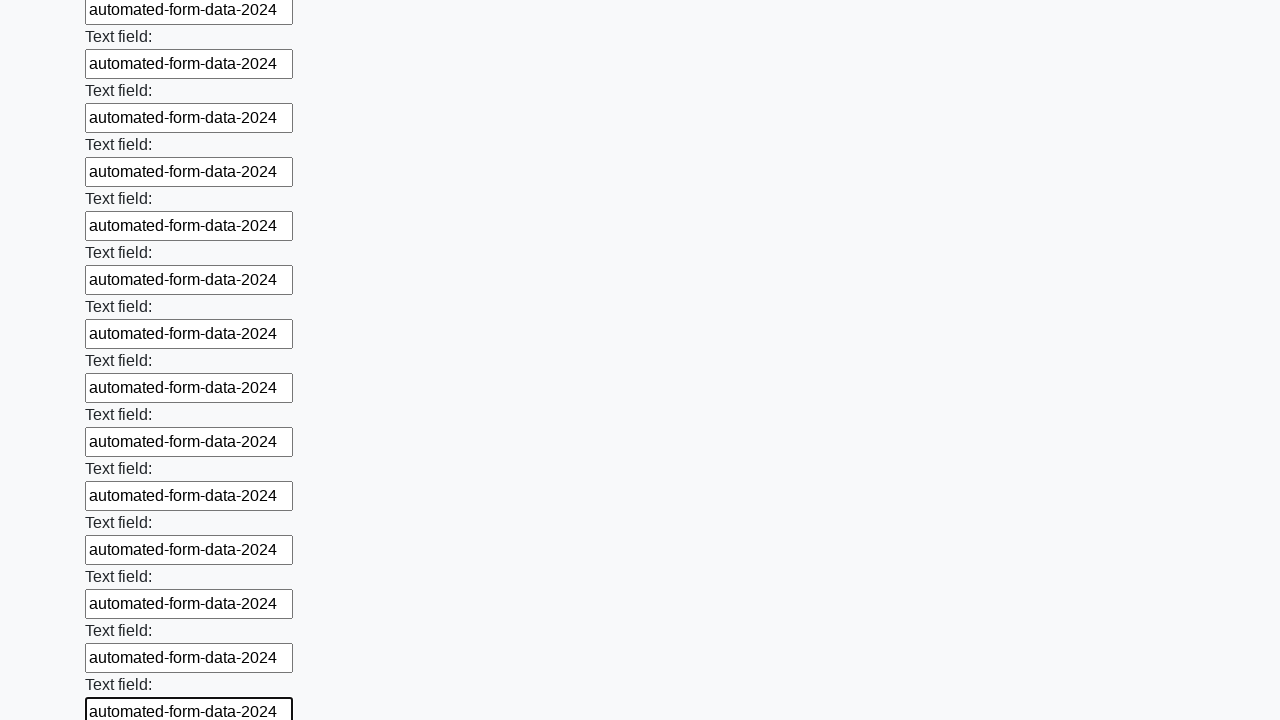

Filled input field with 'automated-form-data-2024' on input >> nth=56
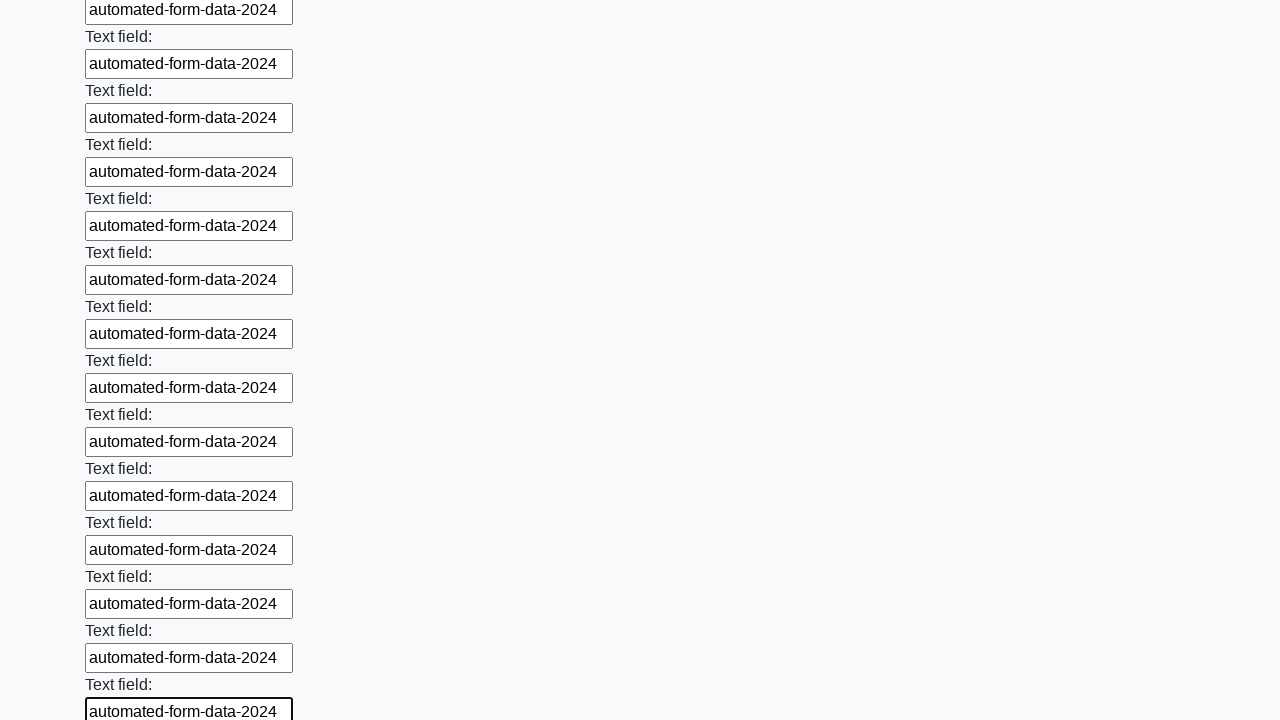

Filled input field with 'automated-form-data-2024' on input >> nth=57
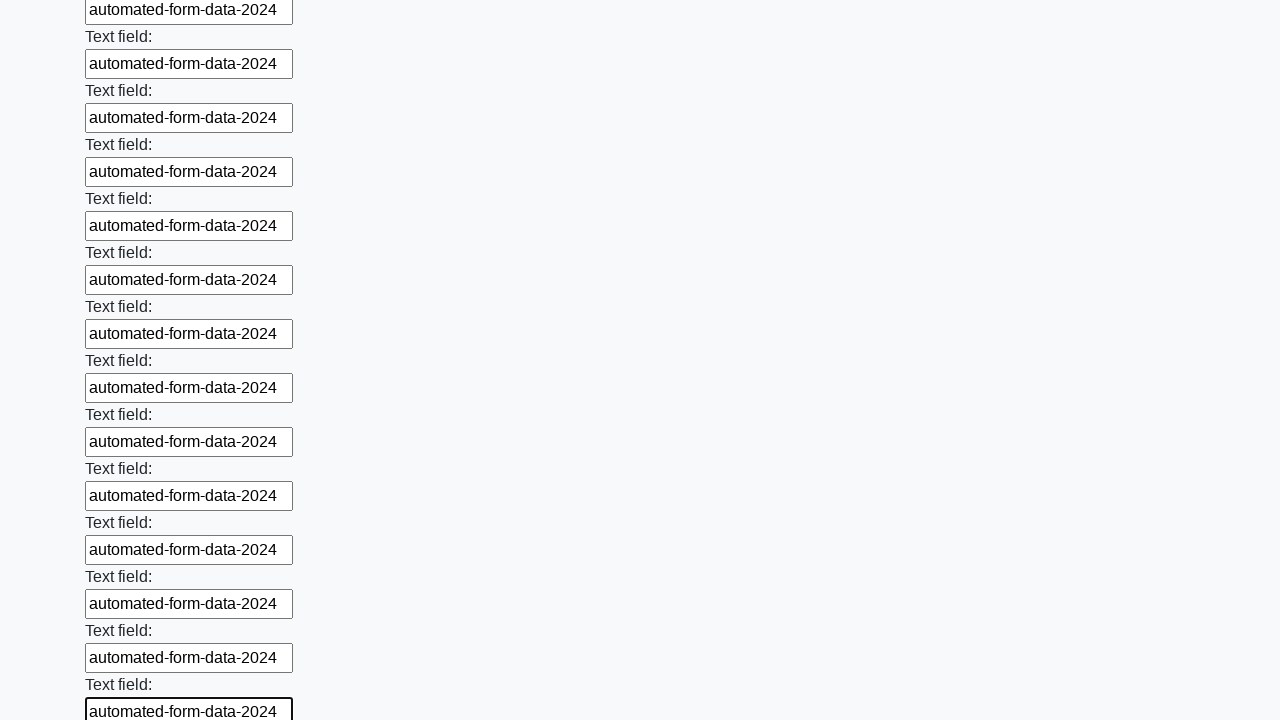

Filled input field with 'automated-form-data-2024' on input >> nth=58
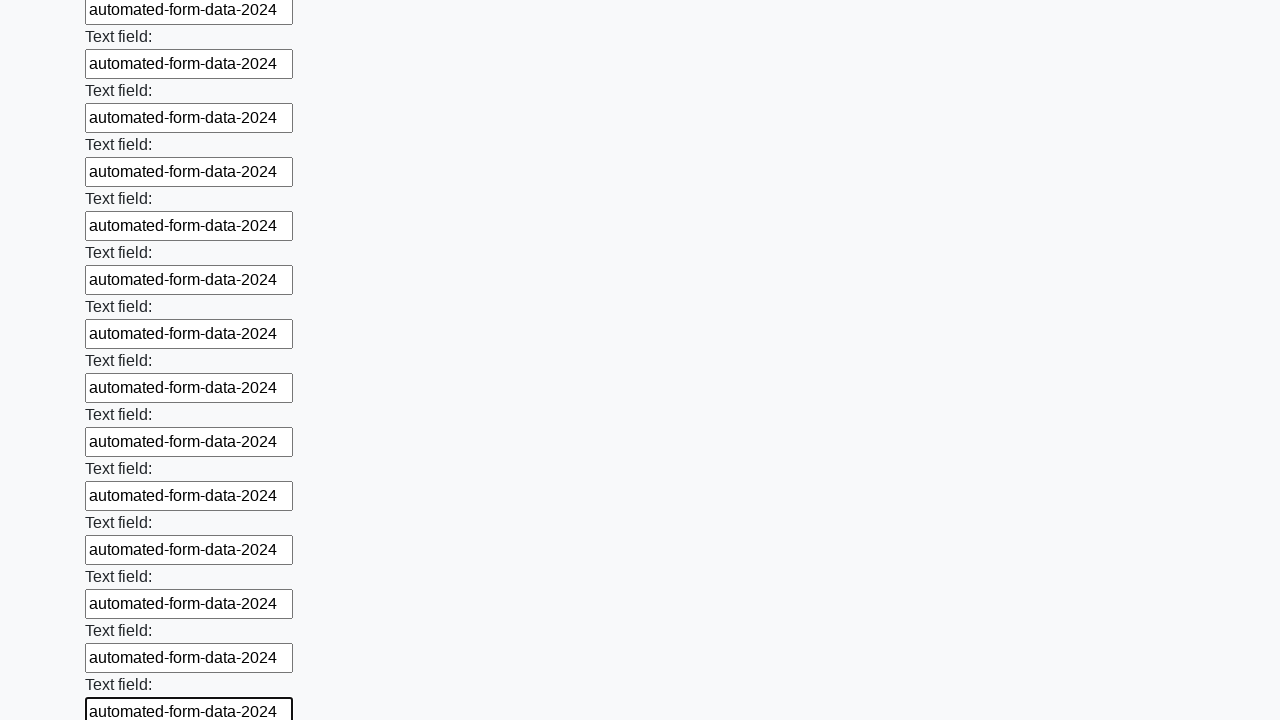

Filled input field with 'automated-form-data-2024' on input >> nth=59
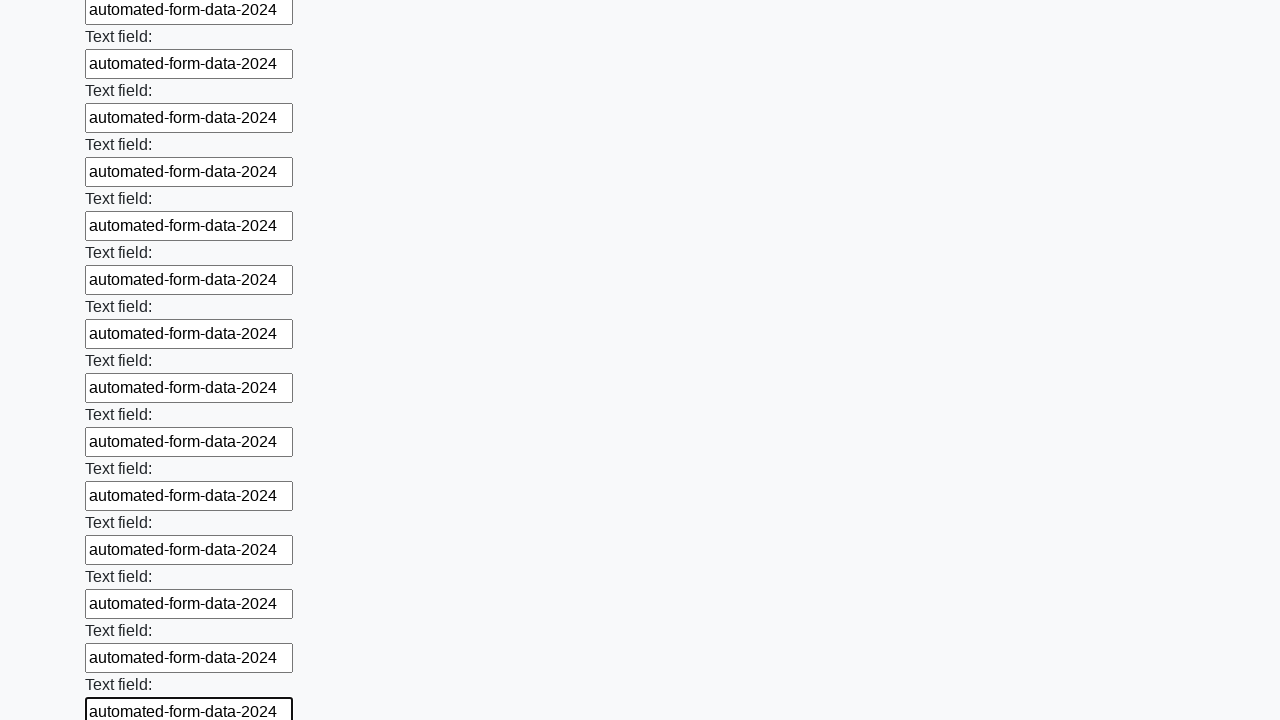

Filled input field with 'automated-form-data-2024' on input >> nth=60
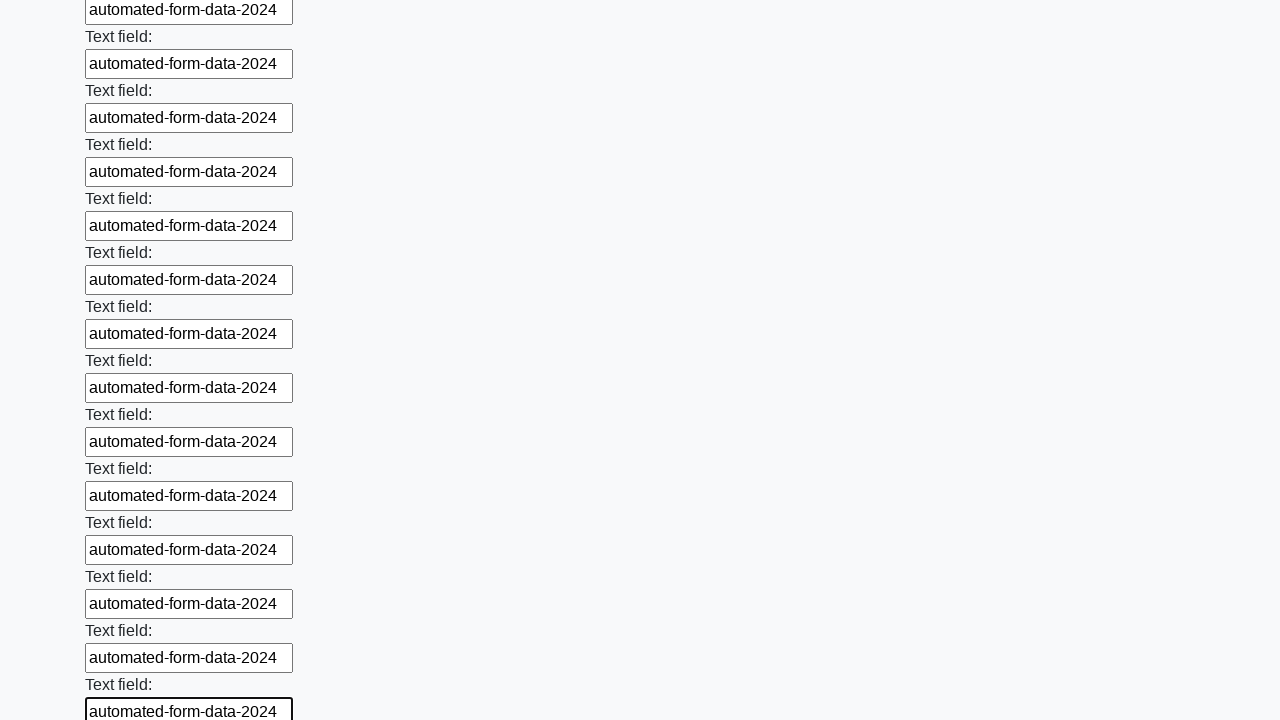

Filled input field with 'automated-form-data-2024' on input >> nth=61
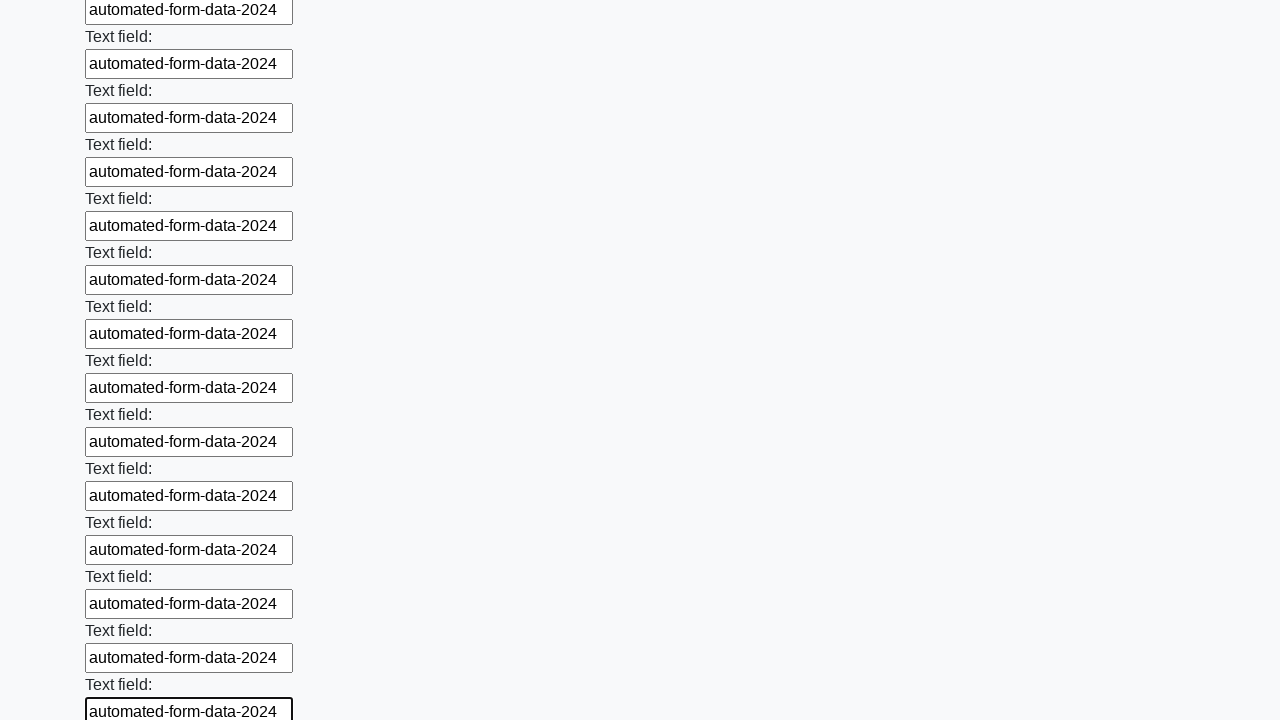

Filled input field with 'automated-form-data-2024' on input >> nth=62
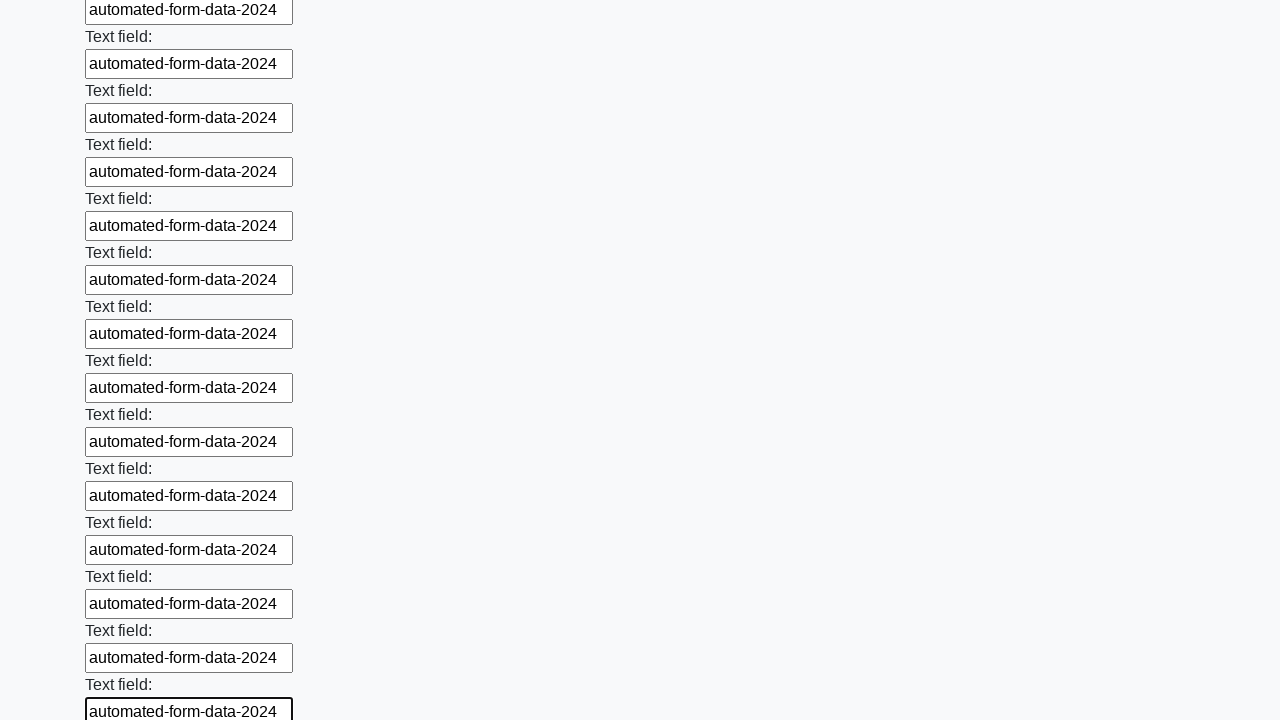

Filled input field with 'automated-form-data-2024' on input >> nth=63
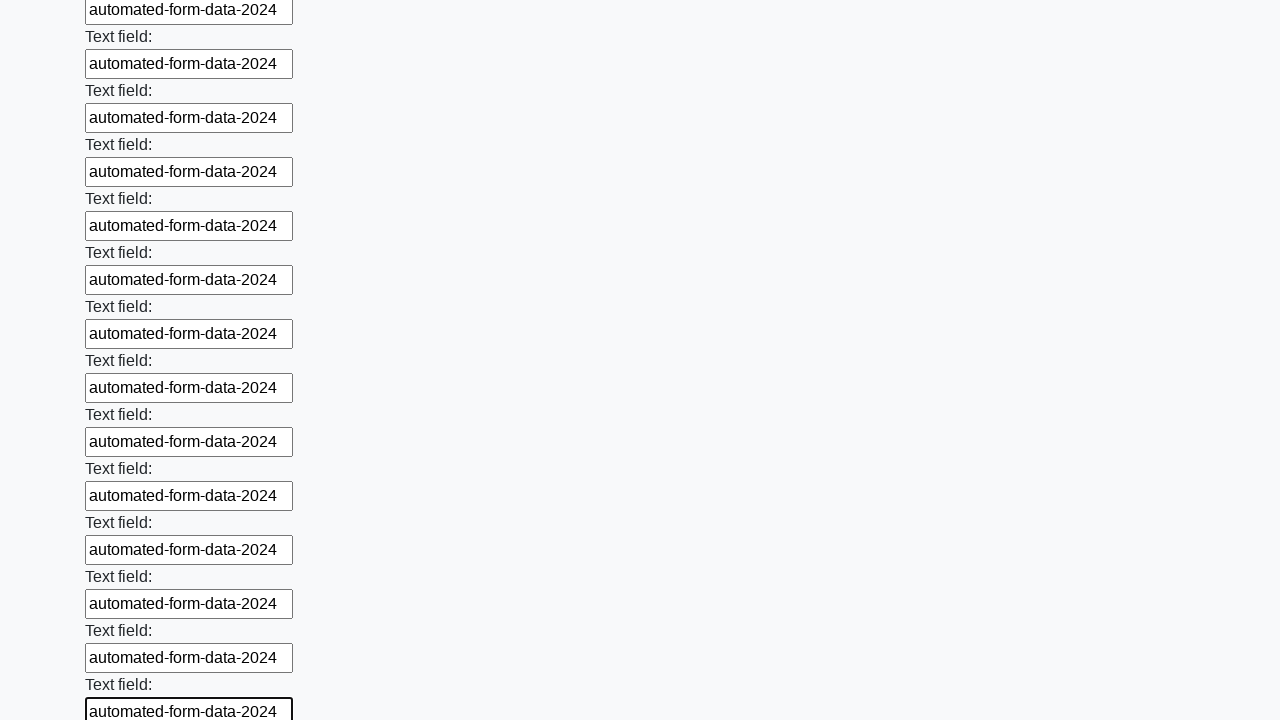

Filled input field with 'automated-form-data-2024' on input >> nth=64
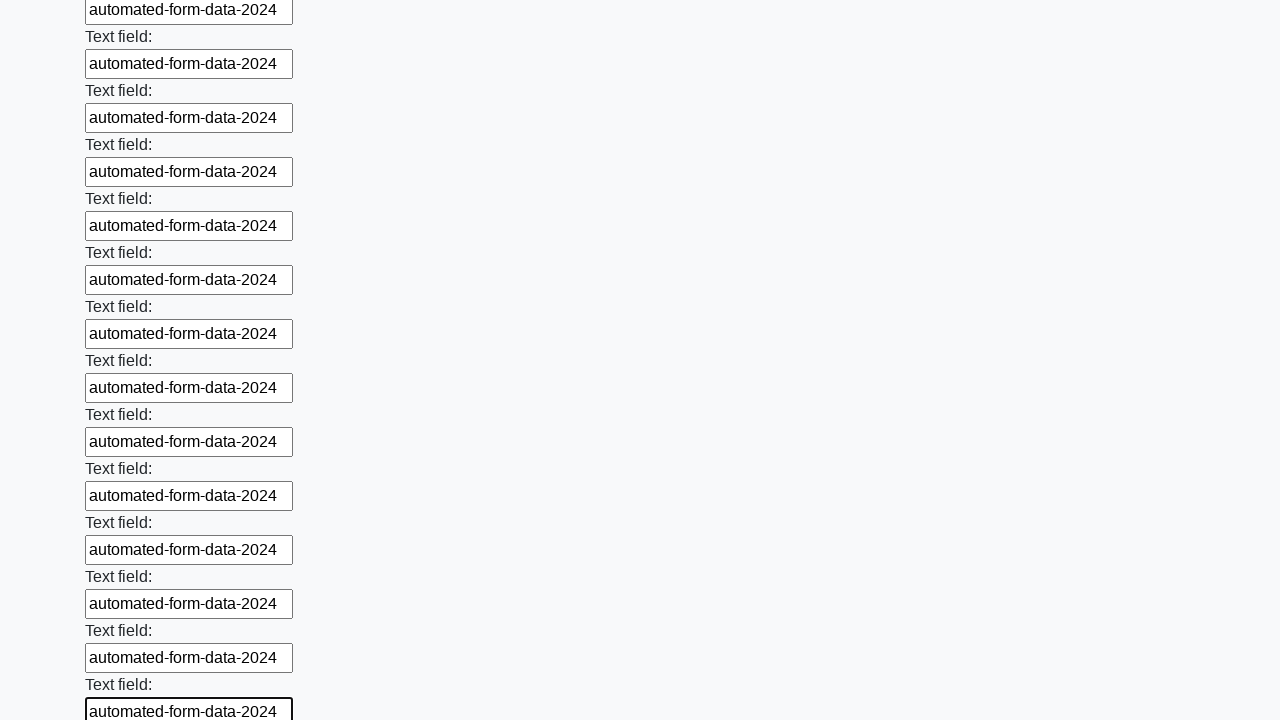

Filled input field with 'automated-form-data-2024' on input >> nth=65
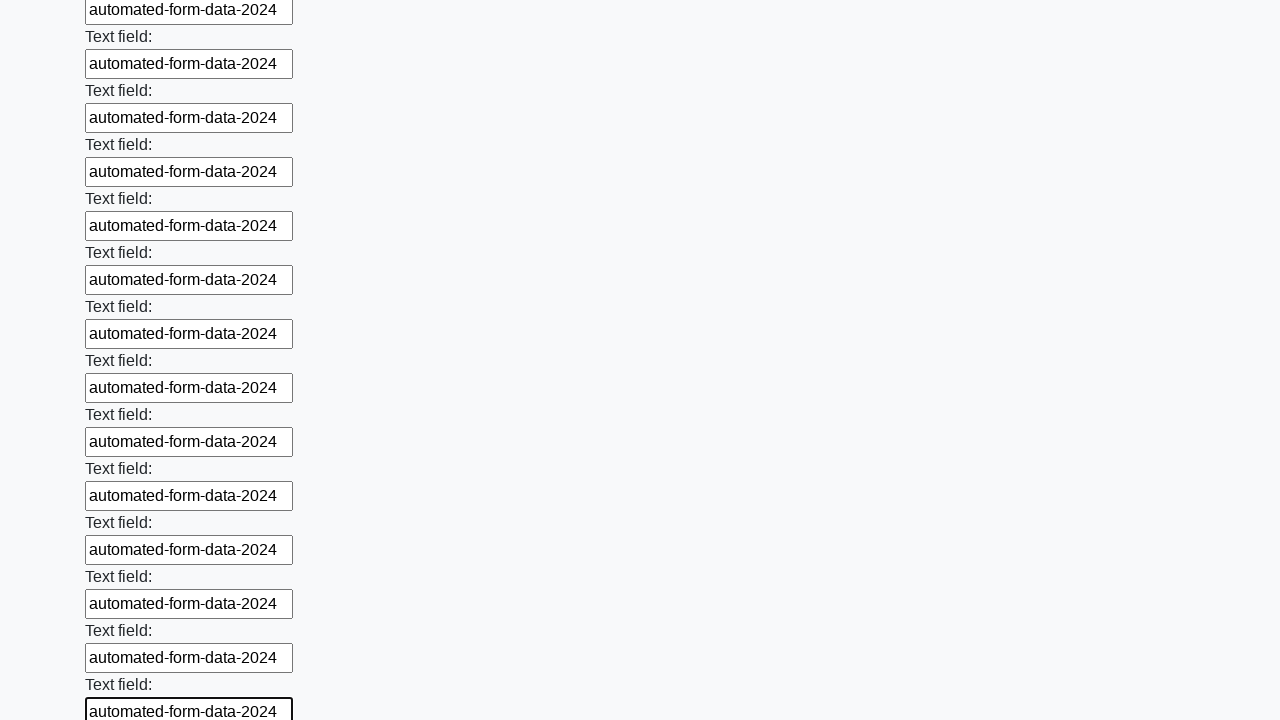

Filled input field with 'automated-form-data-2024' on input >> nth=66
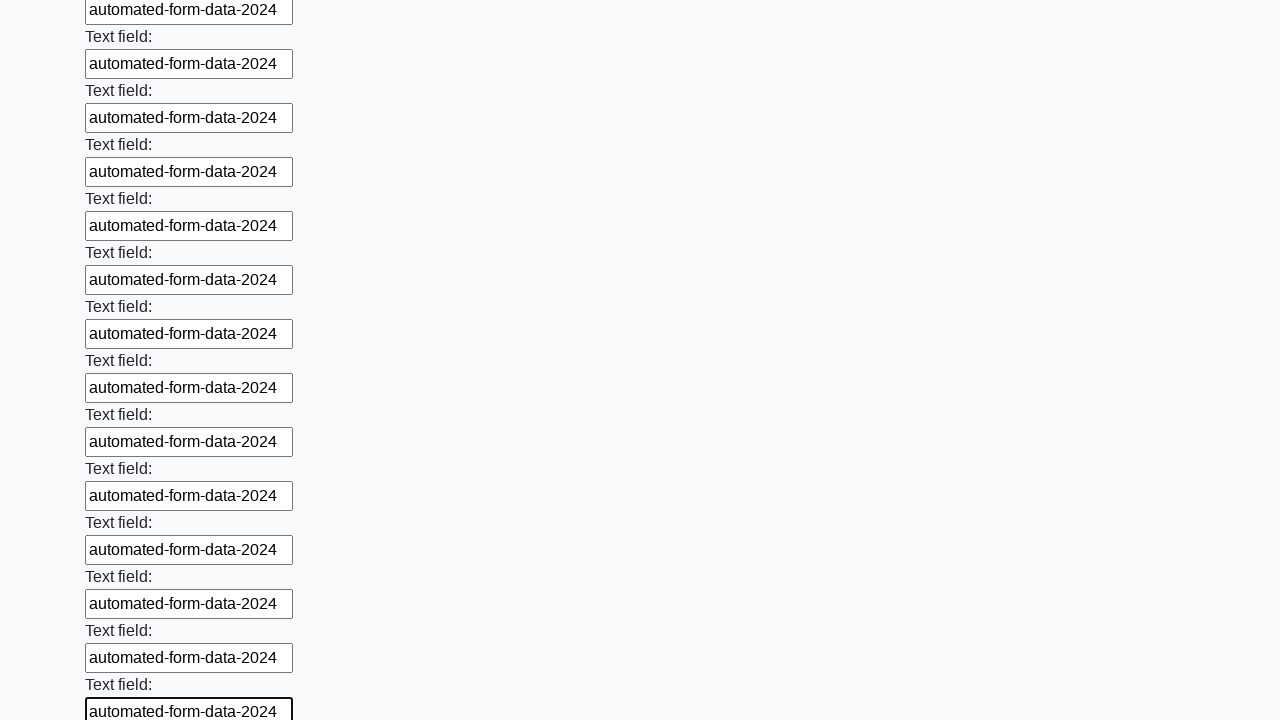

Filled input field with 'automated-form-data-2024' on input >> nth=67
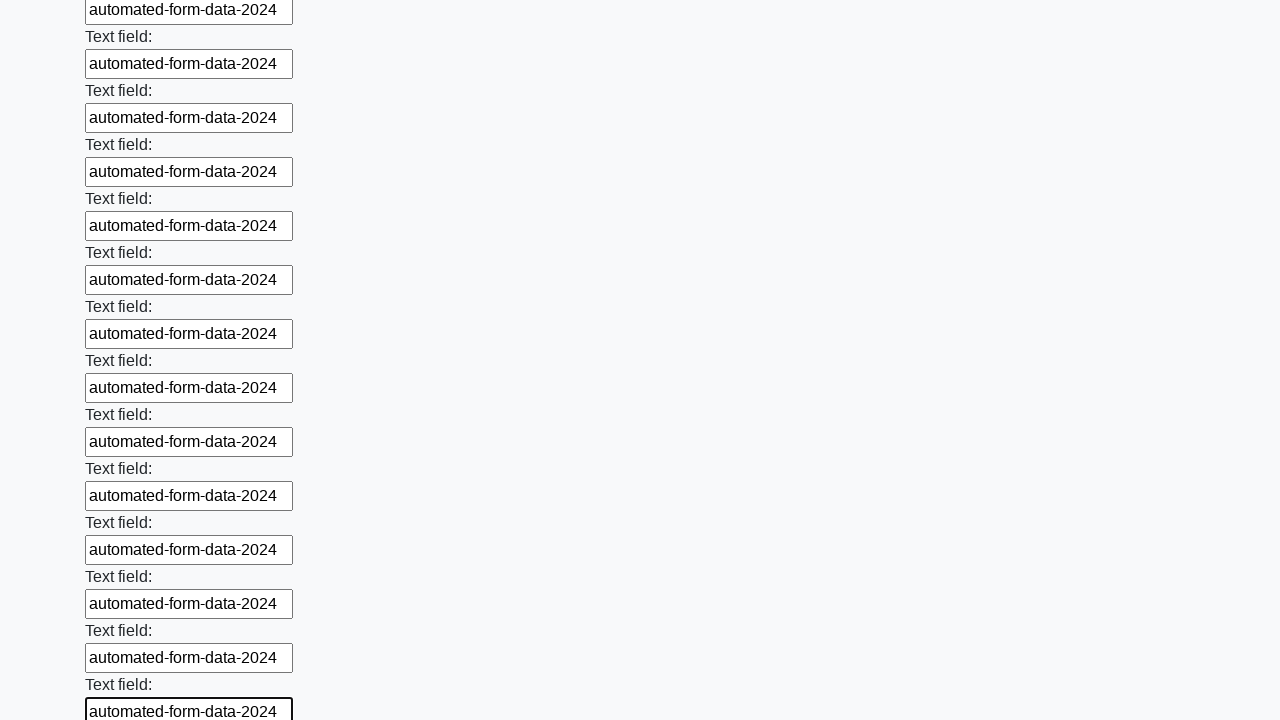

Filled input field with 'automated-form-data-2024' on input >> nth=68
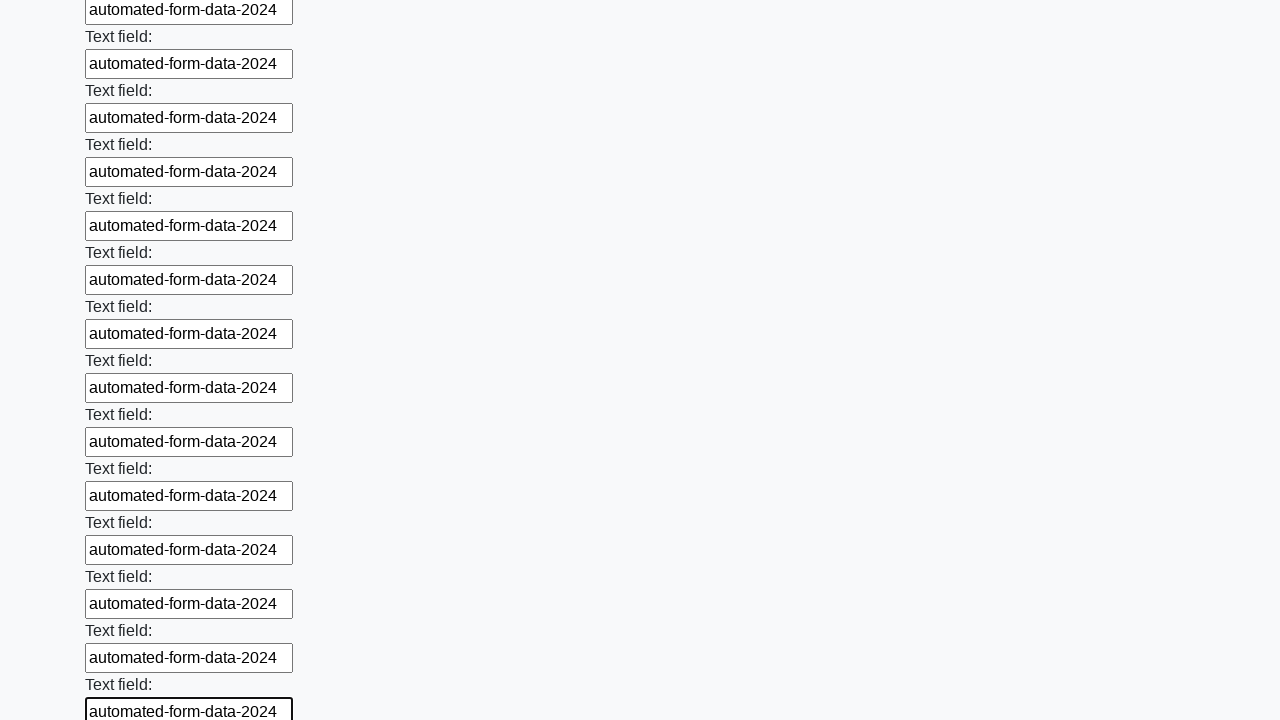

Filled input field with 'automated-form-data-2024' on input >> nth=69
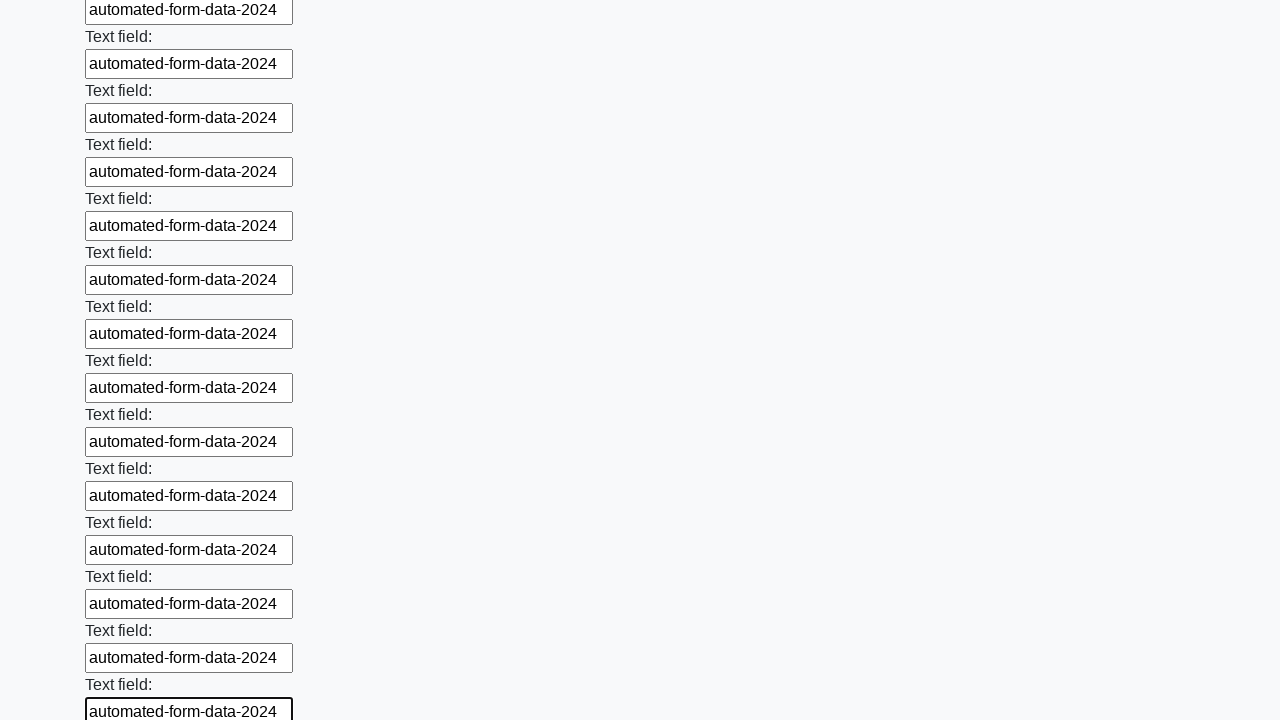

Filled input field with 'automated-form-data-2024' on input >> nth=70
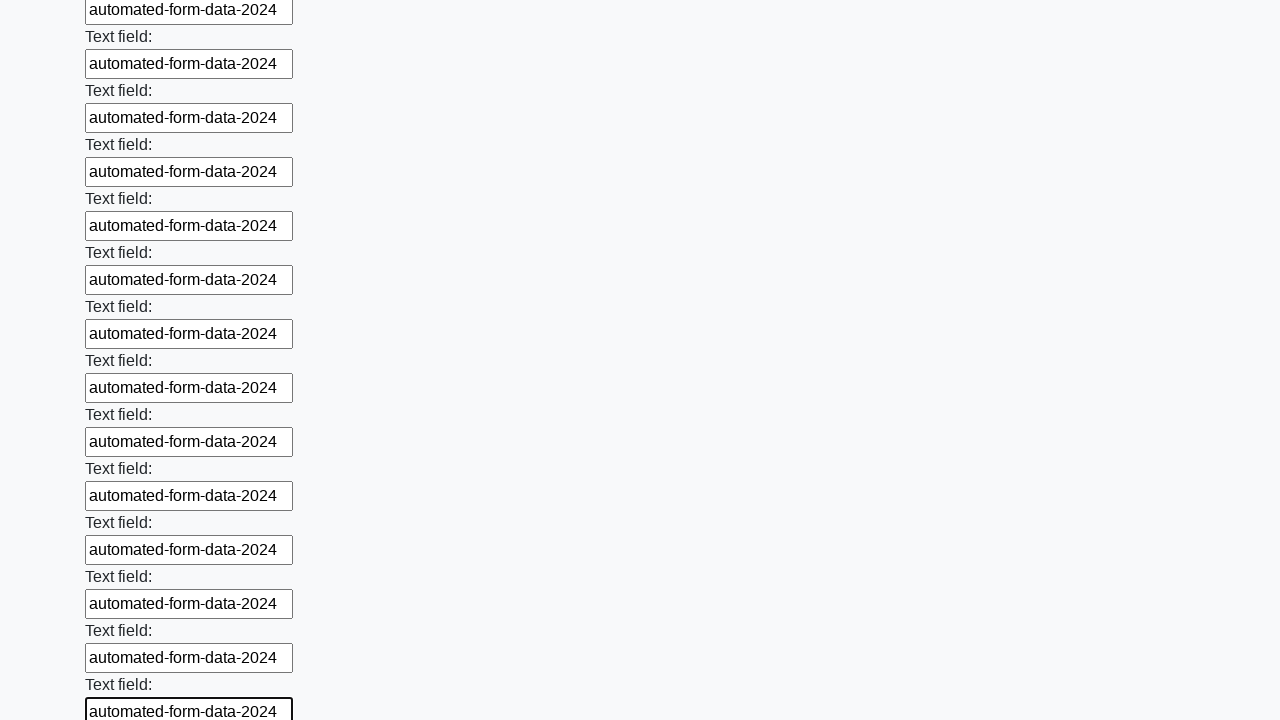

Filled input field with 'automated-form-data-2024' on input >> nth=71
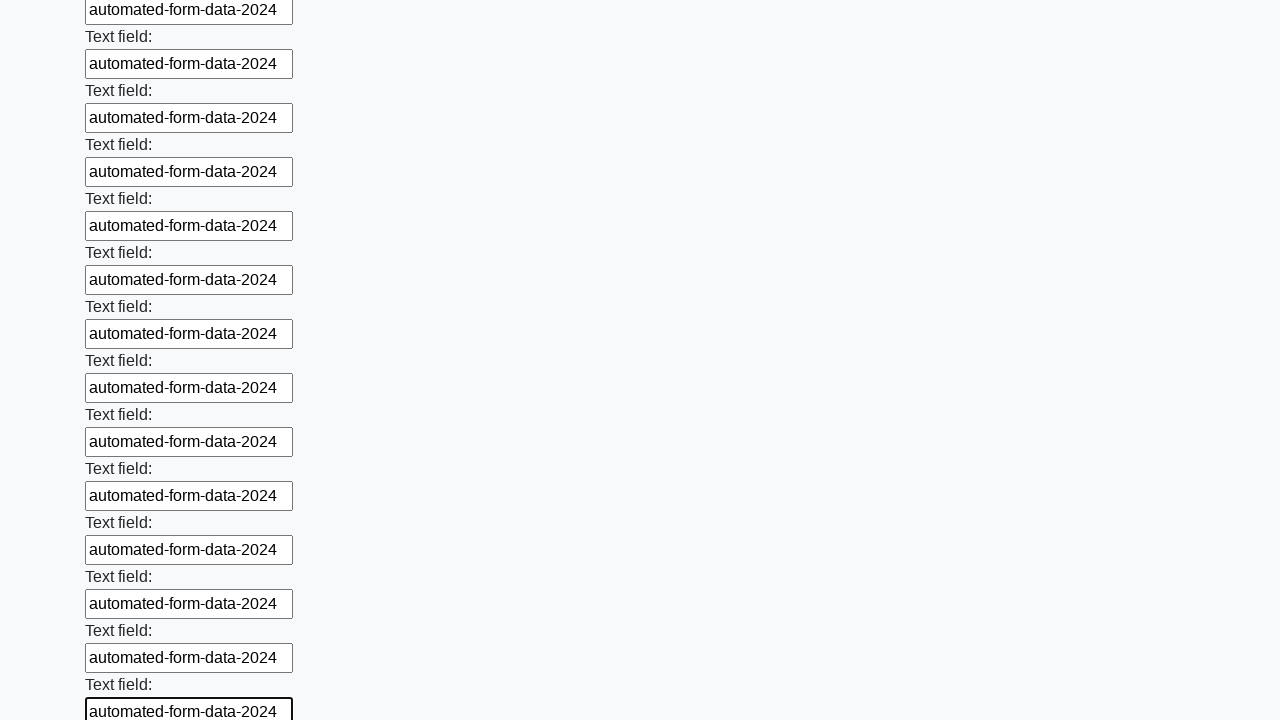

Filled input field with 'automated-form-data-2024' on input >> nth=72
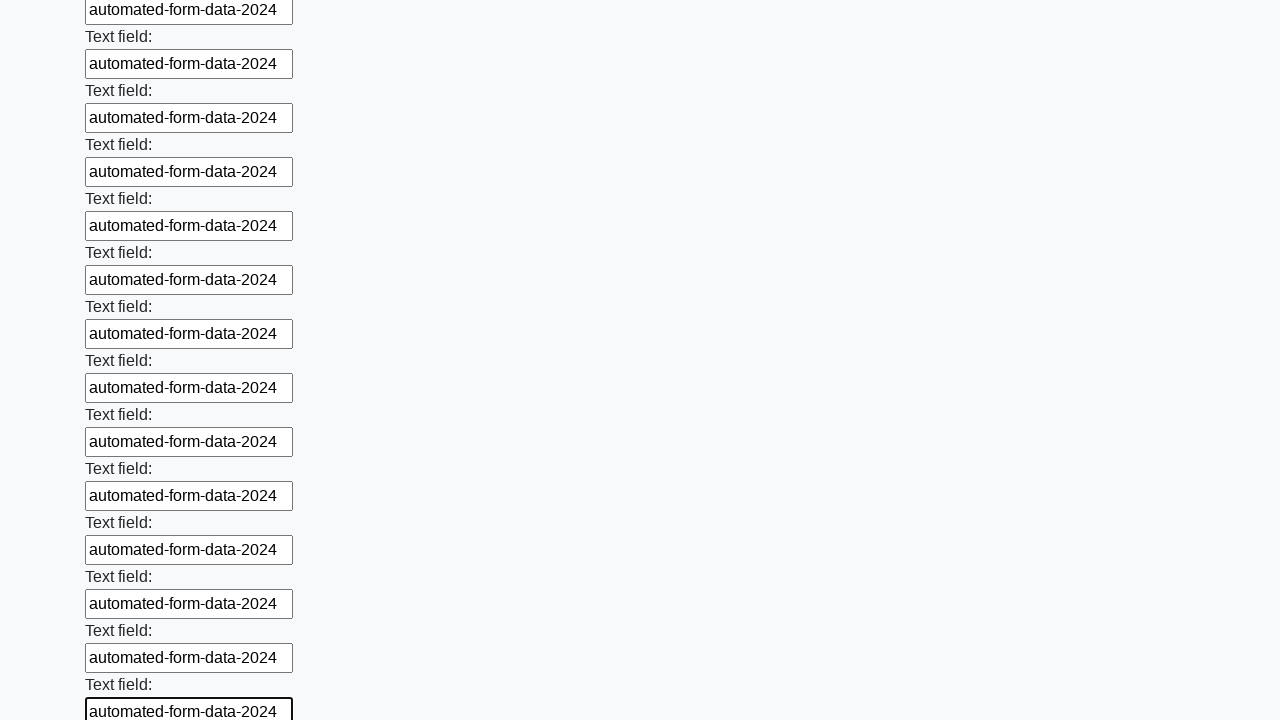

Filled input field with 'automated-form-data-2024' on input >> nth=73
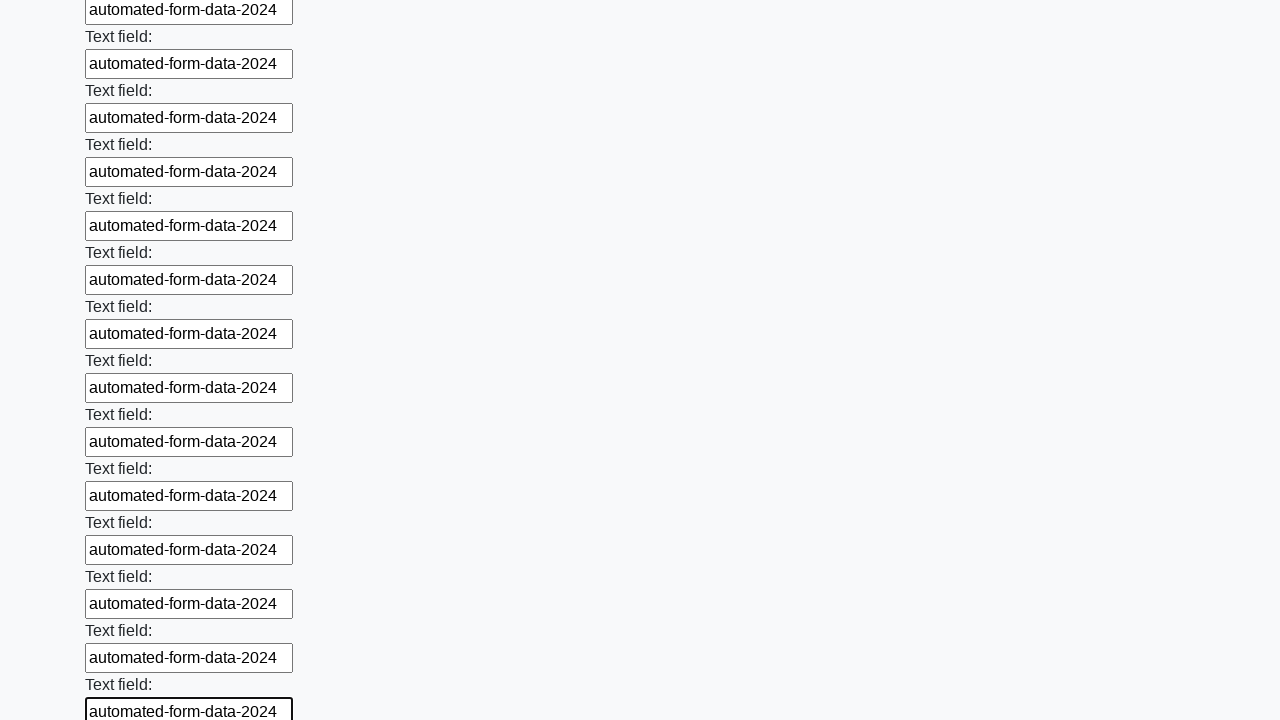

Filled input field with 'automated-form-data-2024' on input >> nth=74
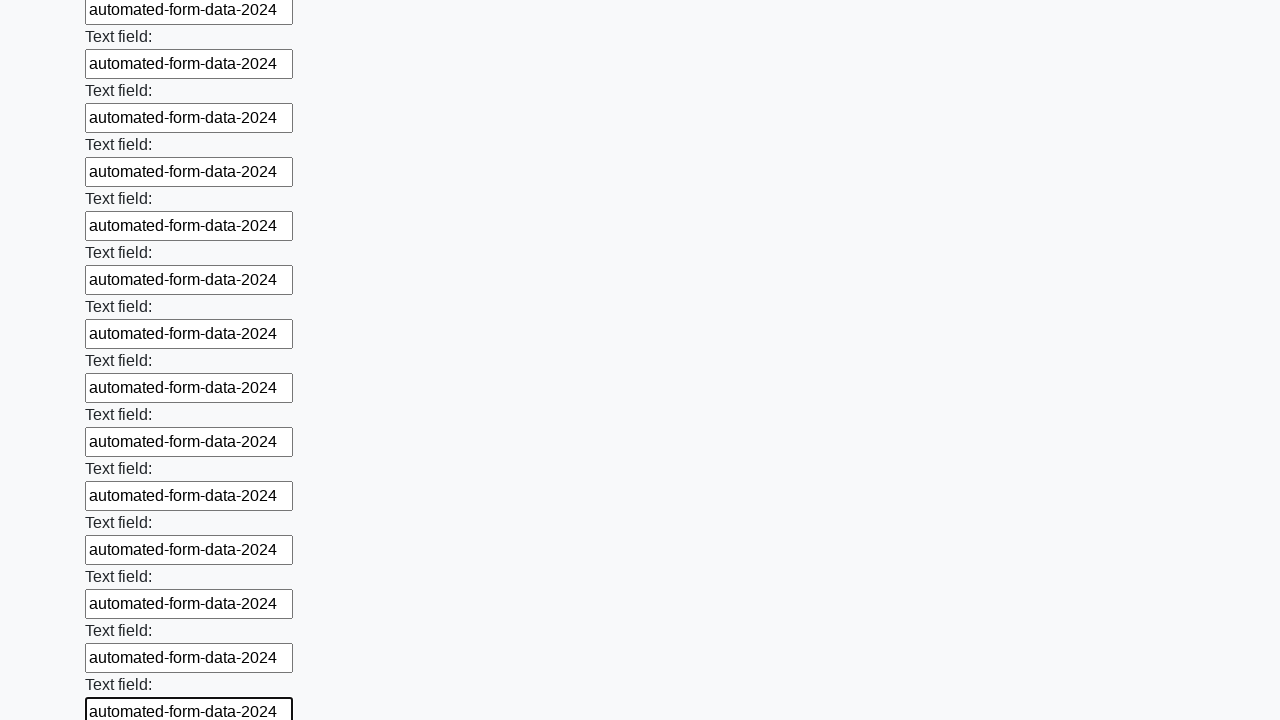

Filled input field with 'automated-form-data-2024' on input >> nth=75
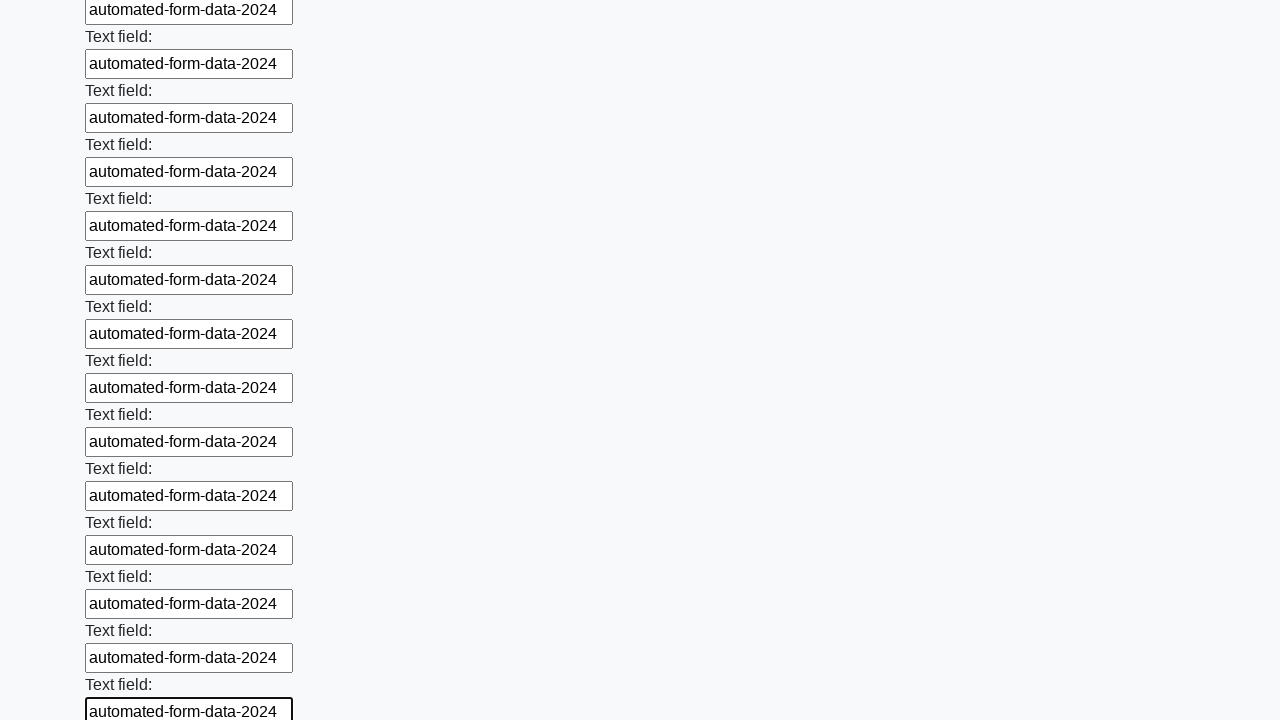

Filled input field with 'automated-form-data-2024' on input >> nth=76
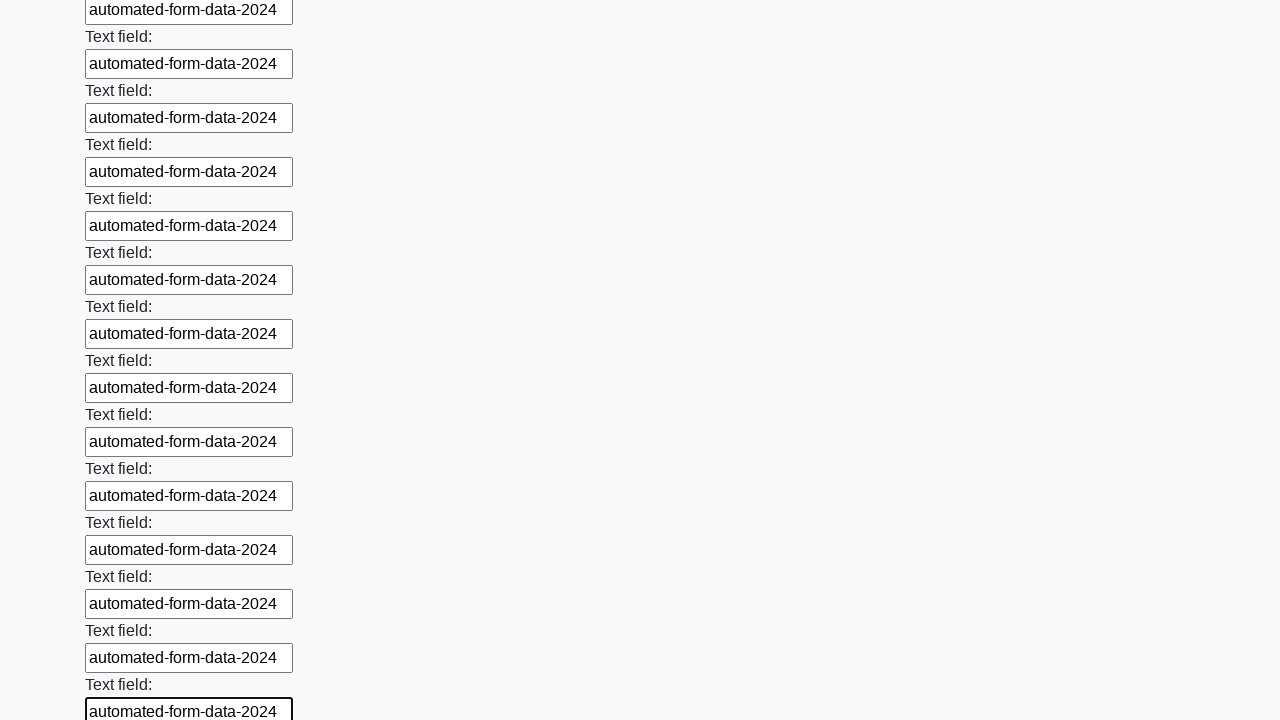

Filled input field with 'automated-form-data-2024' on input >> nth=77
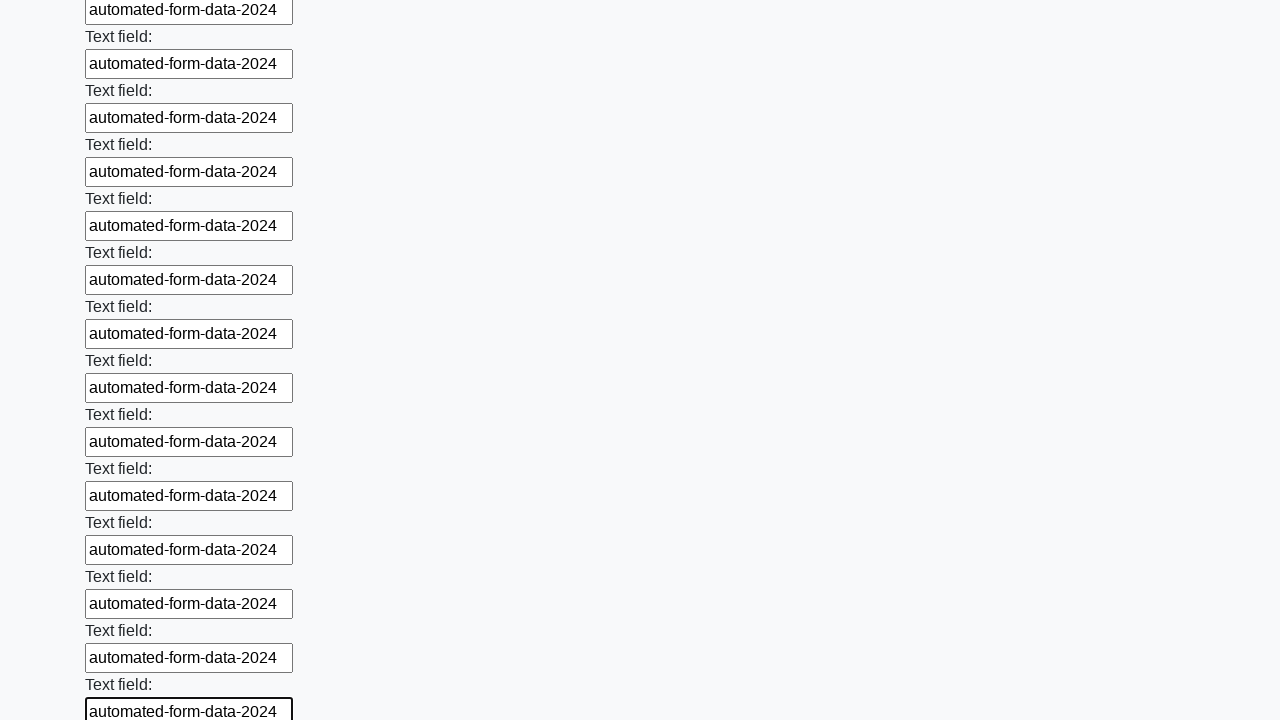

Filled input field with 'automated-form-data-2024' on input >> nth=78
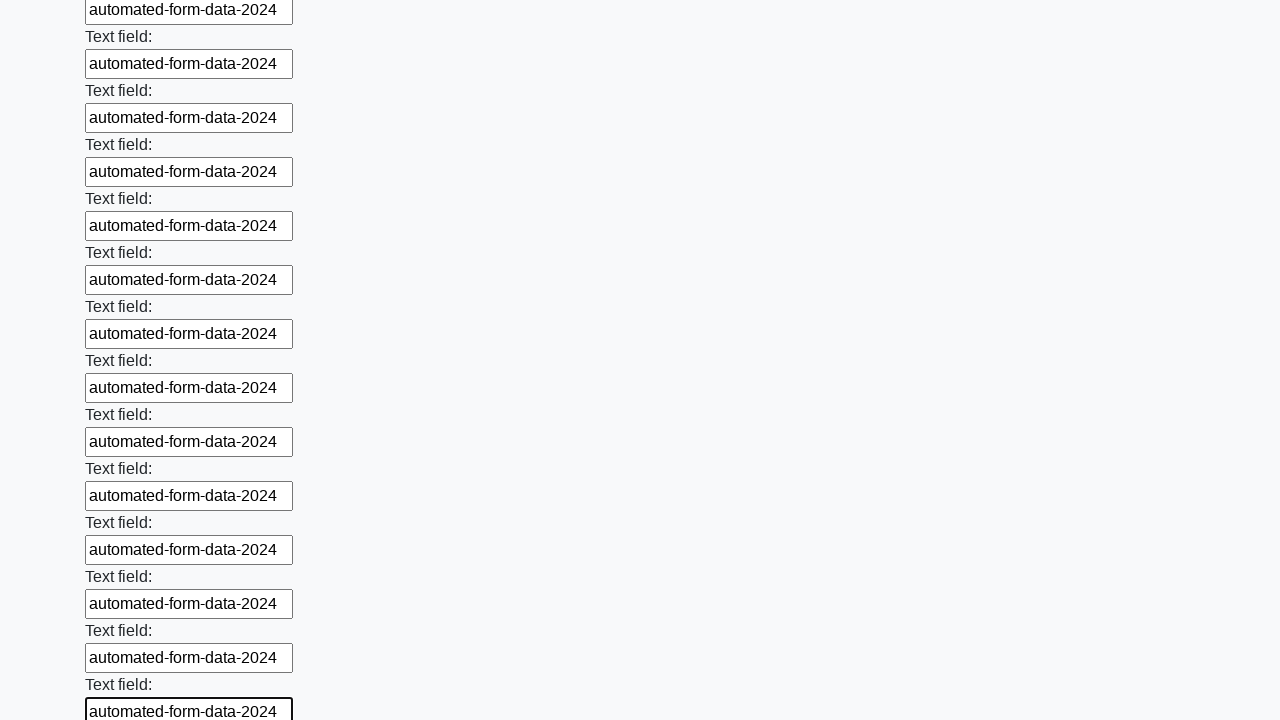

Filled input field with 'automated-form-data-2024' on input >> nth=79
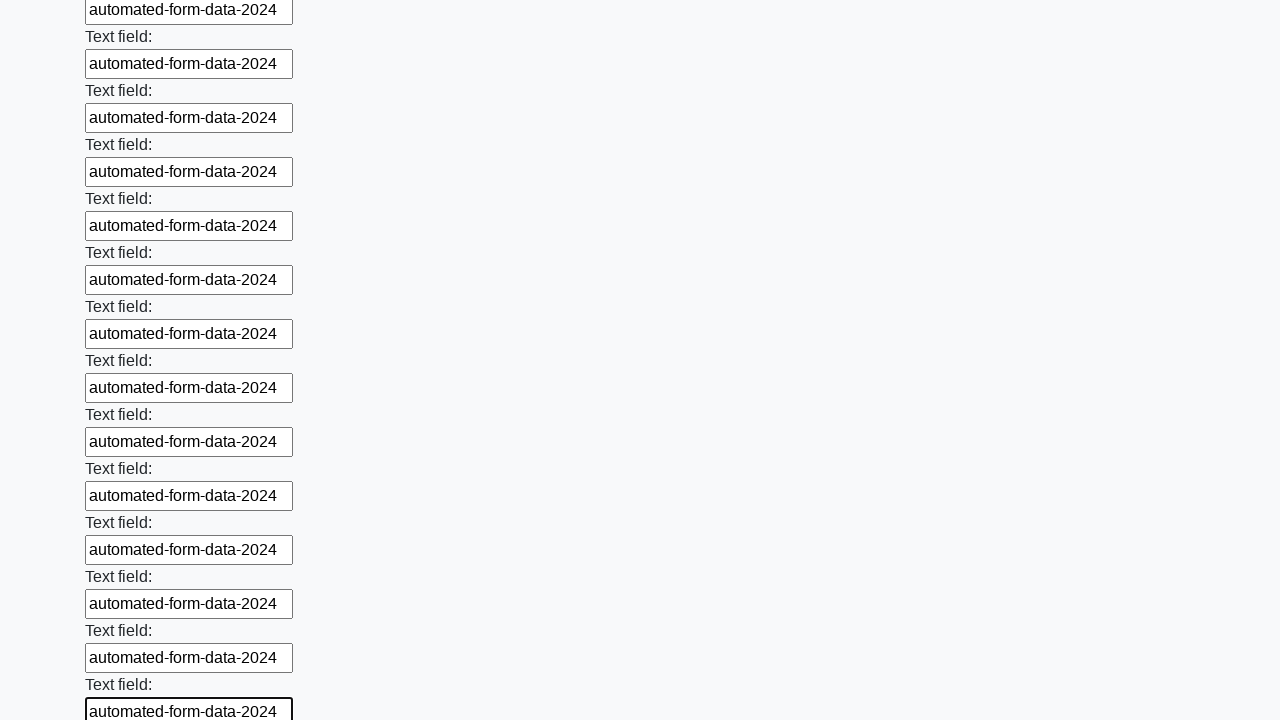

Filled input field with 'automated-form-data-2024' on input >> nth=80
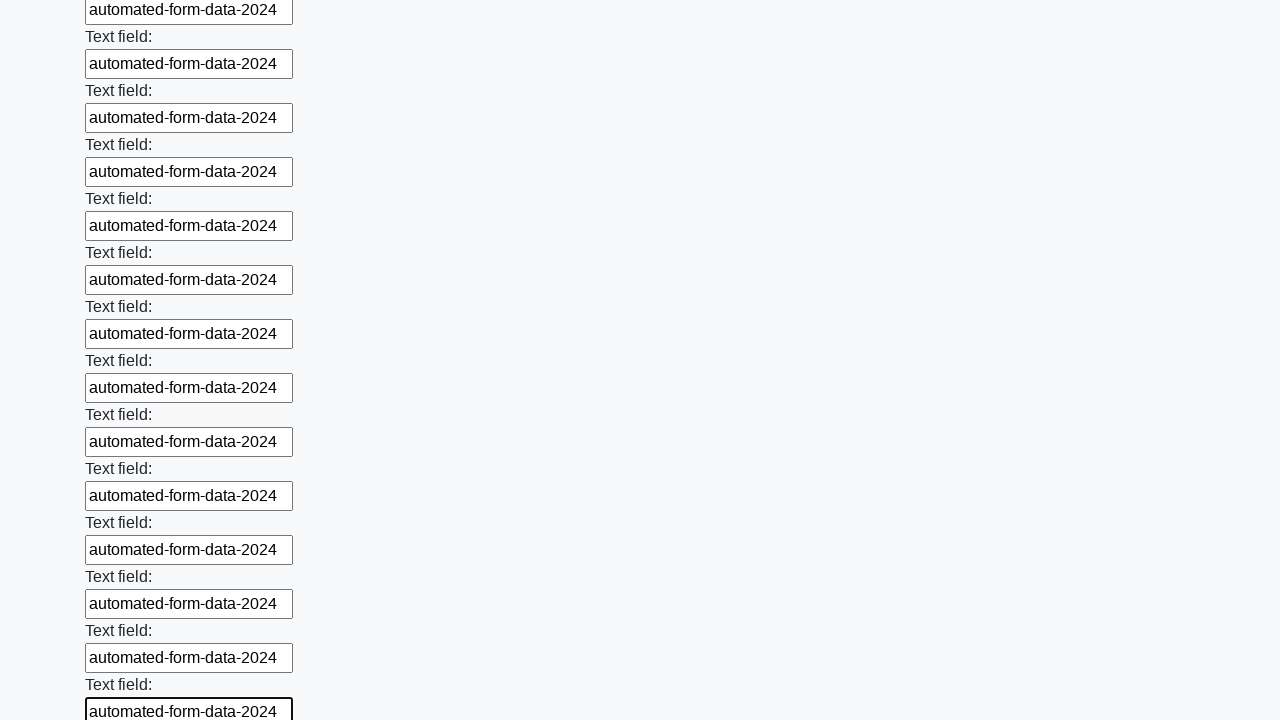

Filled input field with 'automated-form-data-2024' on input >> nth=81
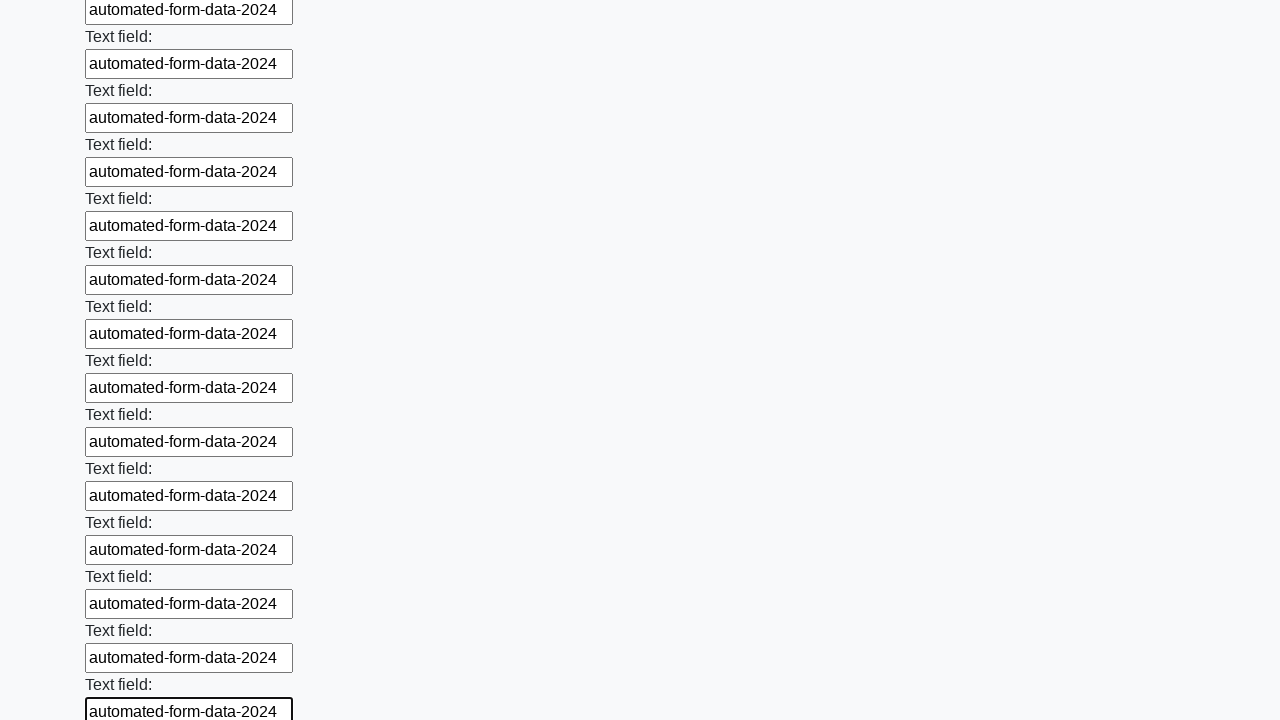

Filled input field with 'automated-form-data-2024' on input >> nth=82
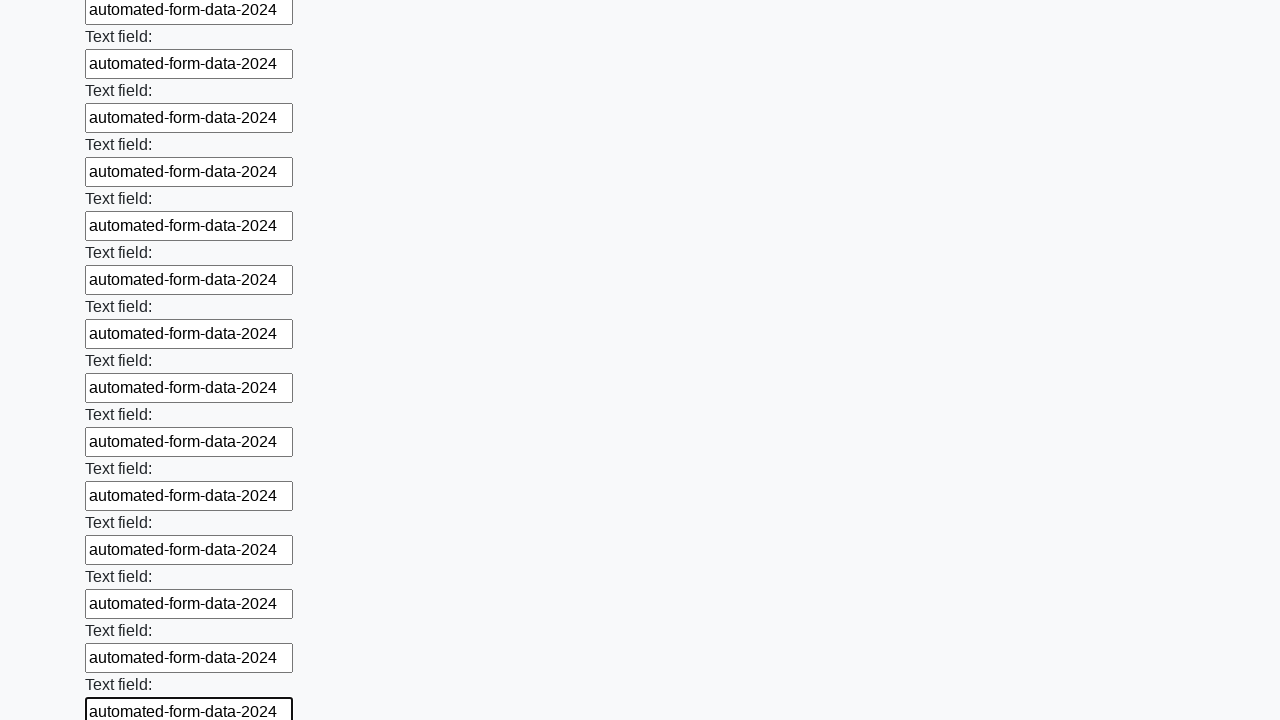

Filled input field with 'automated-form-data-2024' on input >> nth=83
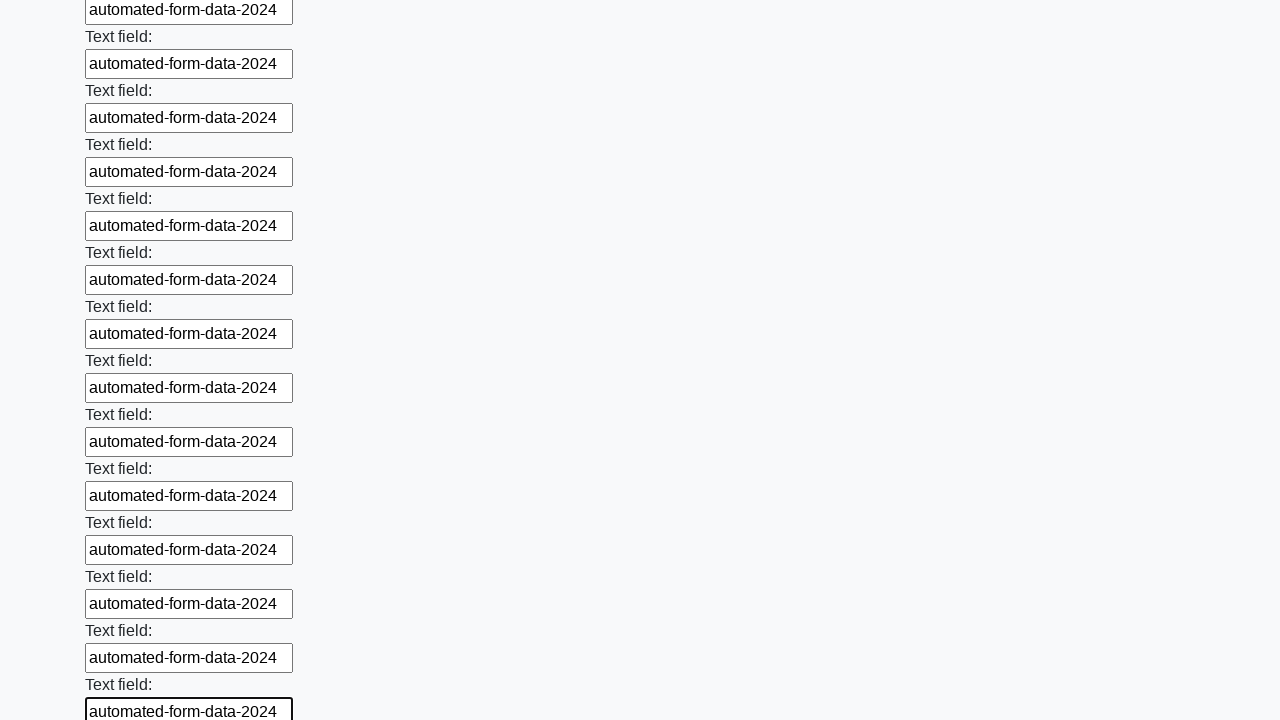

Filled input field with 'automated-form-data-2024' on input >> nth=84
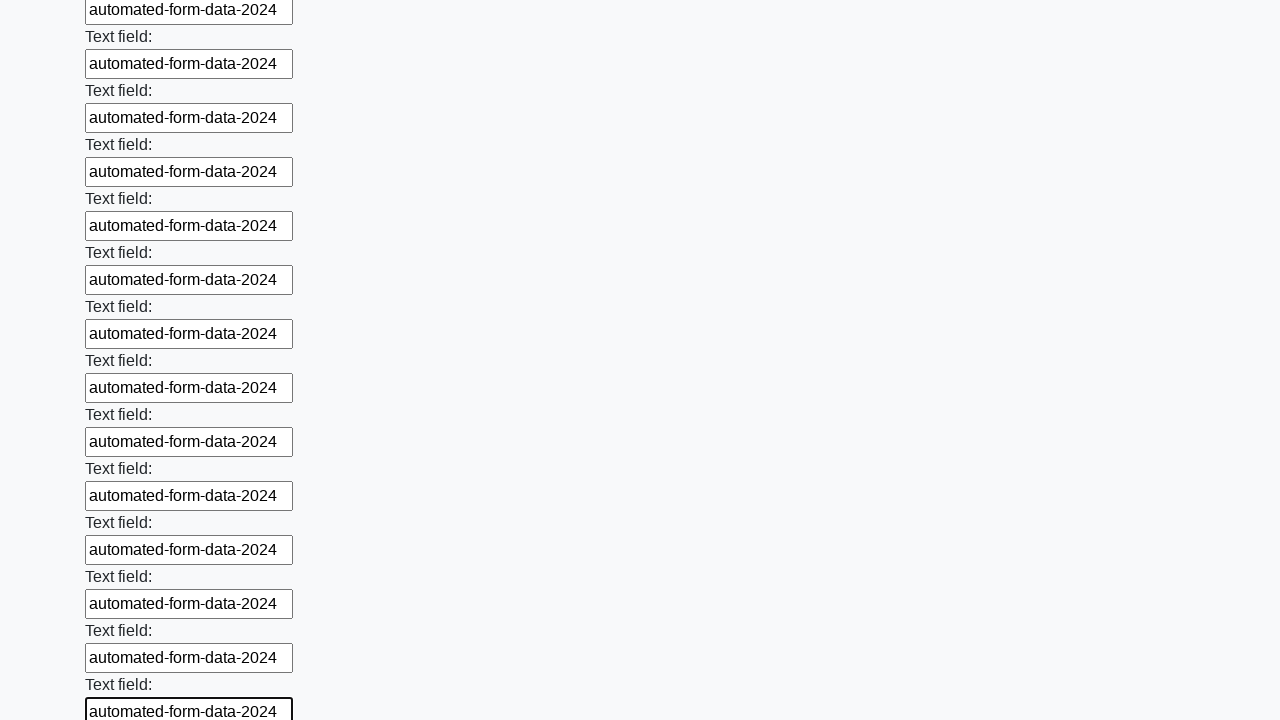

Filled input field with 'automated-form-data-2024' on input >> nth=85
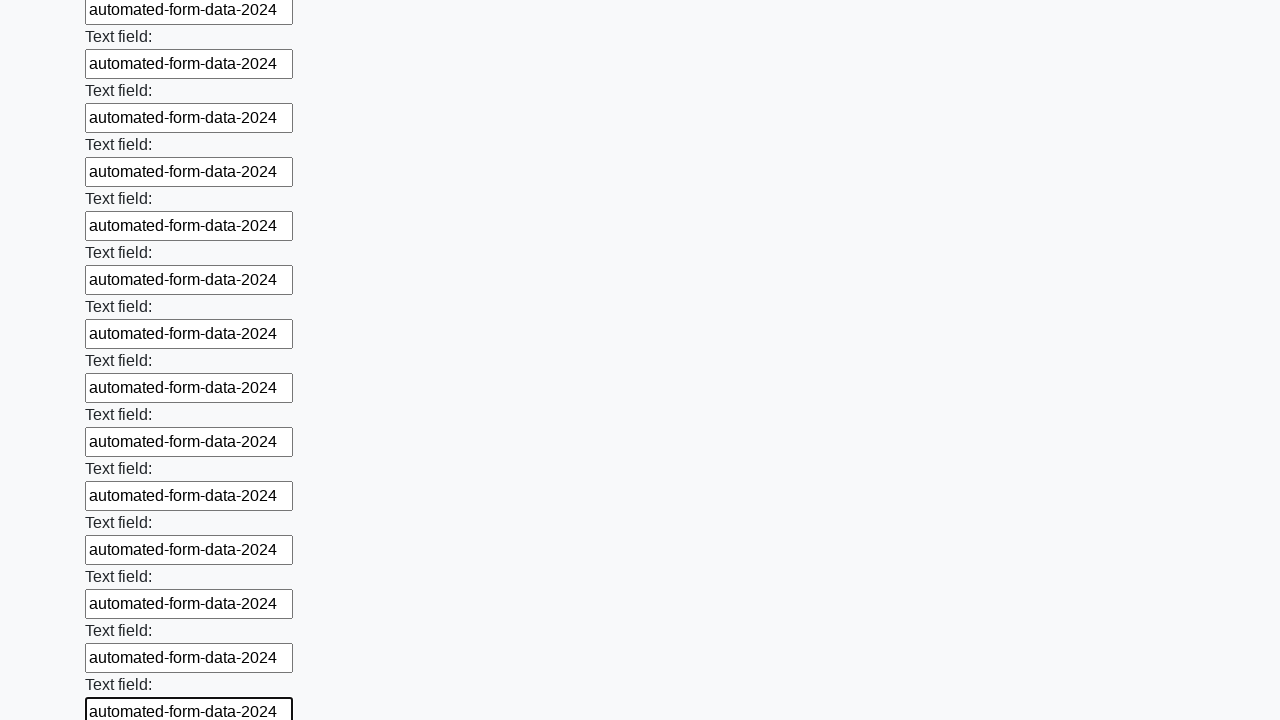

Filled input field with 'automated-form-data-2024' on input >> nth=86
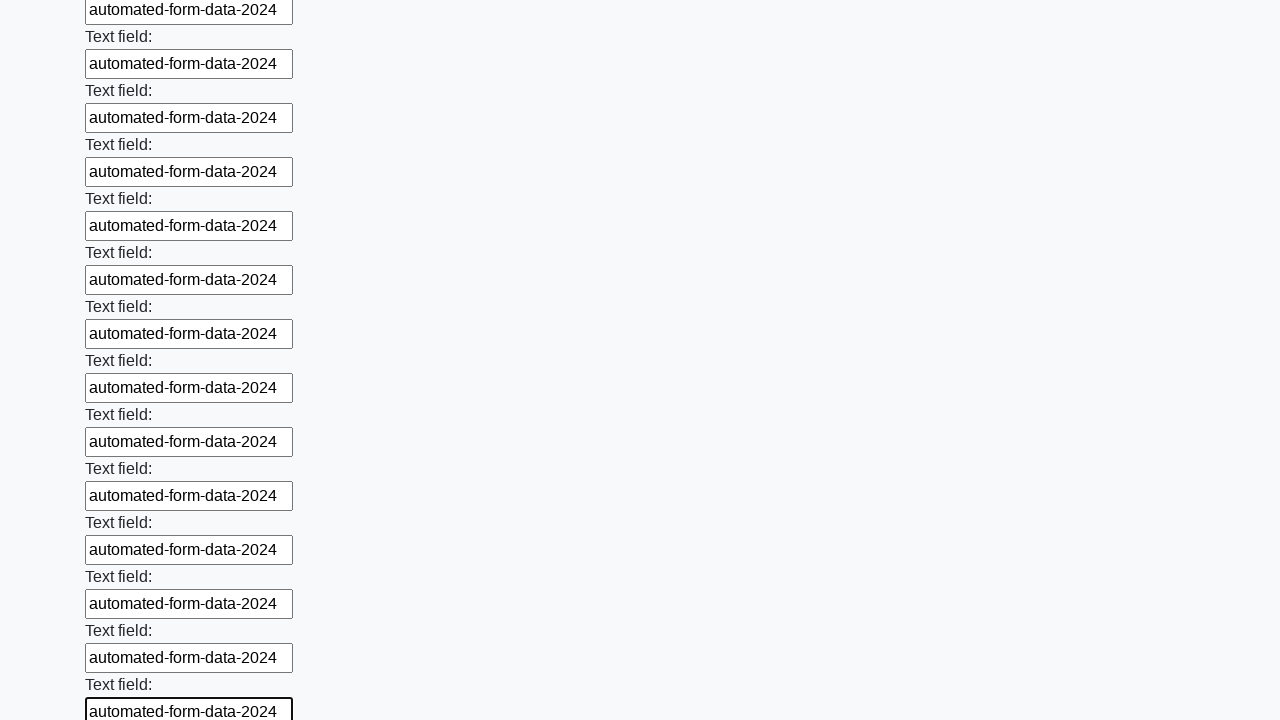

Filled input field with 'automated-form-data-2024' on input >> nth=87
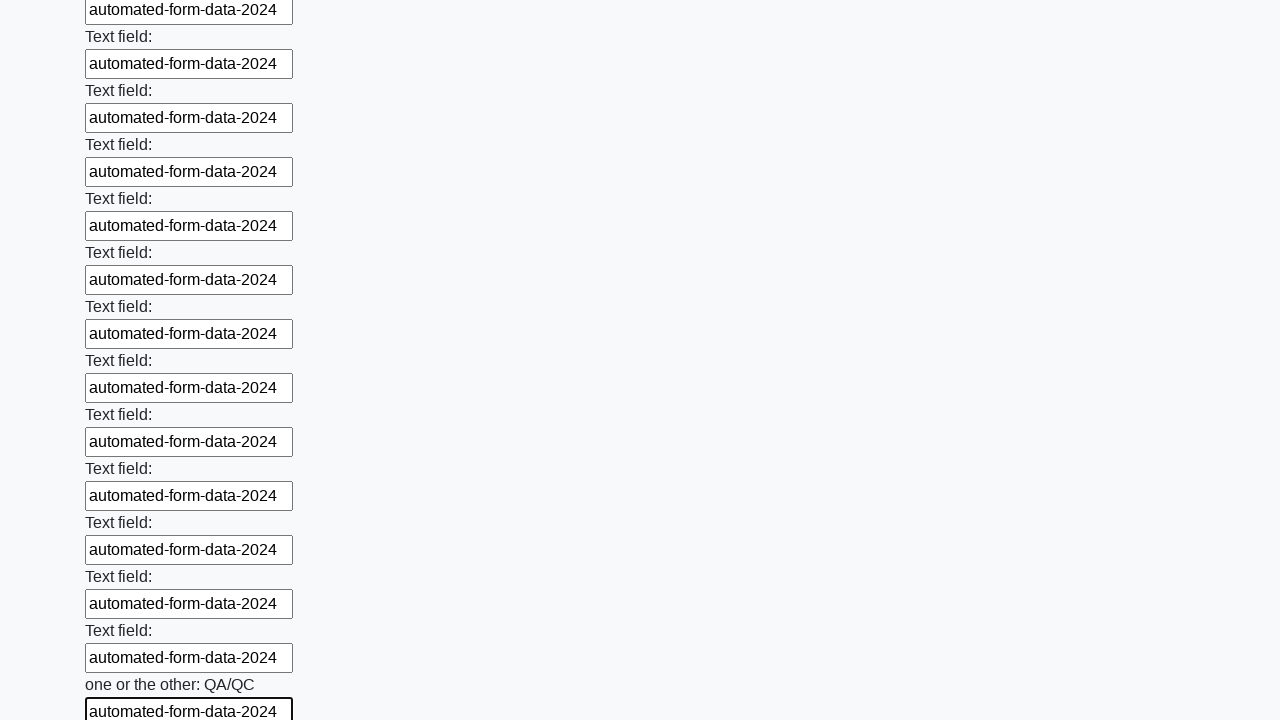

Filled input field with 'automated-form-data-2024' on input >> nth=88
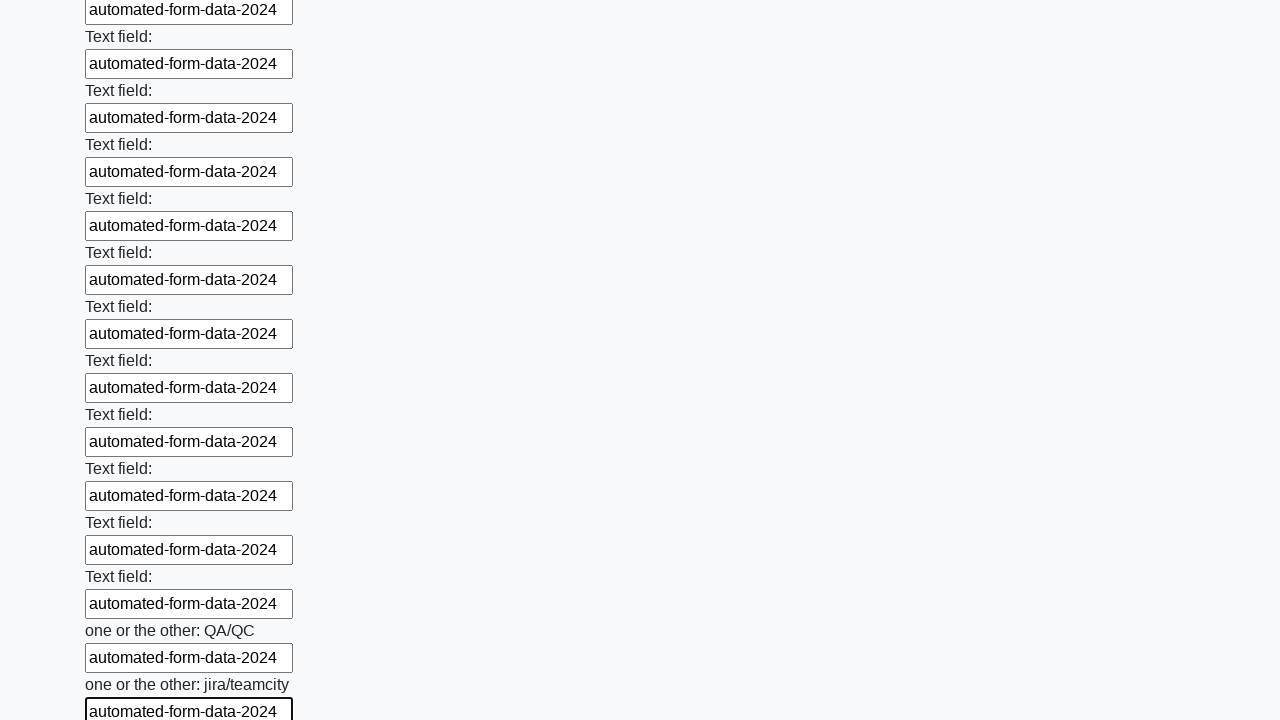

Filled input field with 'automated-form-data-2024' on input >> nth=89
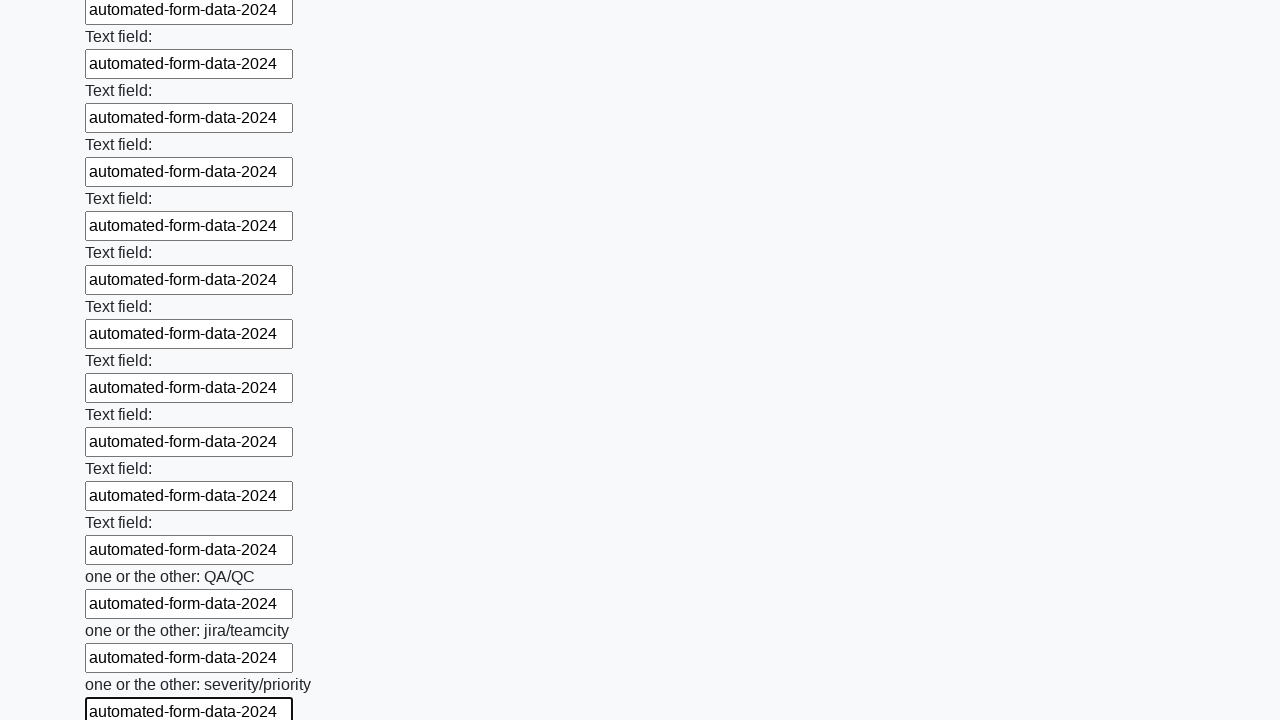

Filled input field with 'automated-form-data-2024' on input >> nth=90
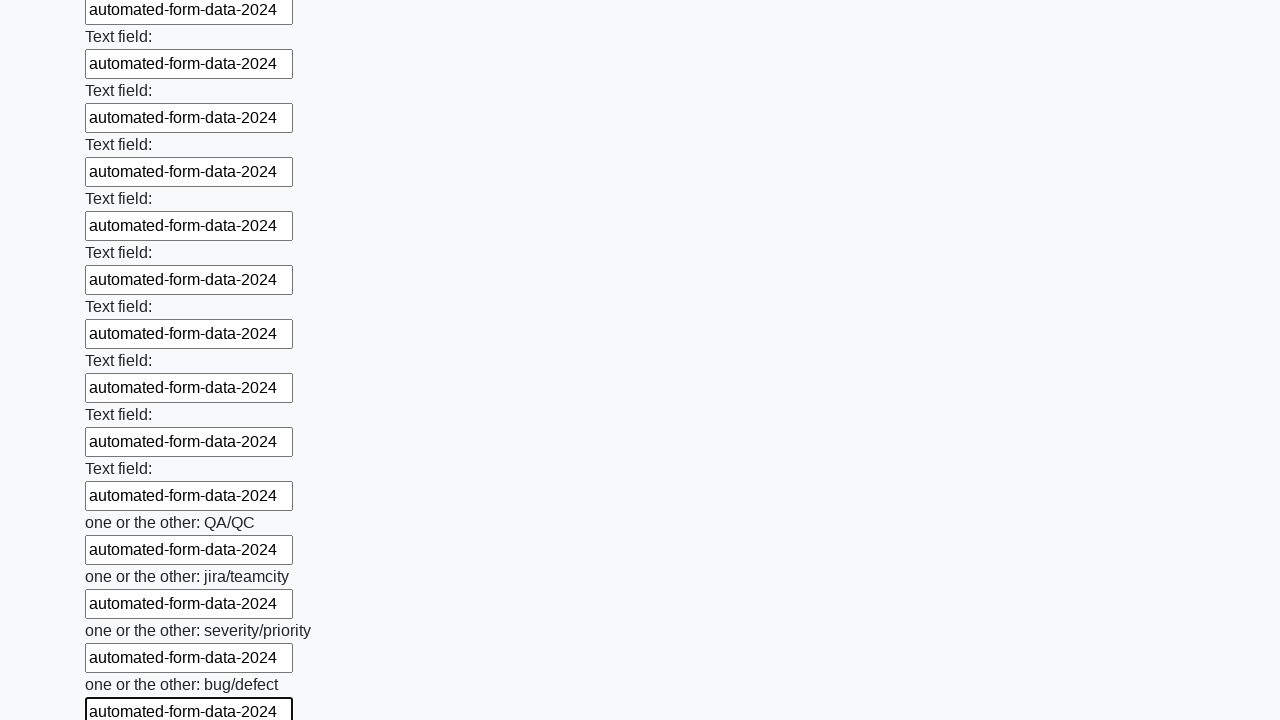

Filled input field with 'automated-form-data-2024' on input >> nth=91
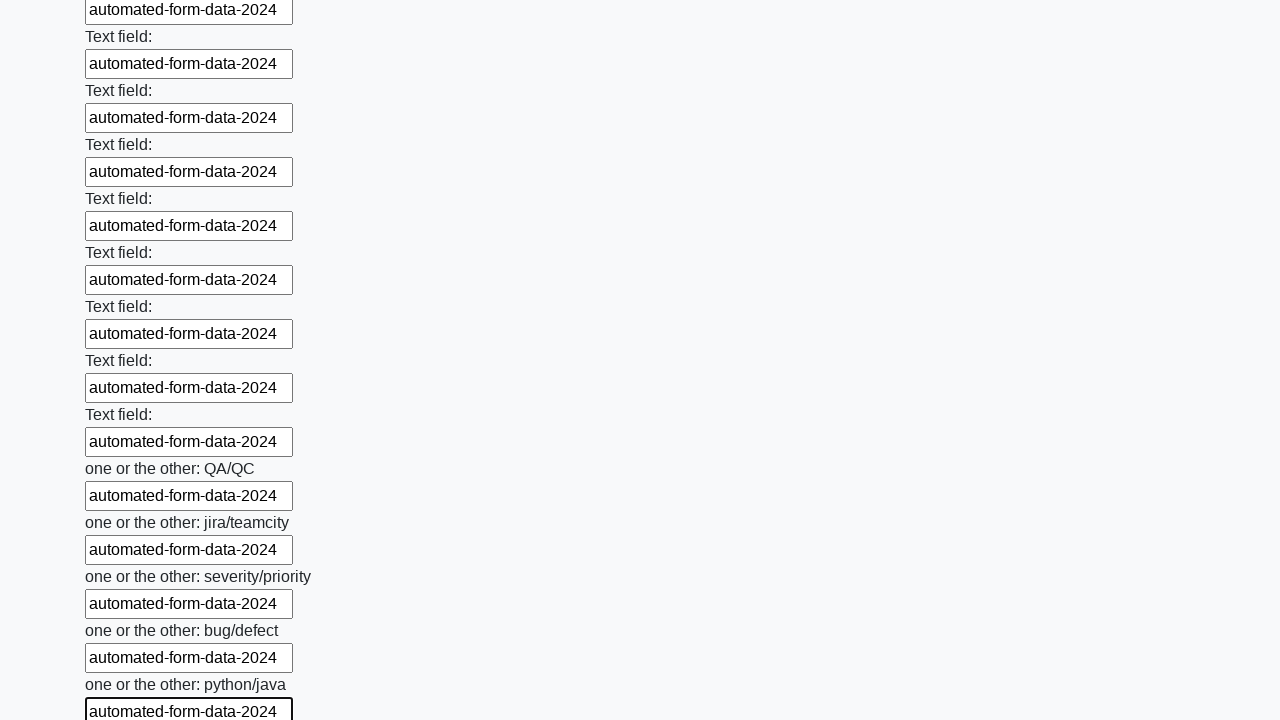

Filled input field with 'automated-form-data-2024' on input >> nth=92
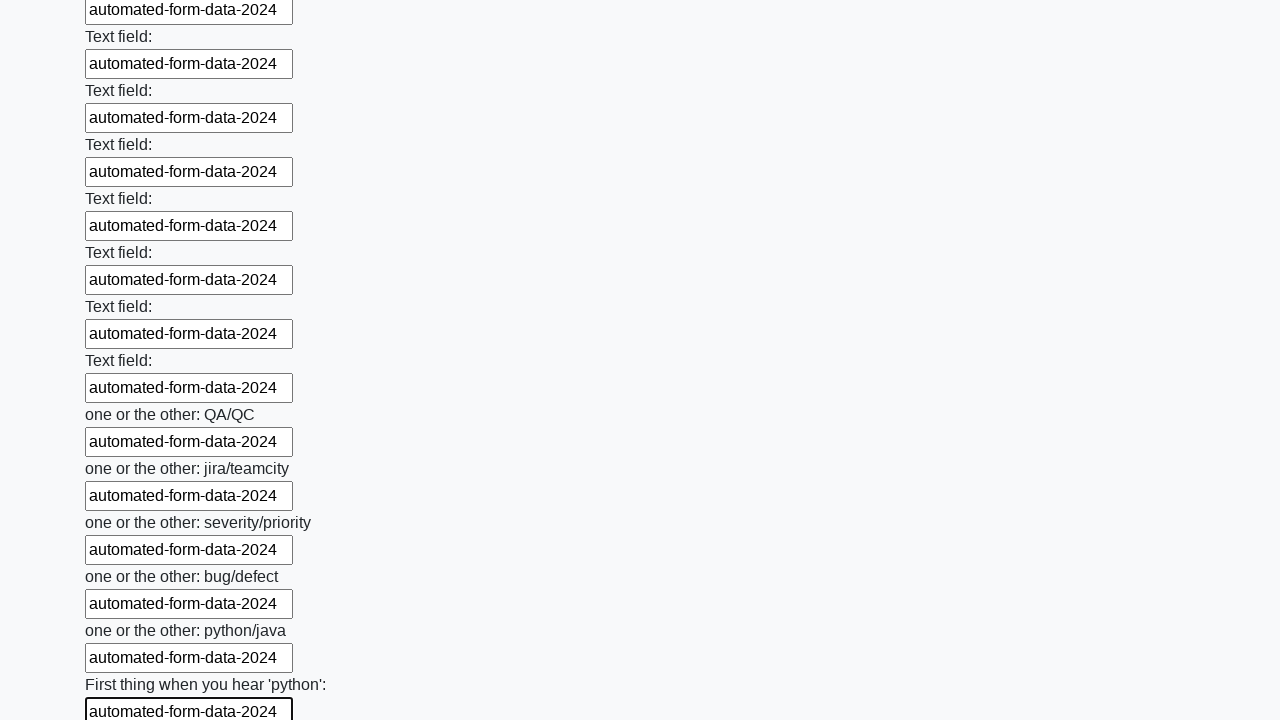

Filled input field with 'automated-form-data-2024' on input >> nth=93
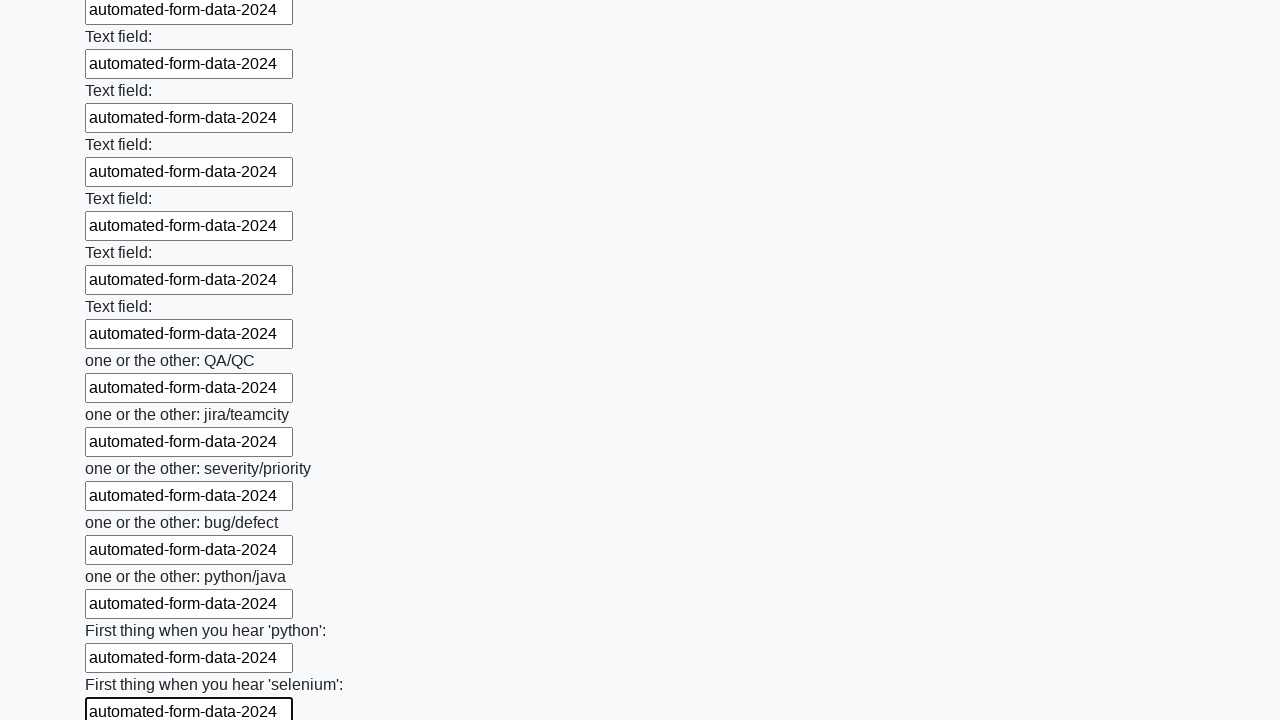

Filled input field with 'automated-form-data-2024' on input >> nth=94
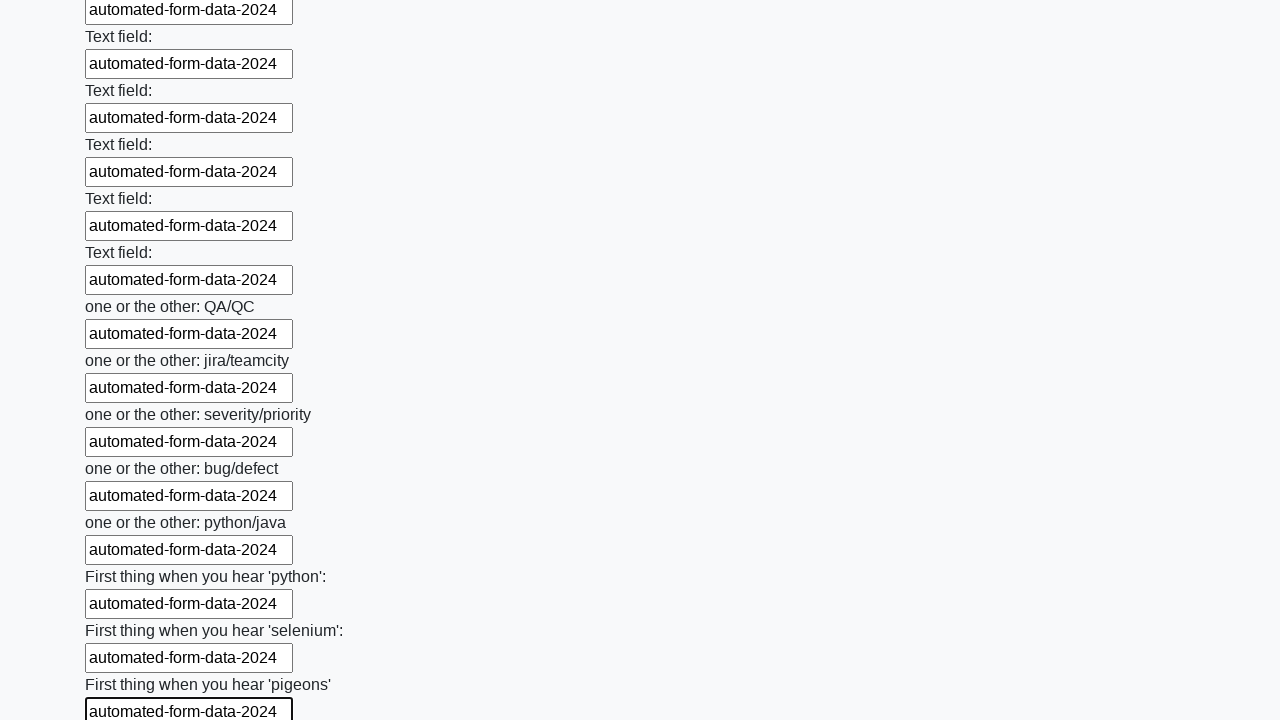

Filled input field with 'automated-form-data-2024' on input >> nth=95
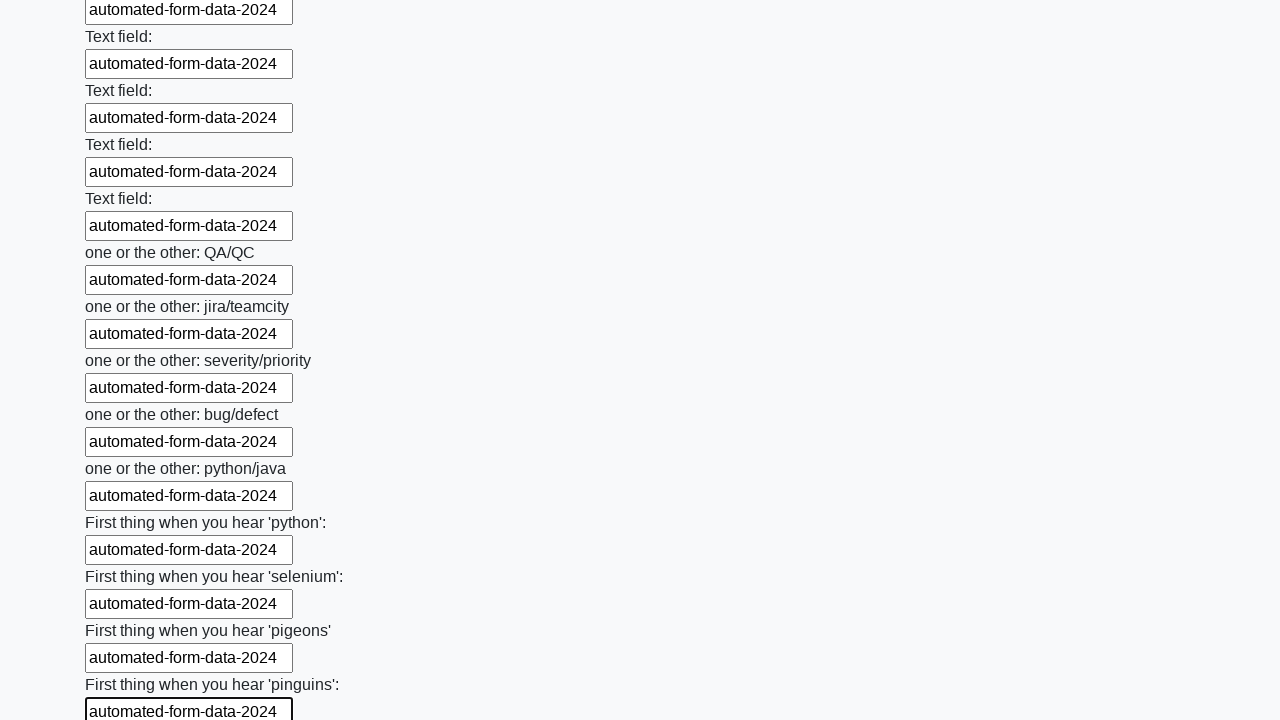

Filled input field with 'automated-form-data-2024' on input >> nth=96
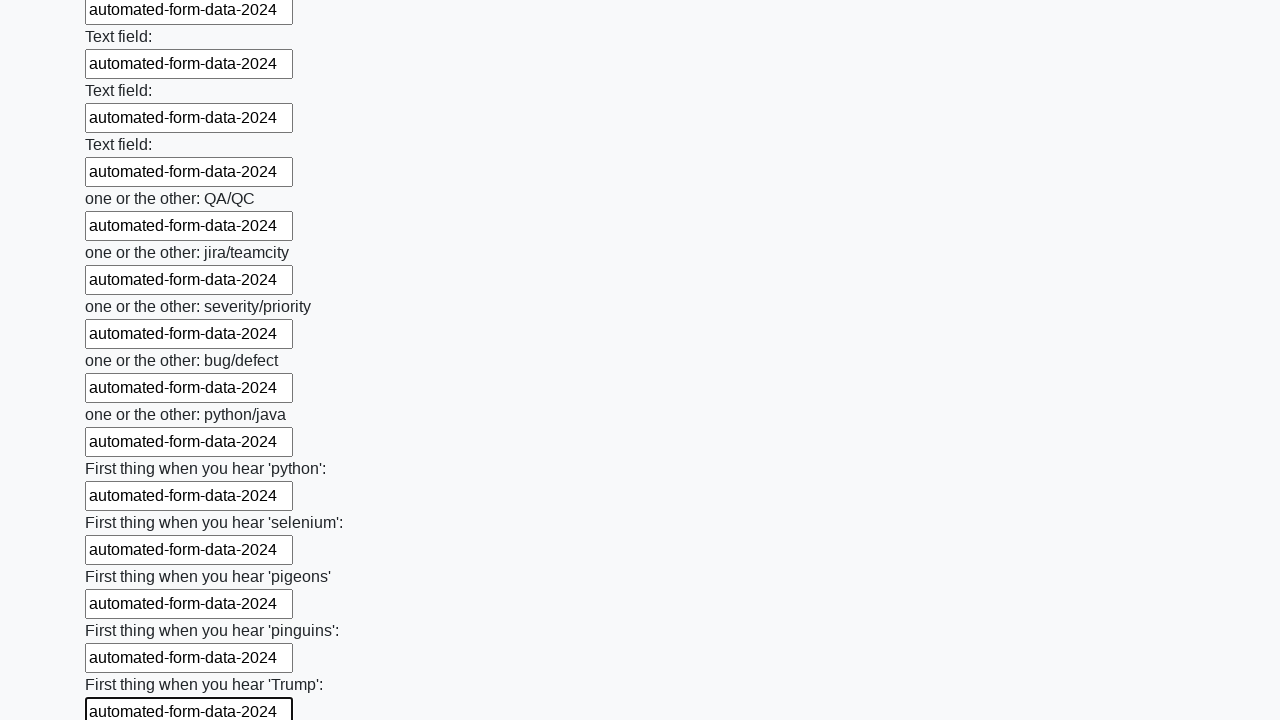

Filled input field with 'automated-form-data-2024' on input >> nth=97
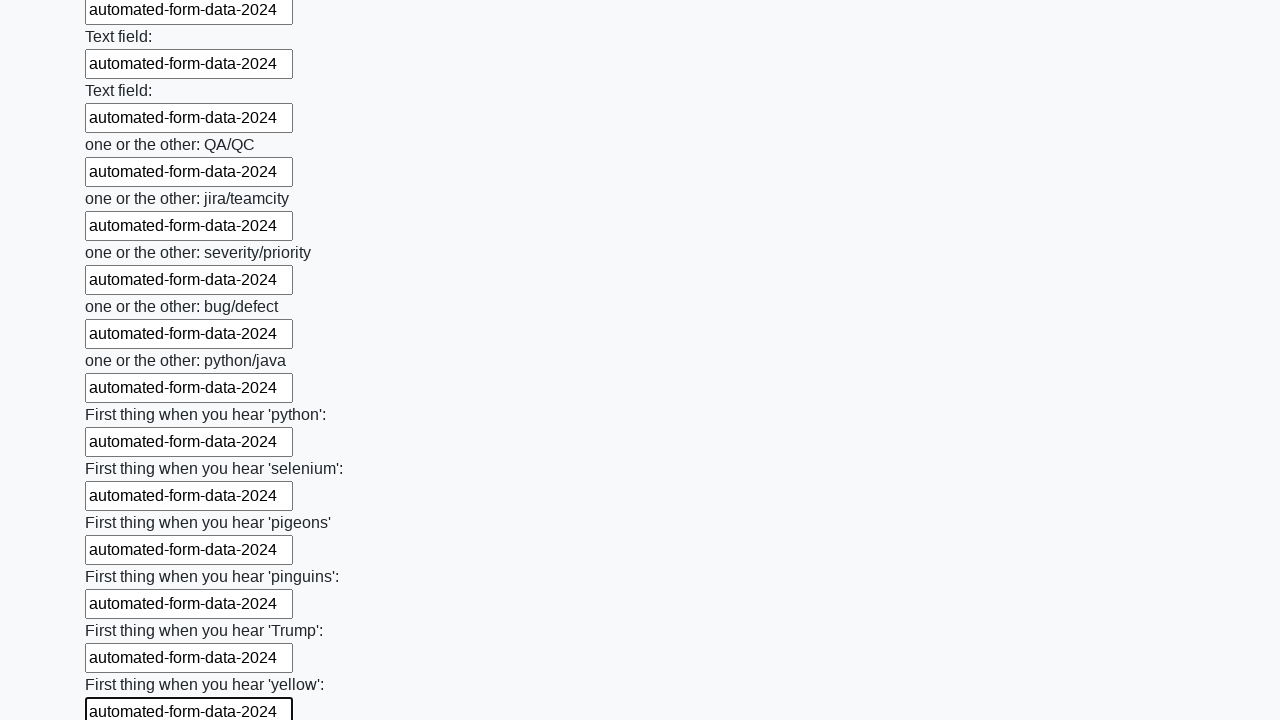

Filled input field with 'automated-form-data-2024' on input >> nth=98
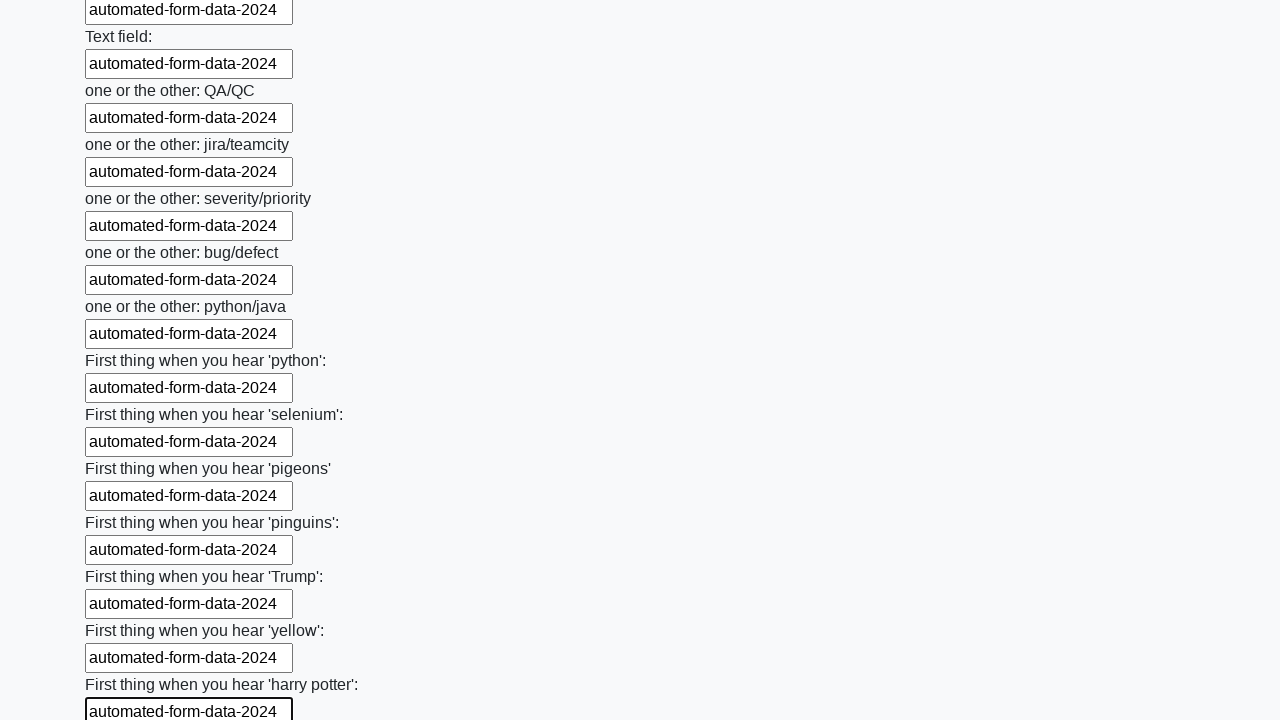

Filled input field with 'automated-form-data-2024' on input >> nth=99
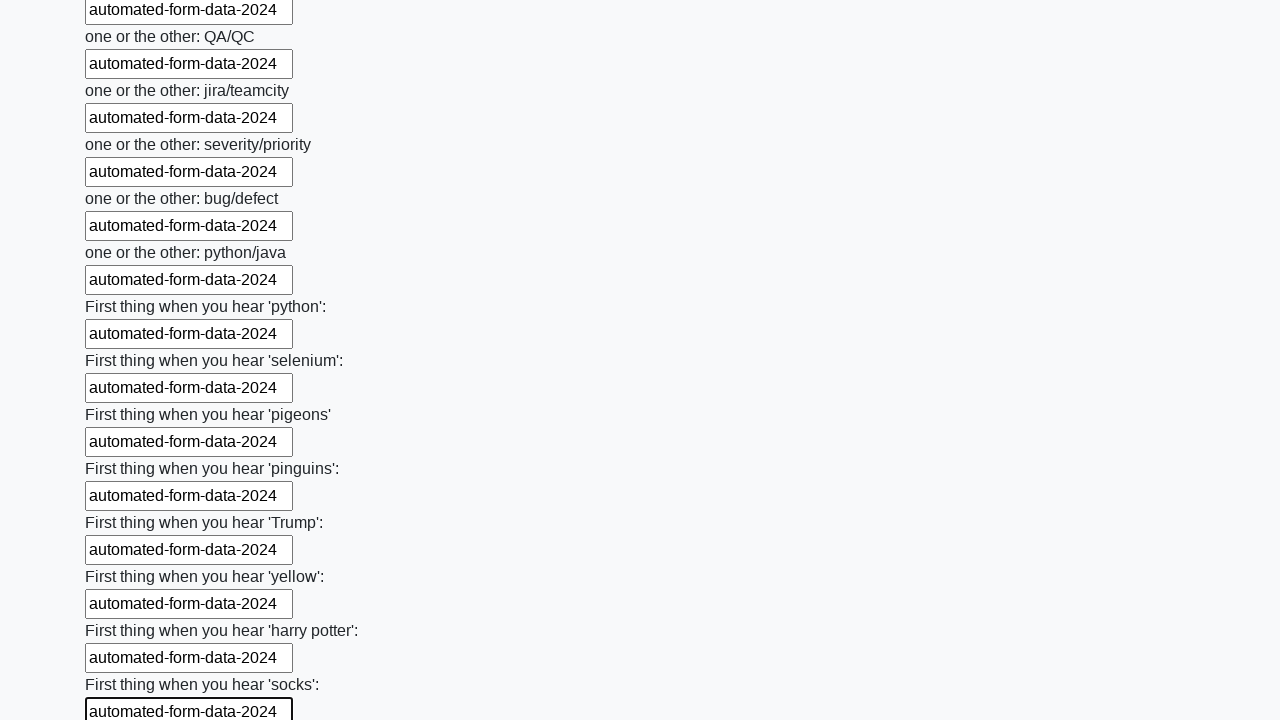

Clicked the submit button to submit the form at (123, 611) on button.btn
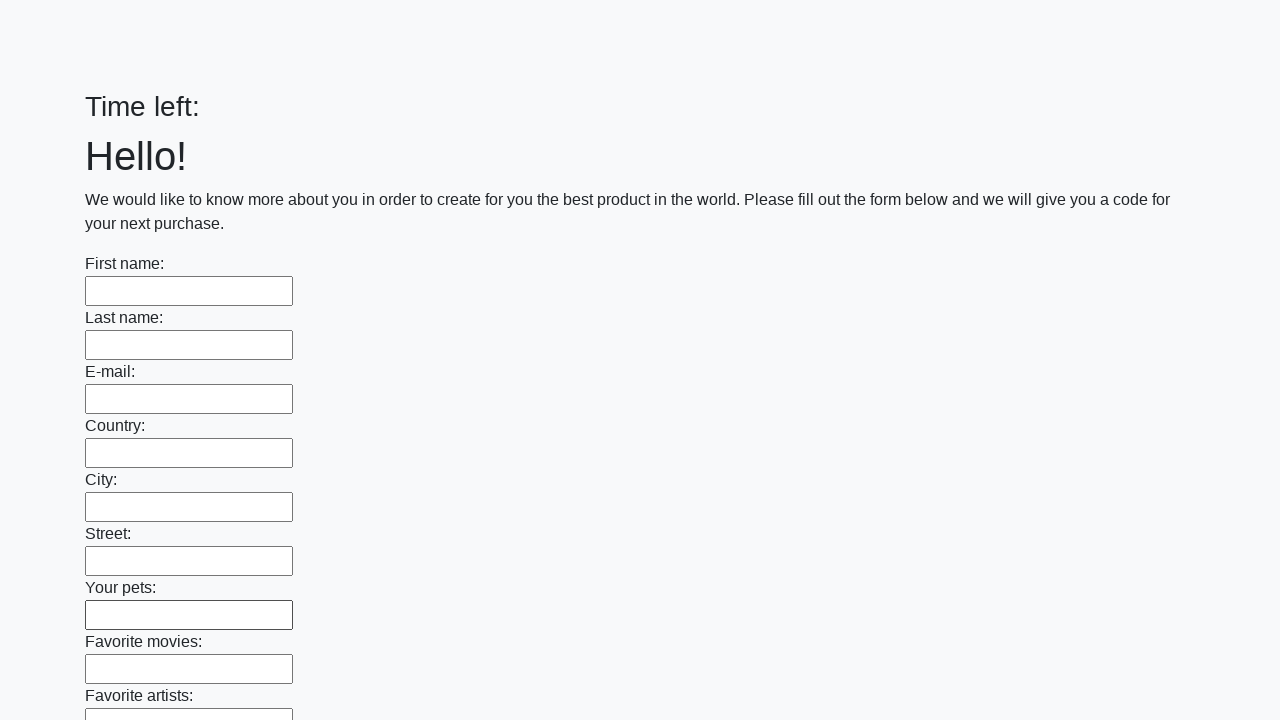

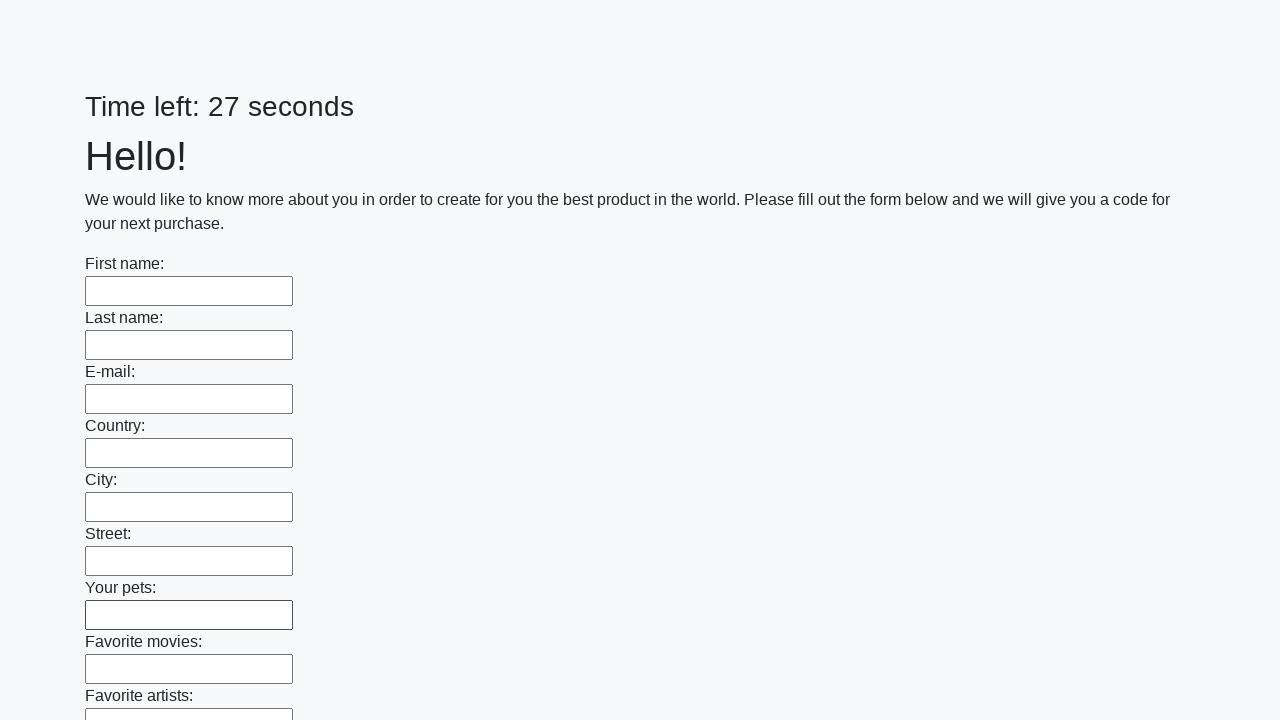